Tests filling out a large form by entering "1" into all input fields and then clicking the submit button.

Starting URL: http://suninjuly.github.io/huge_form.html

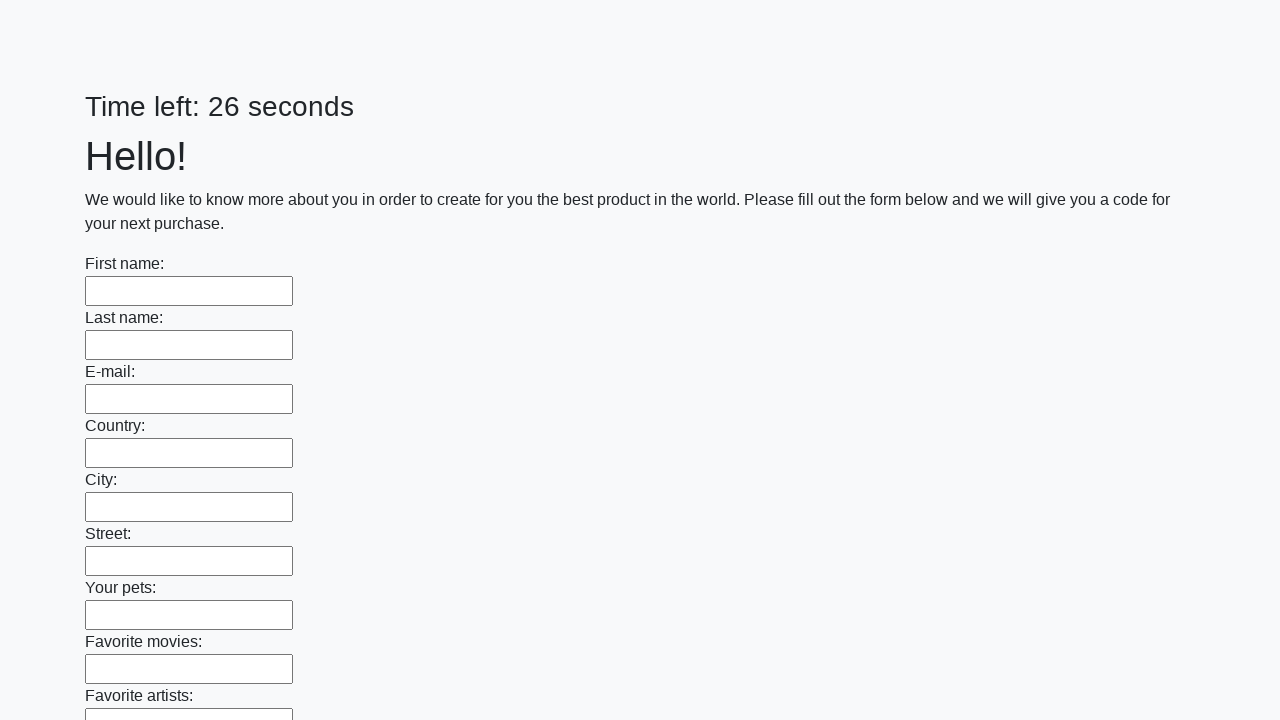

Navigated to huge form page
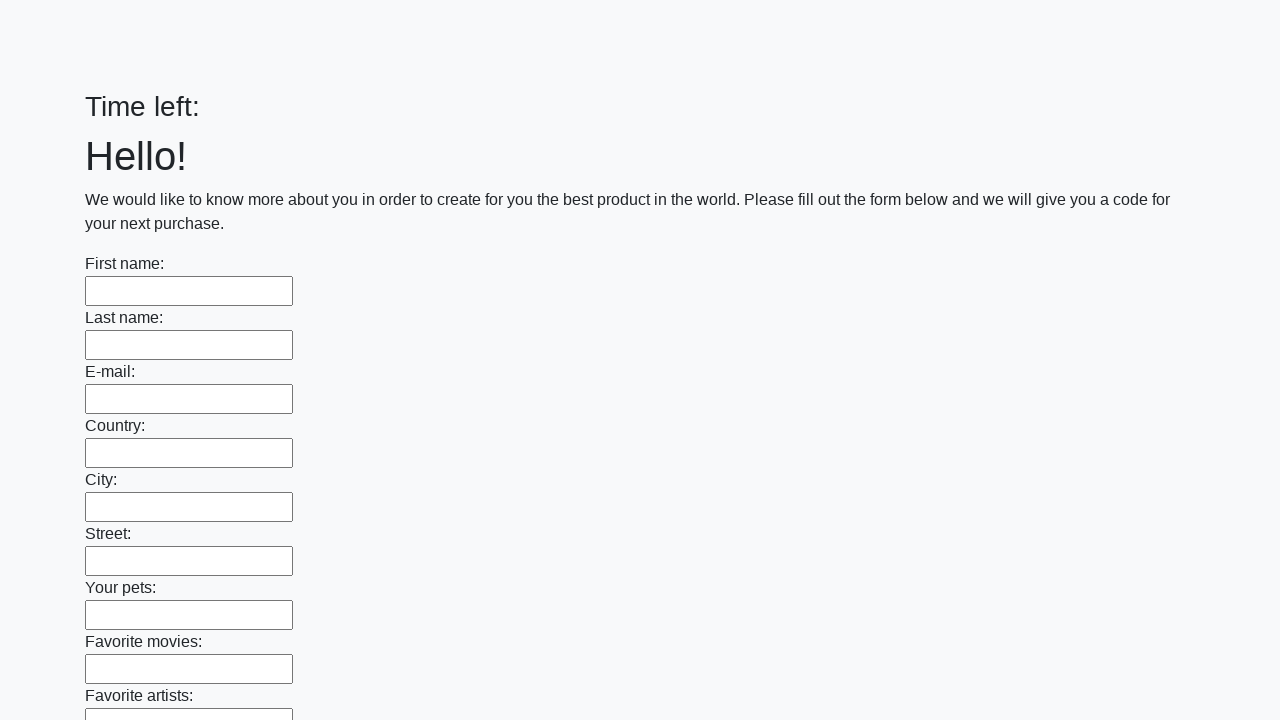

Filled input field with '1' on input >> nth=0
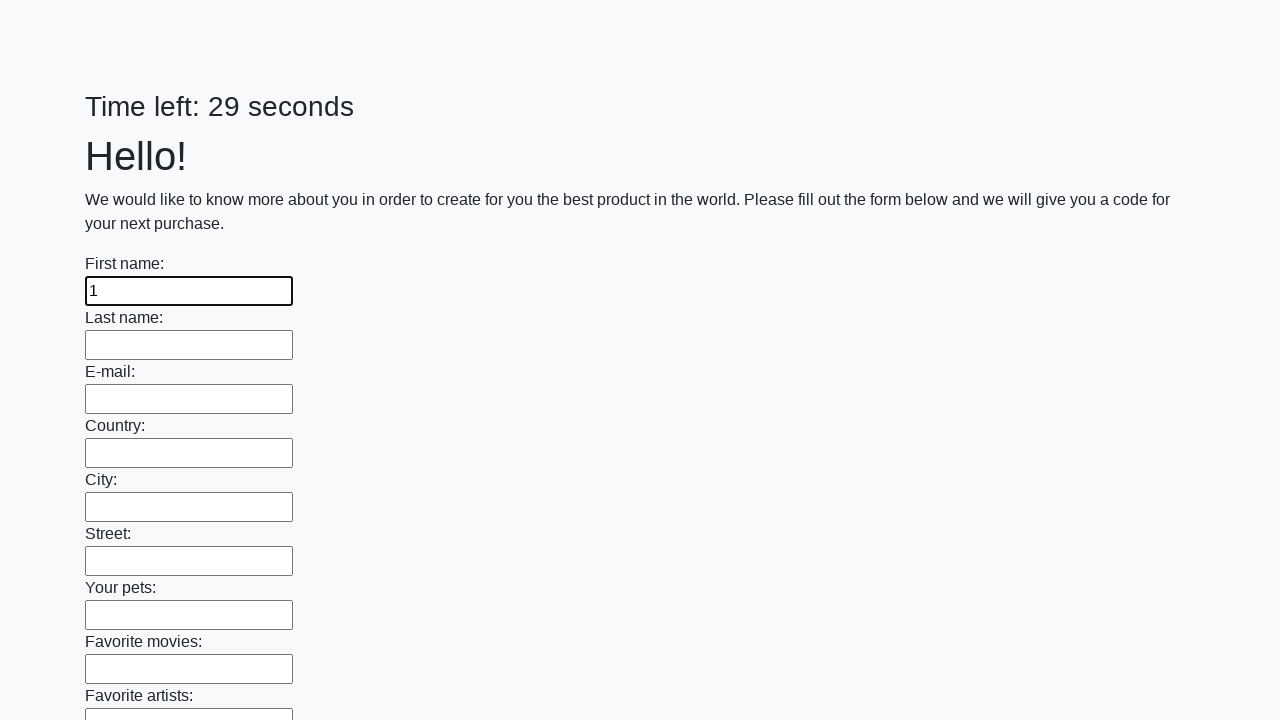

Filled input field with '1' on input >> nth=1
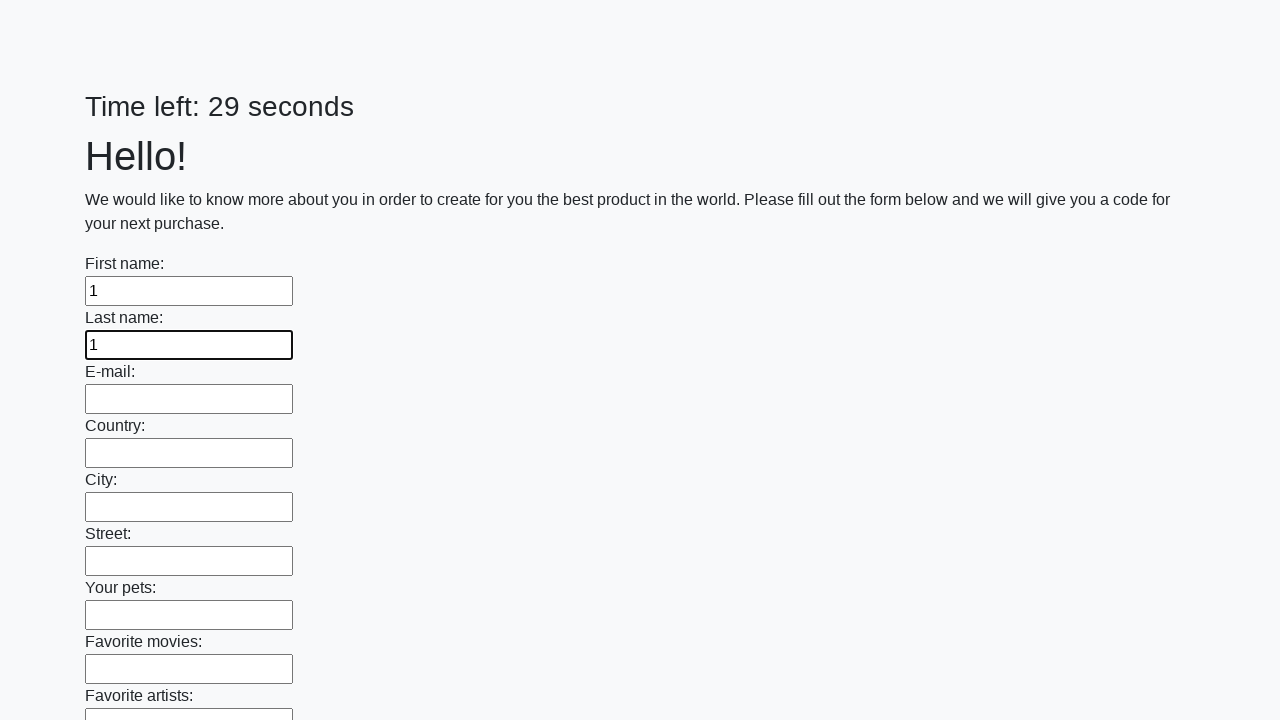

Filled input field with '1' on input >> nth=2
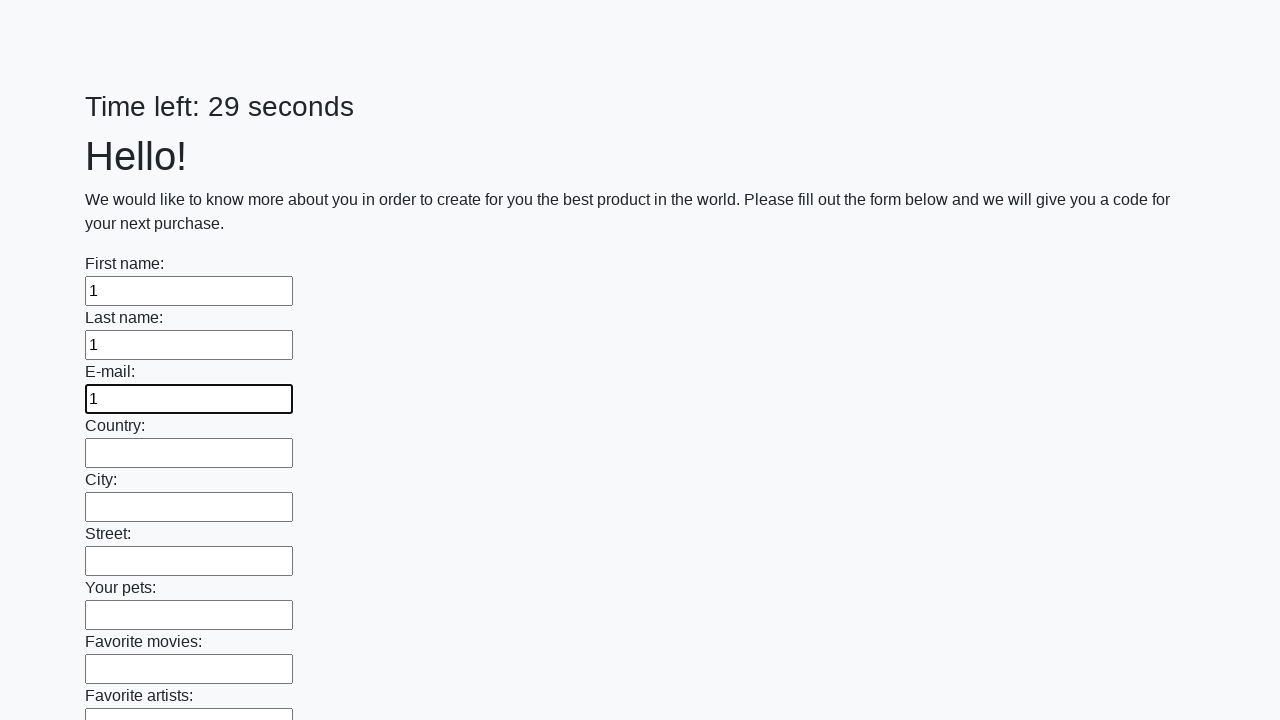

Filled input field with '1' on input >> nth=3
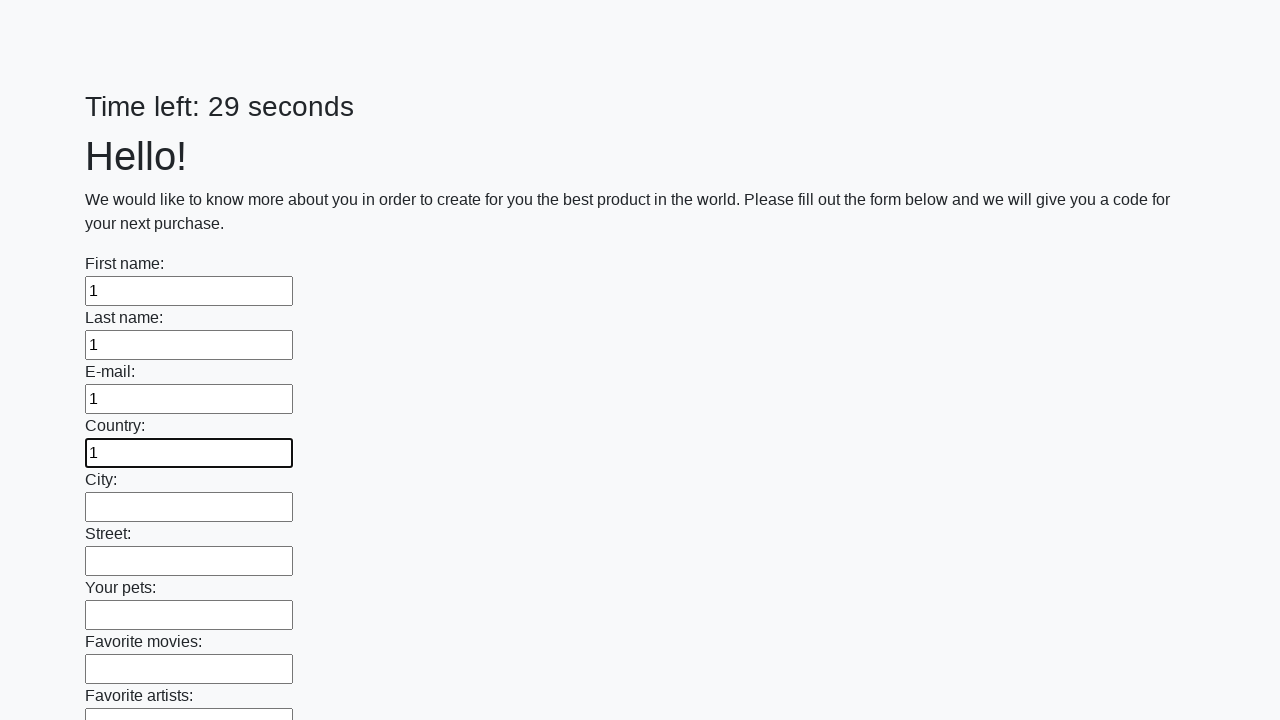

Filled input field with '1' on input >> nth=4
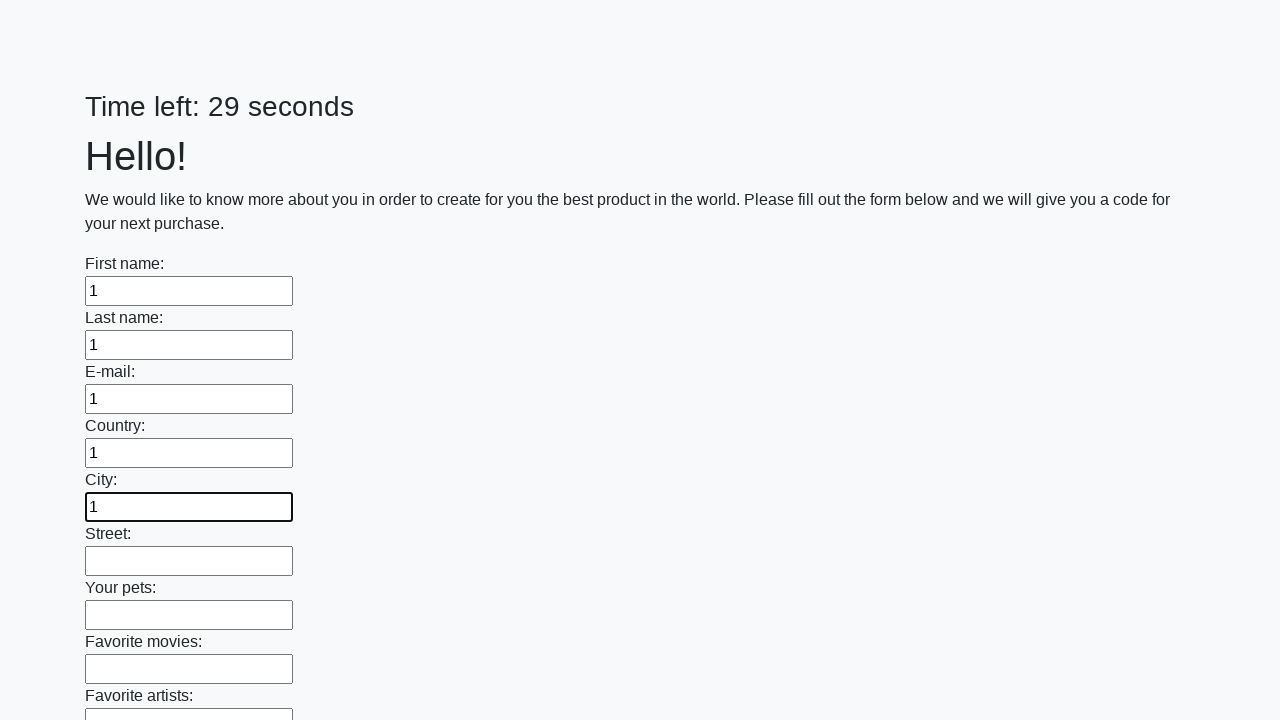

Filled input field with '1' on input >> nth=5
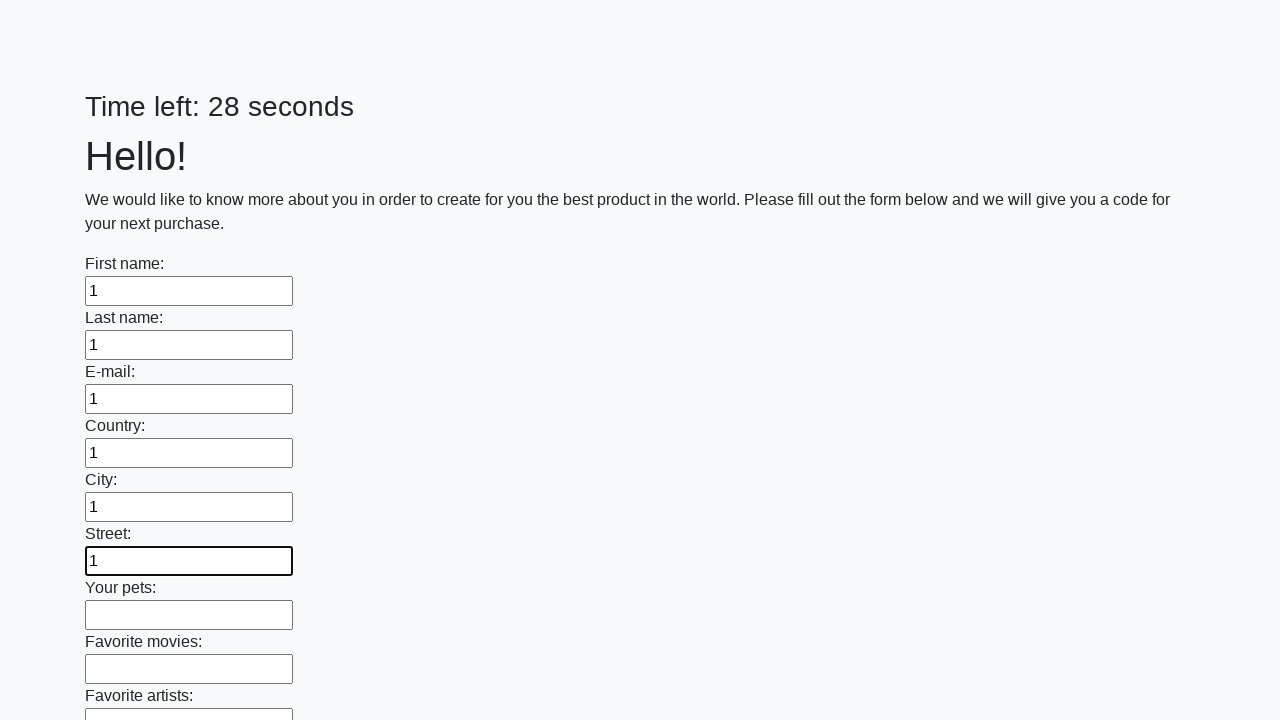

Filled input field with '1' on input >> nth=6
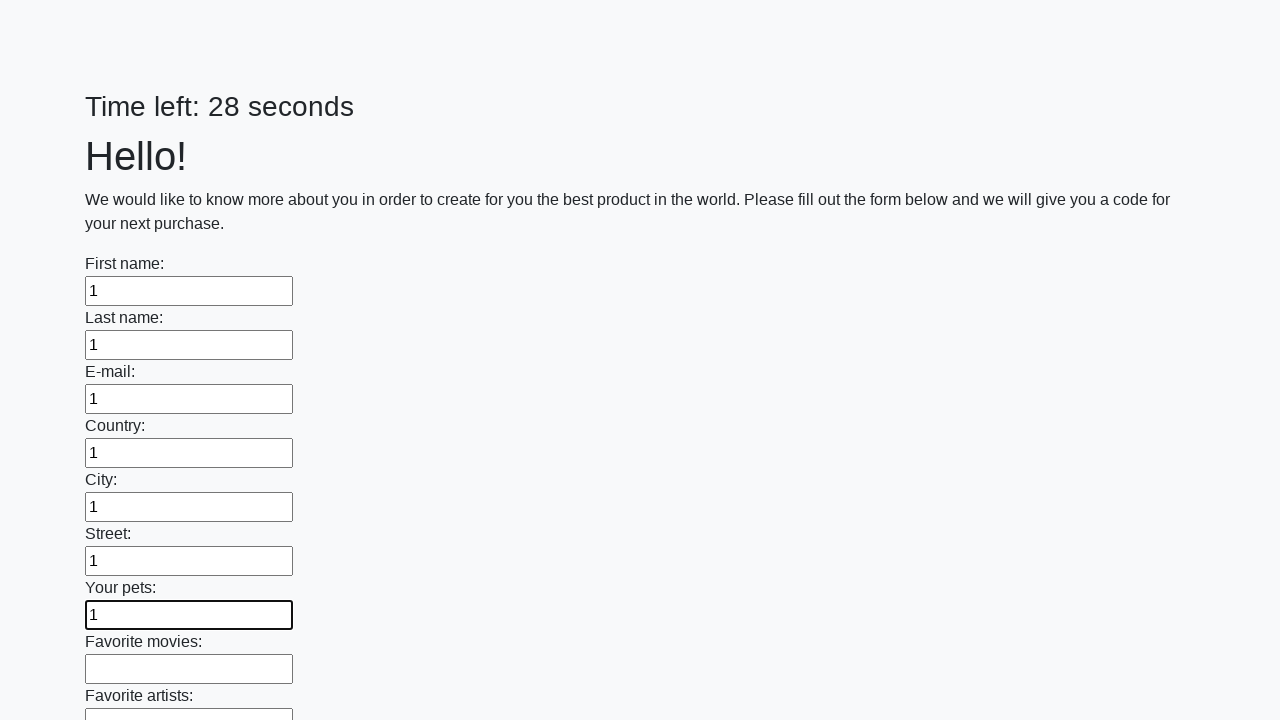

Filled input field with '1' on input >> nth=7
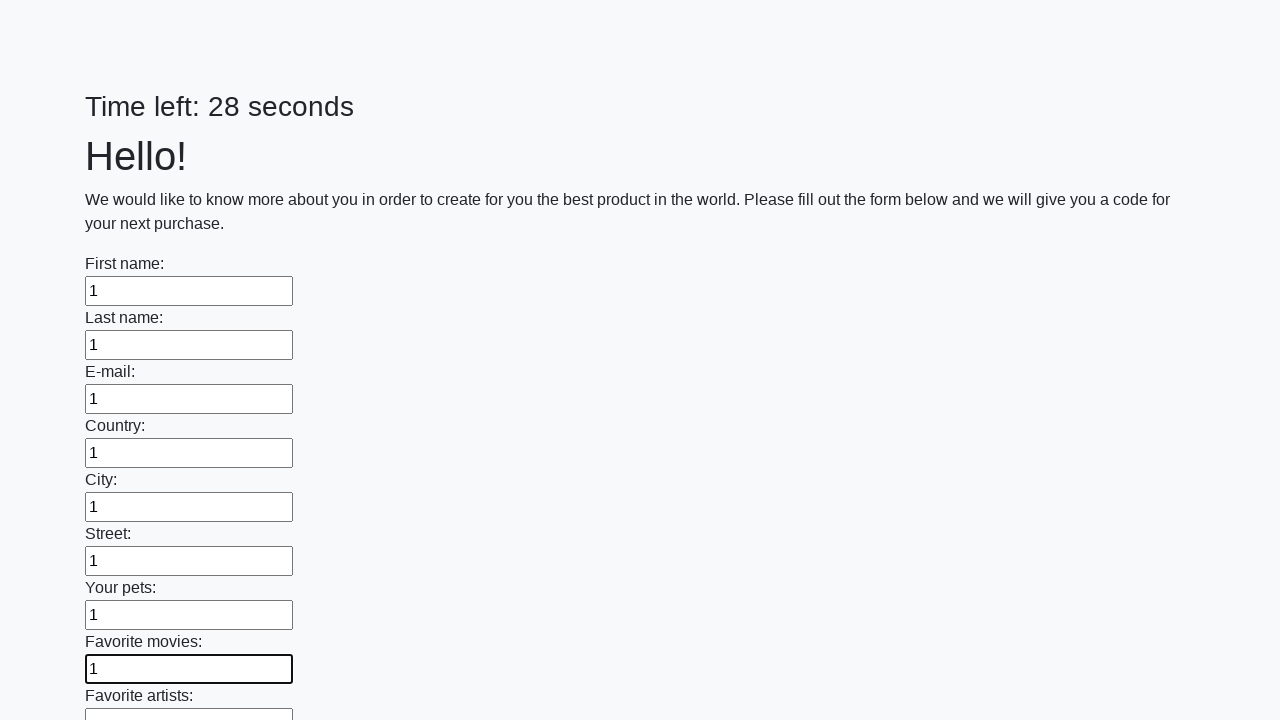

Filled input field with '1' on input >> nth=8
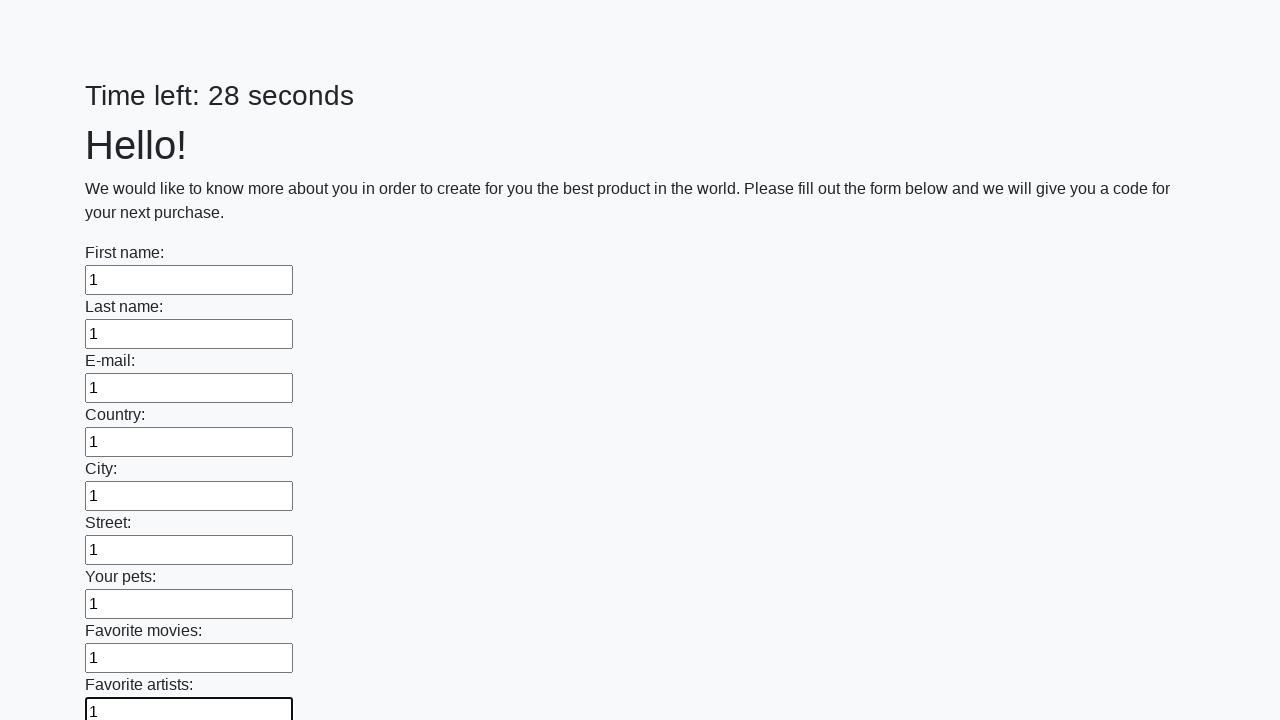

Filled input field with '1' on input >> nth=9
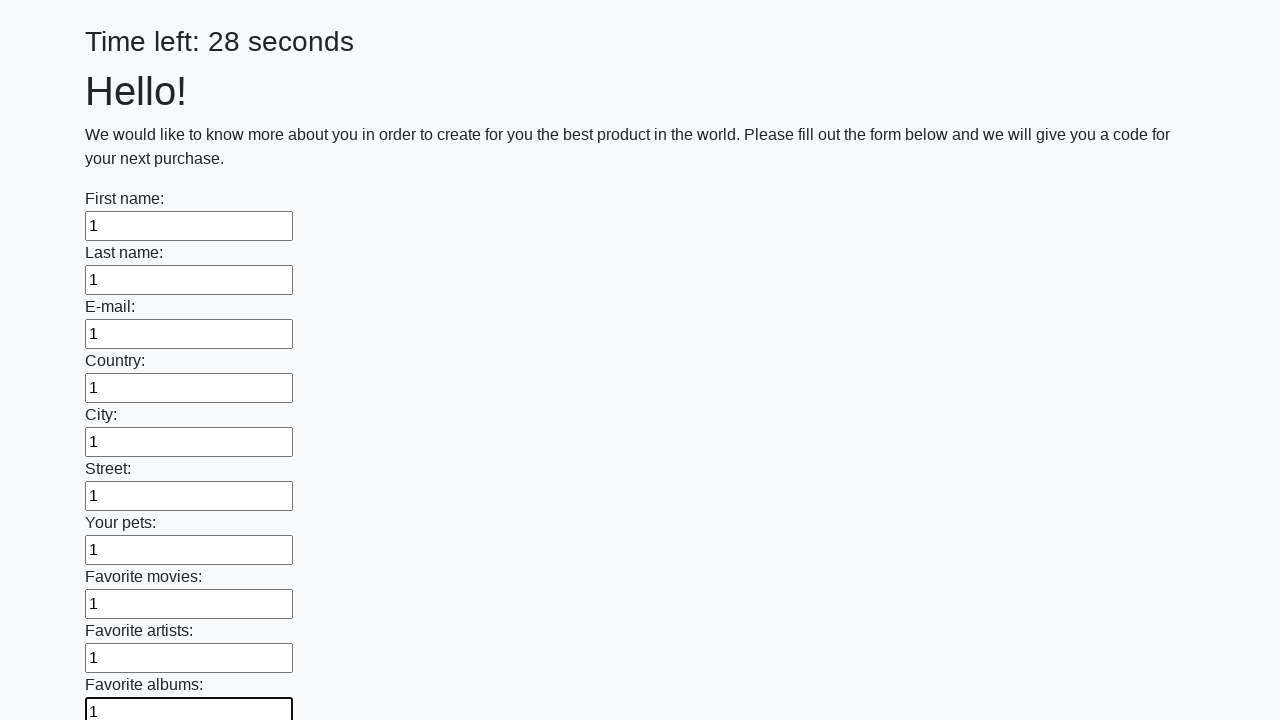

Filled input field with '1' on input >> nth=10
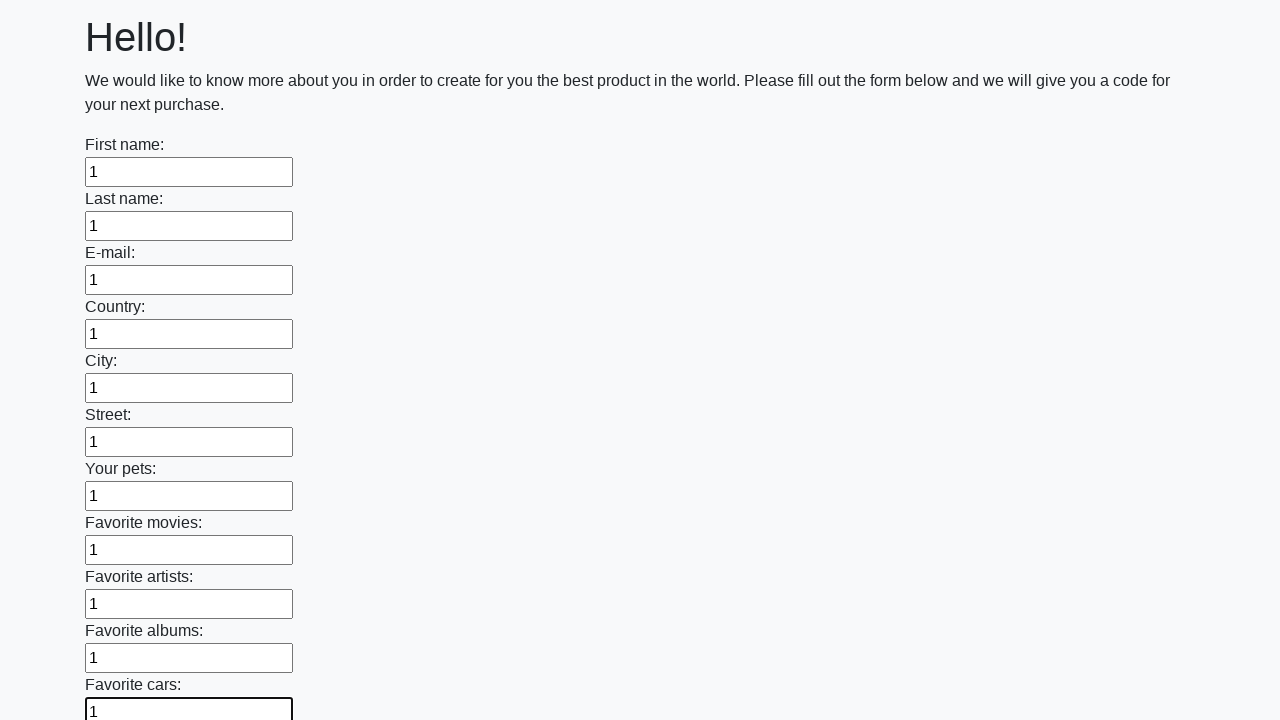

Filled input field with '1' on input >> nth=11
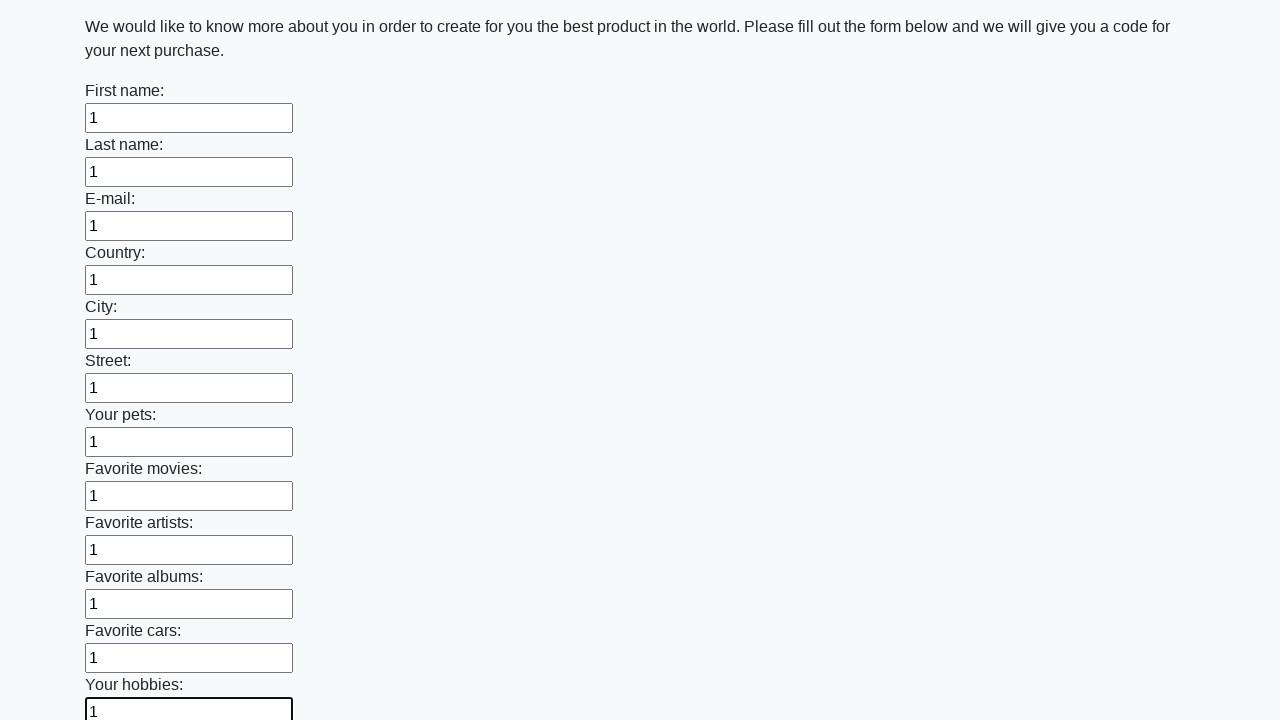

Filled input field with '1' on input >> nth=12
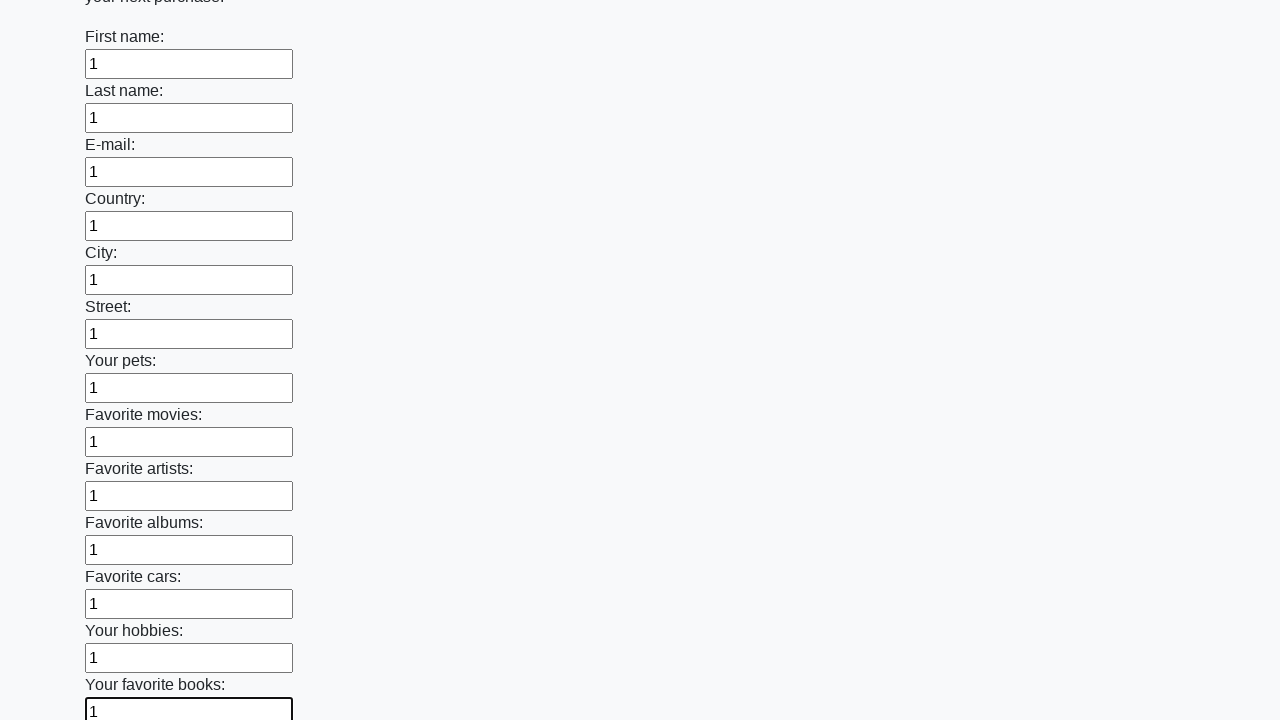

Filled input field with '1' on input >> nth=13
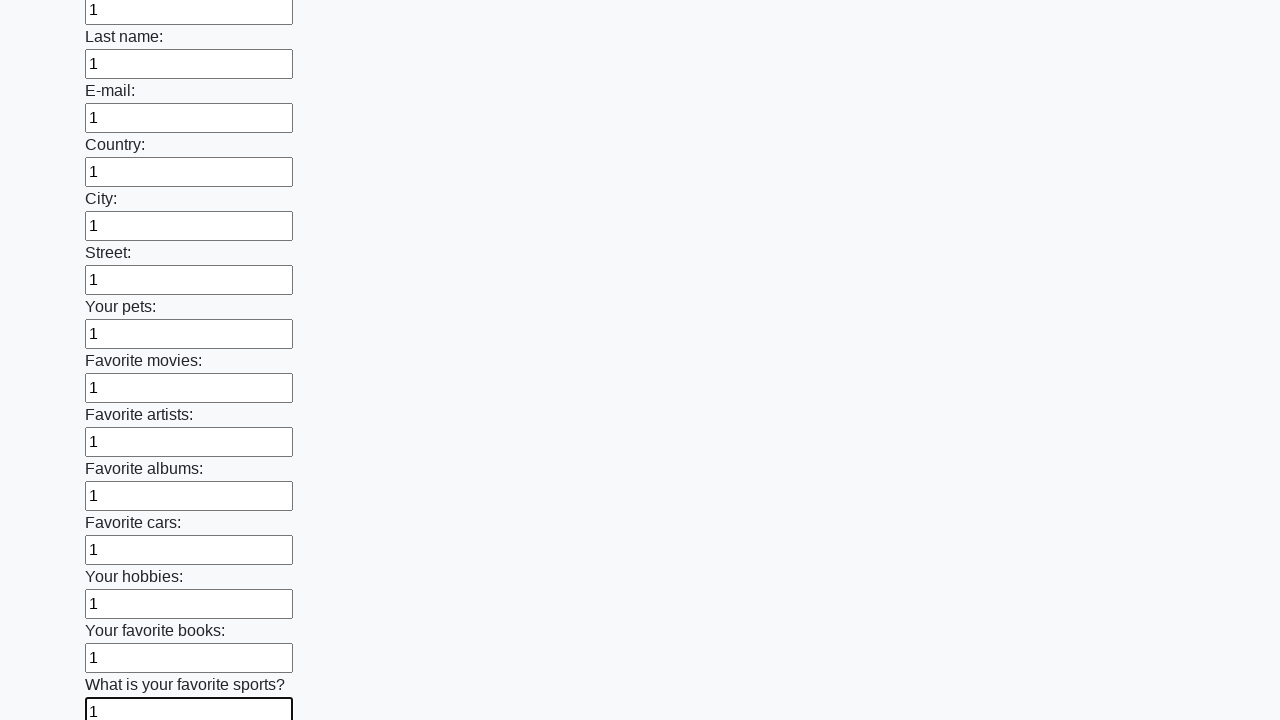

Filled input field with '1' on input >> nth=14
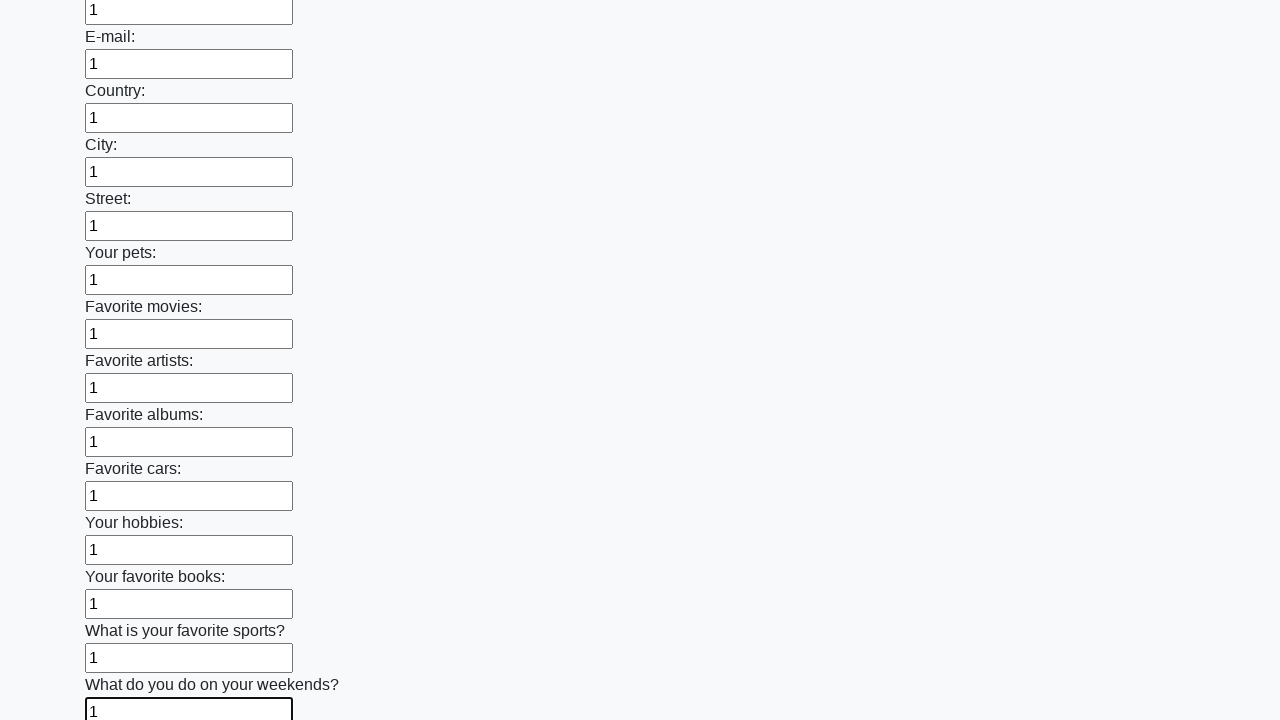

Filled input field with '1' on input >> nth=15
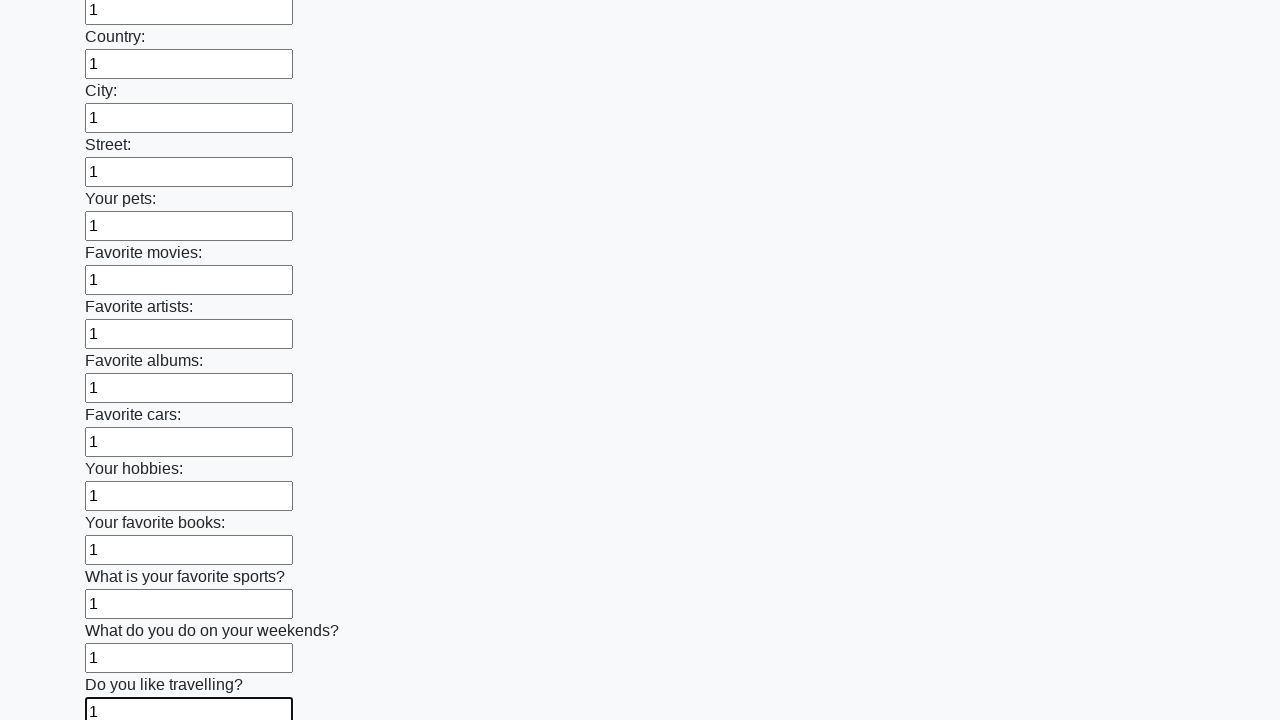

Filled input field with '1' on input >> nth=16
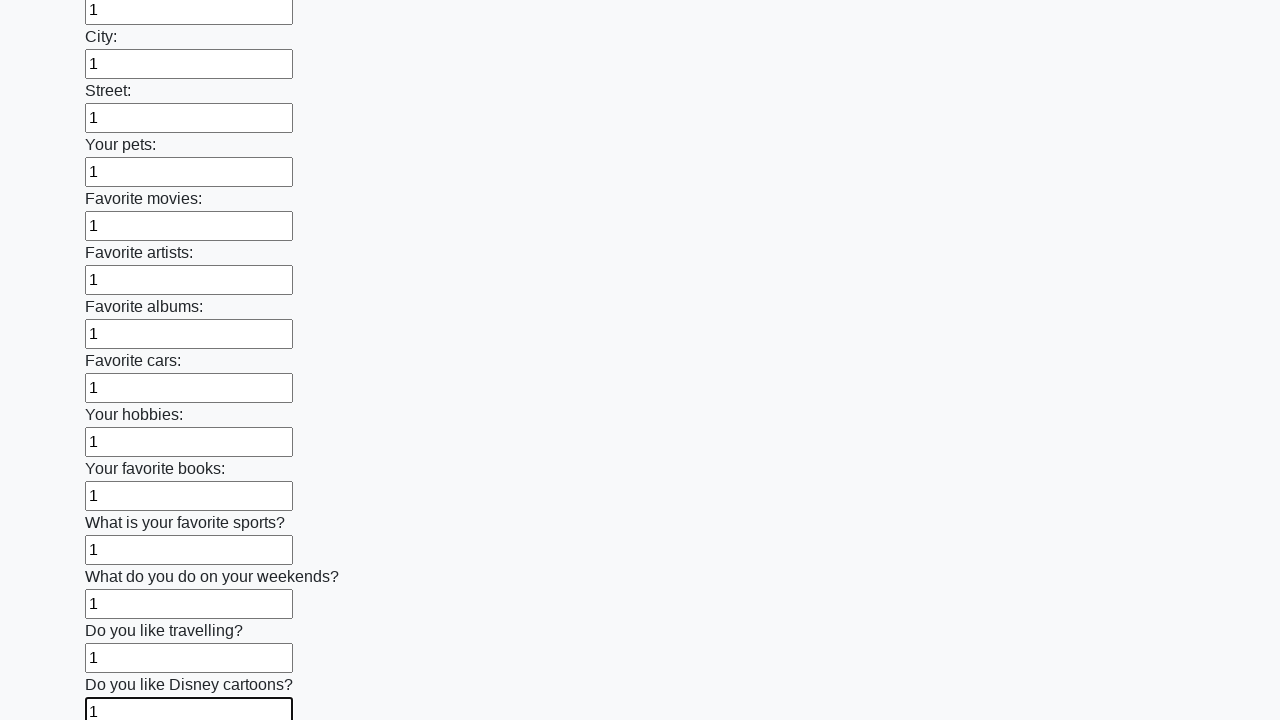

Filled input field with '1' on input >> nth=17
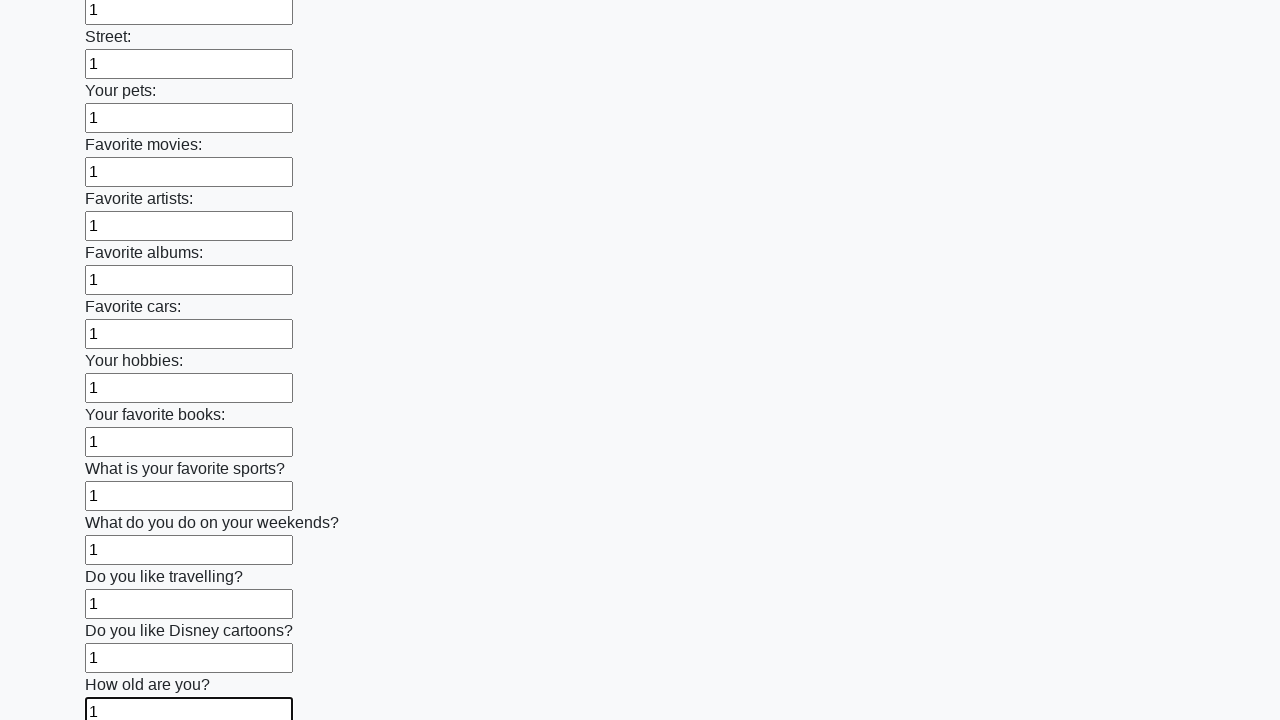

Filled input field with '1' on input >> nth=18
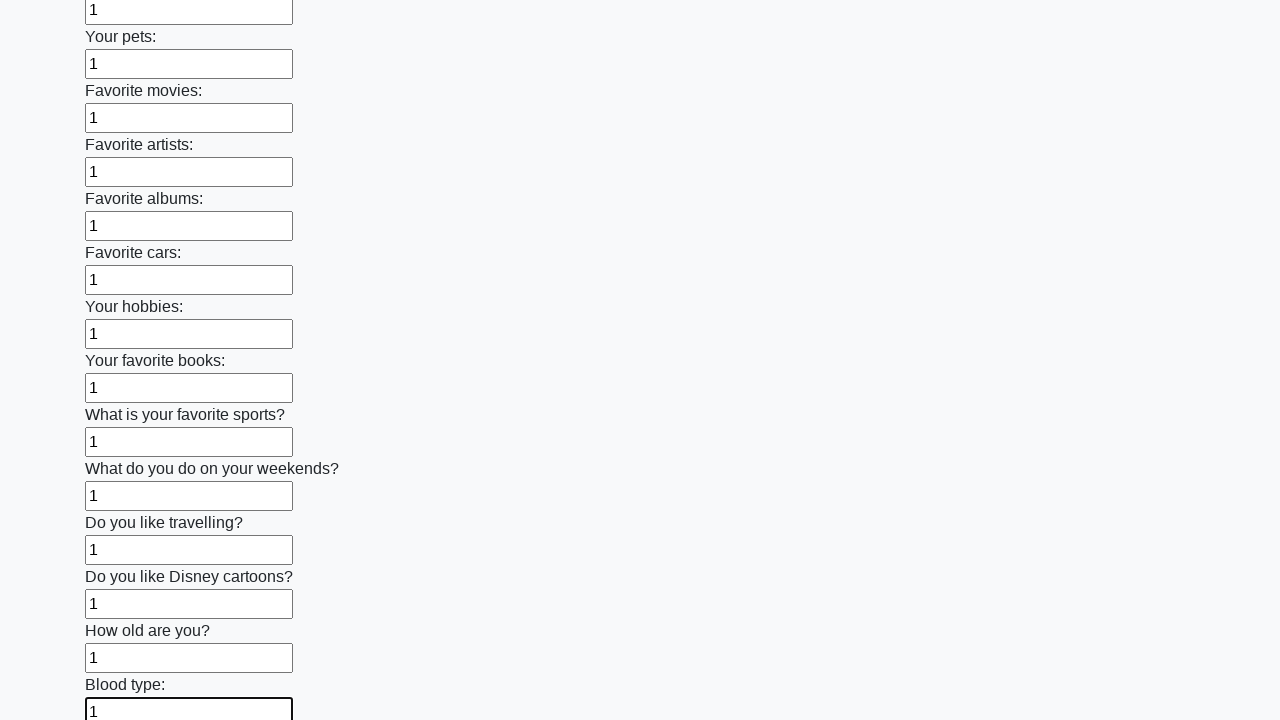

Filled input field with '1' on input >> nth=19
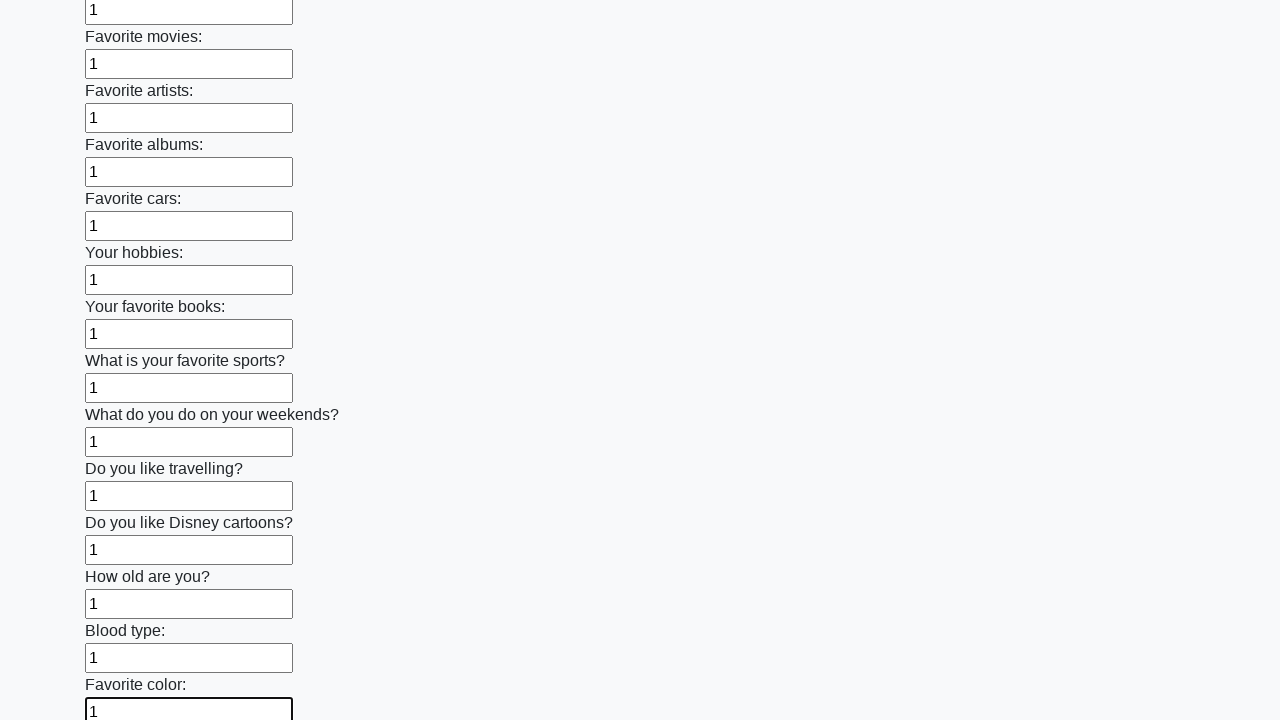

Filled input field with '1' on input >> nth=20
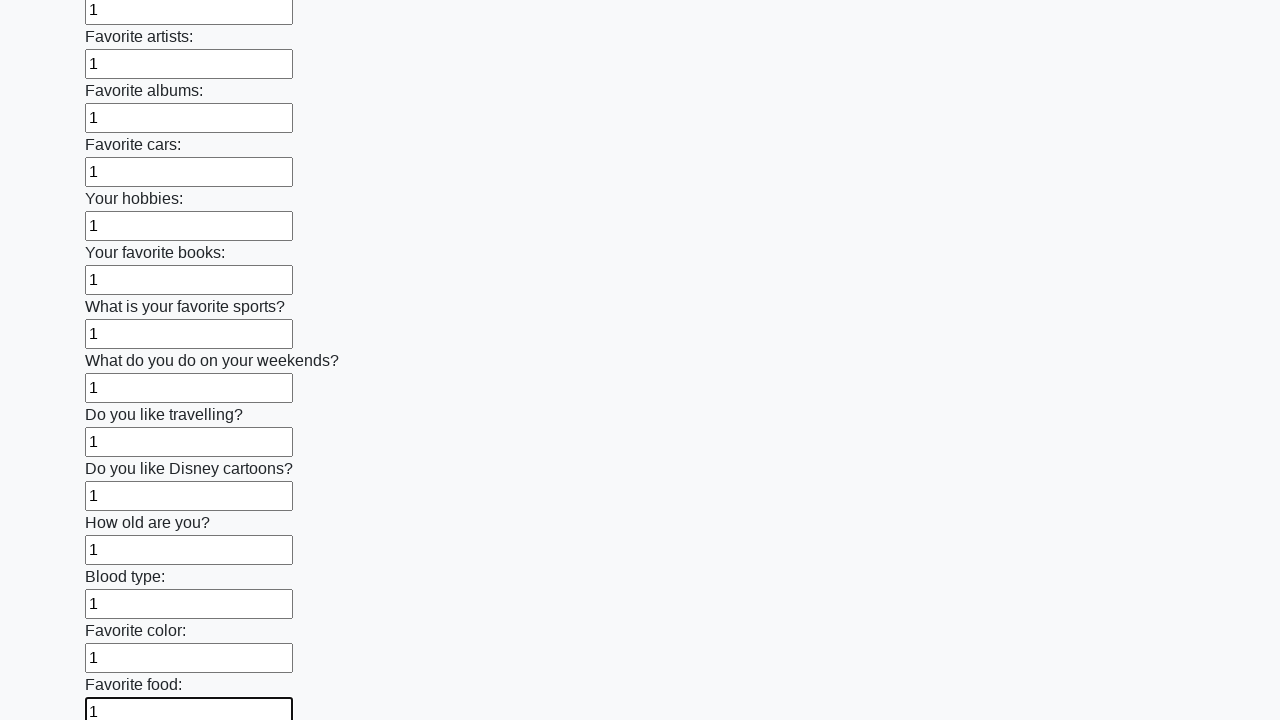

Filled input field with '1' on input >> nth=21
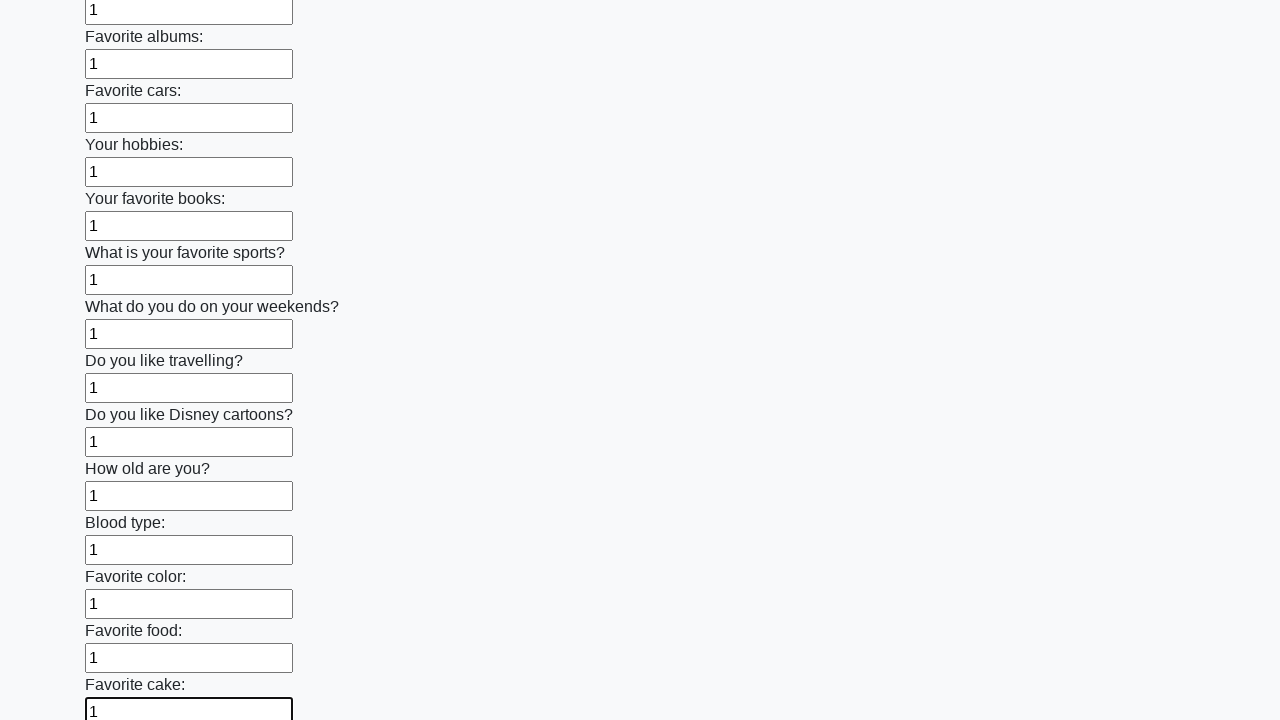

Filled input field with '1' on input >> nth=22
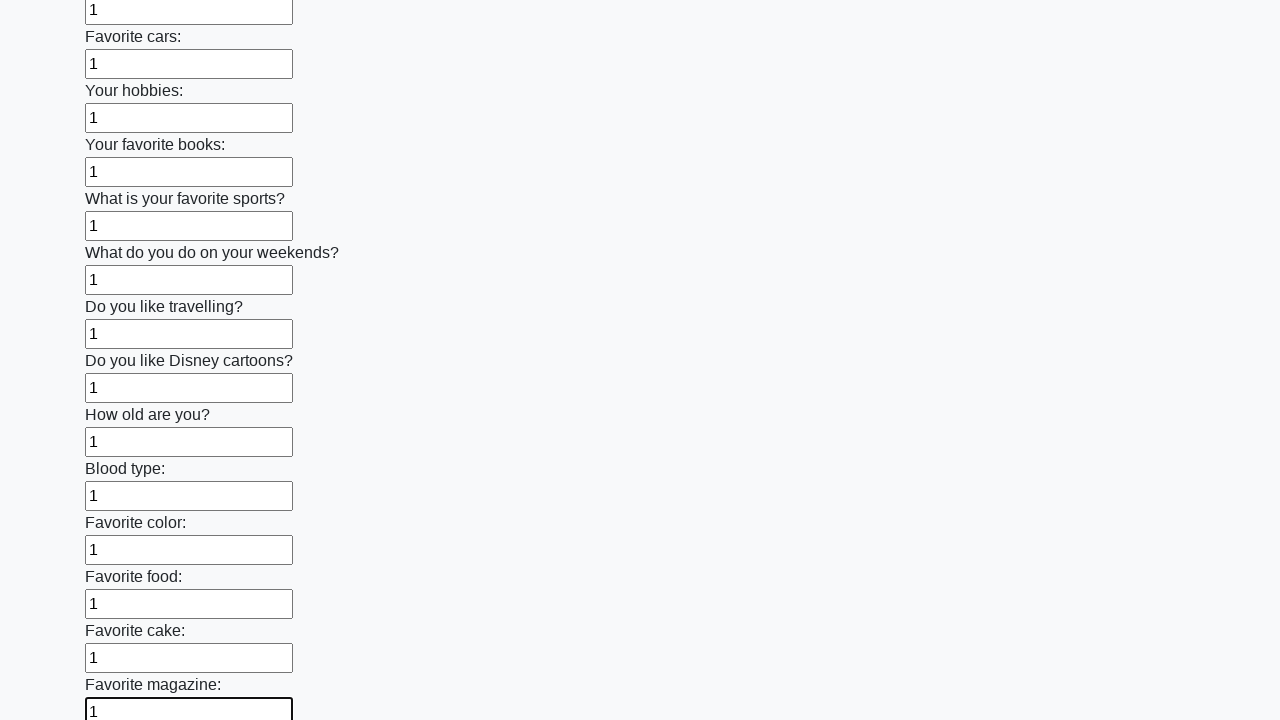

Filled input field with '1' on input >> nth=23
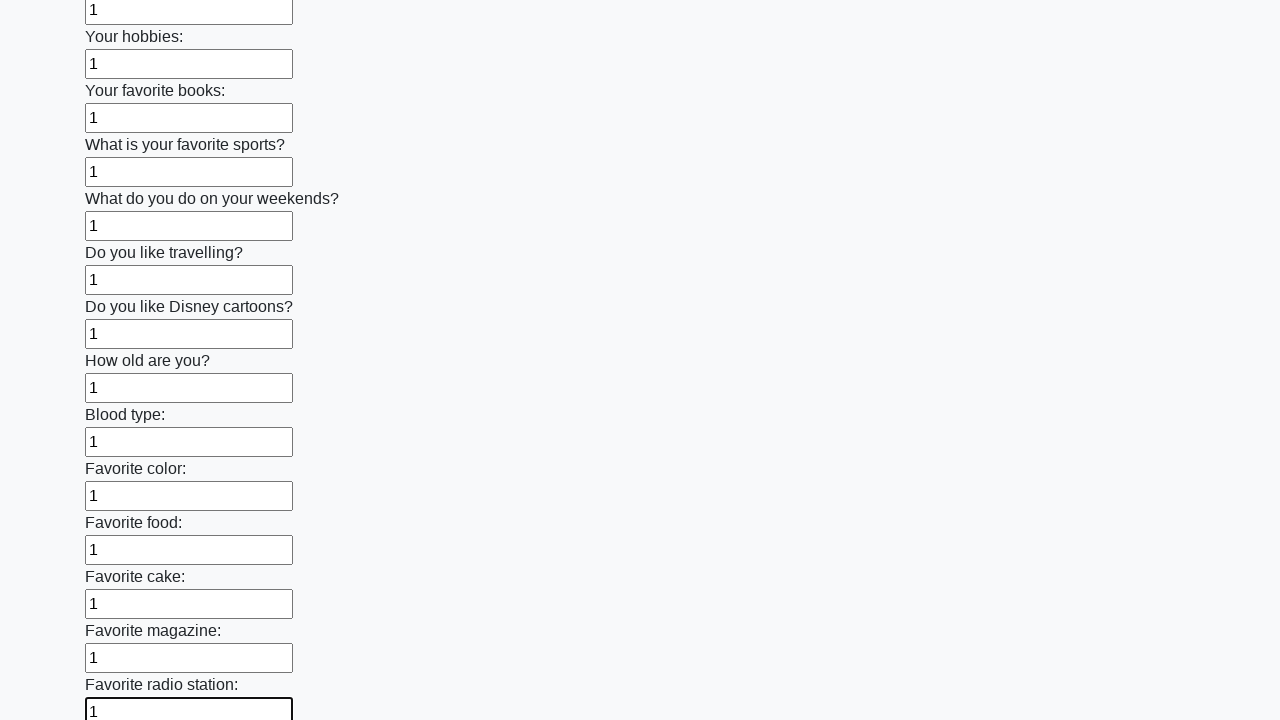

Filled input field with '1' on input >> nth=24
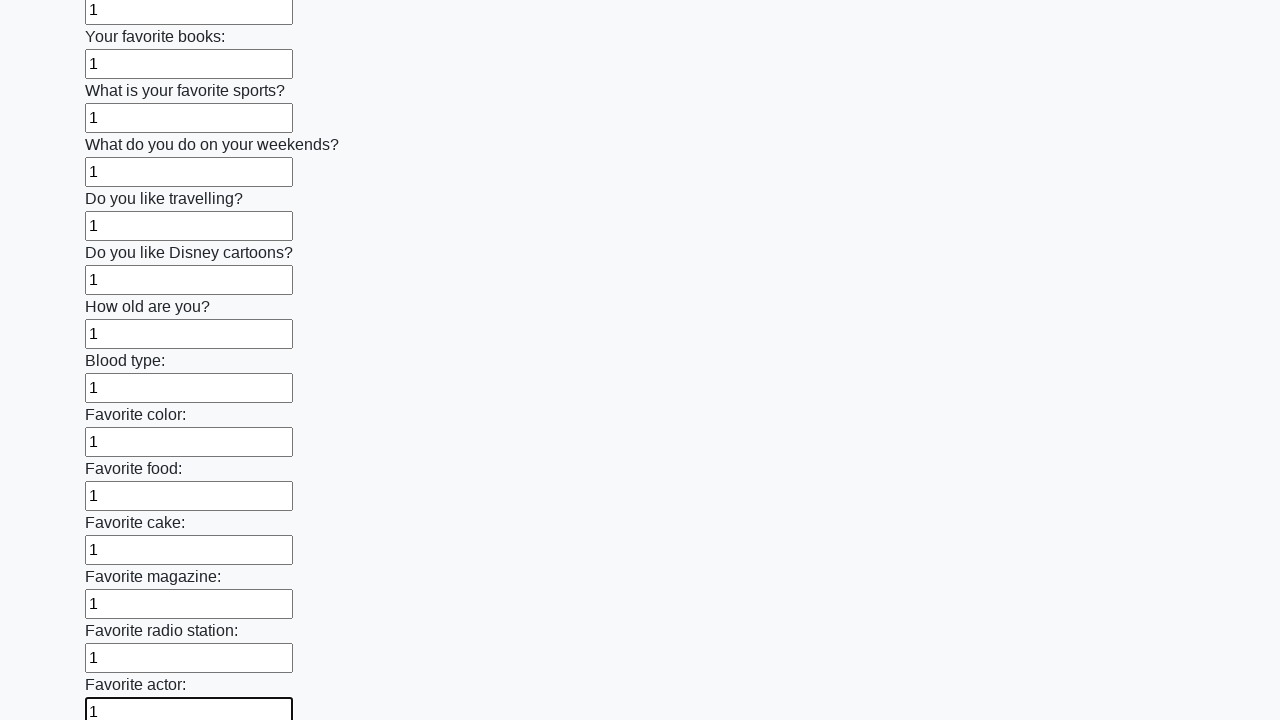

Filled input field with '1' on input >> nth=25
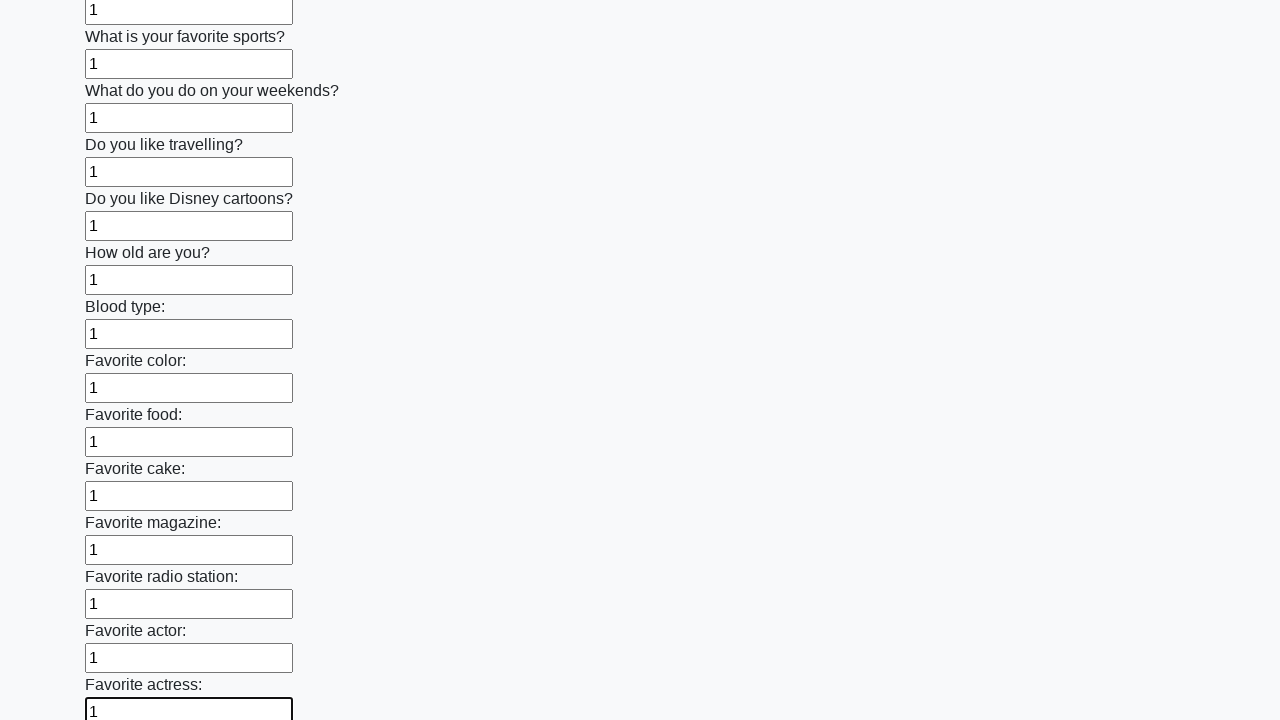

Filled input field with '1' on input >> nth=26
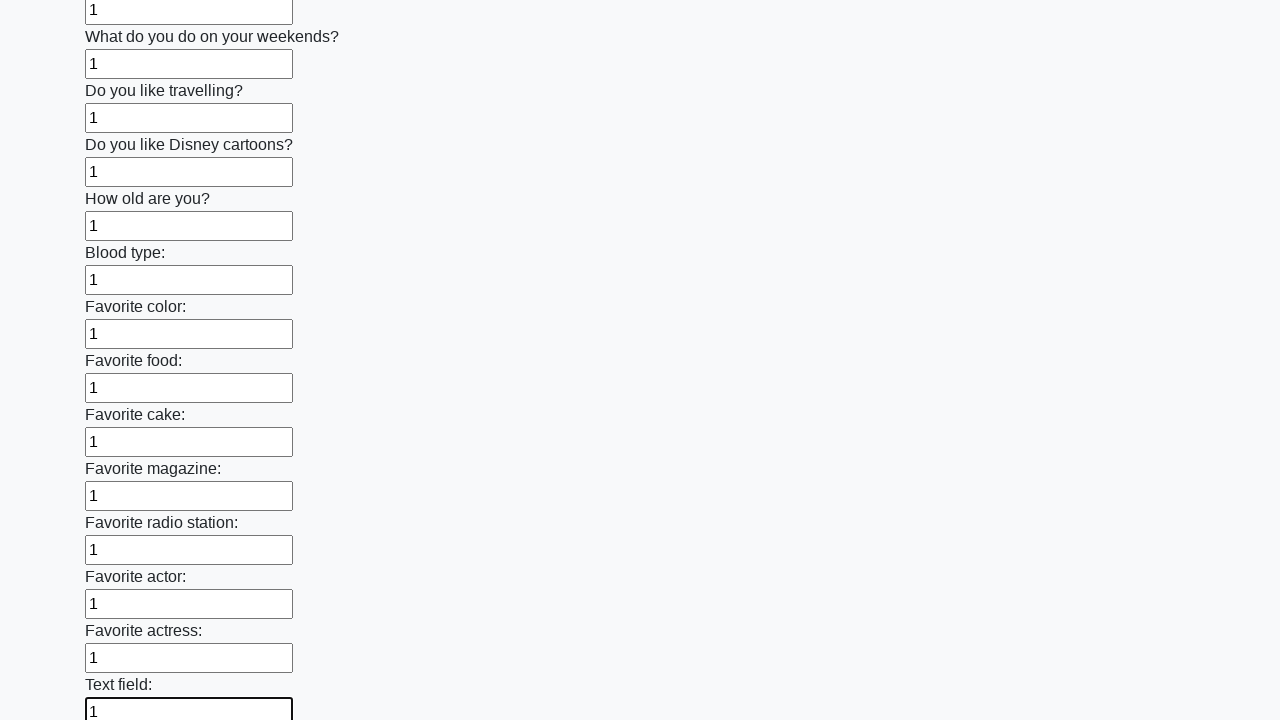

Filled input field with '1' on input >> nth=27
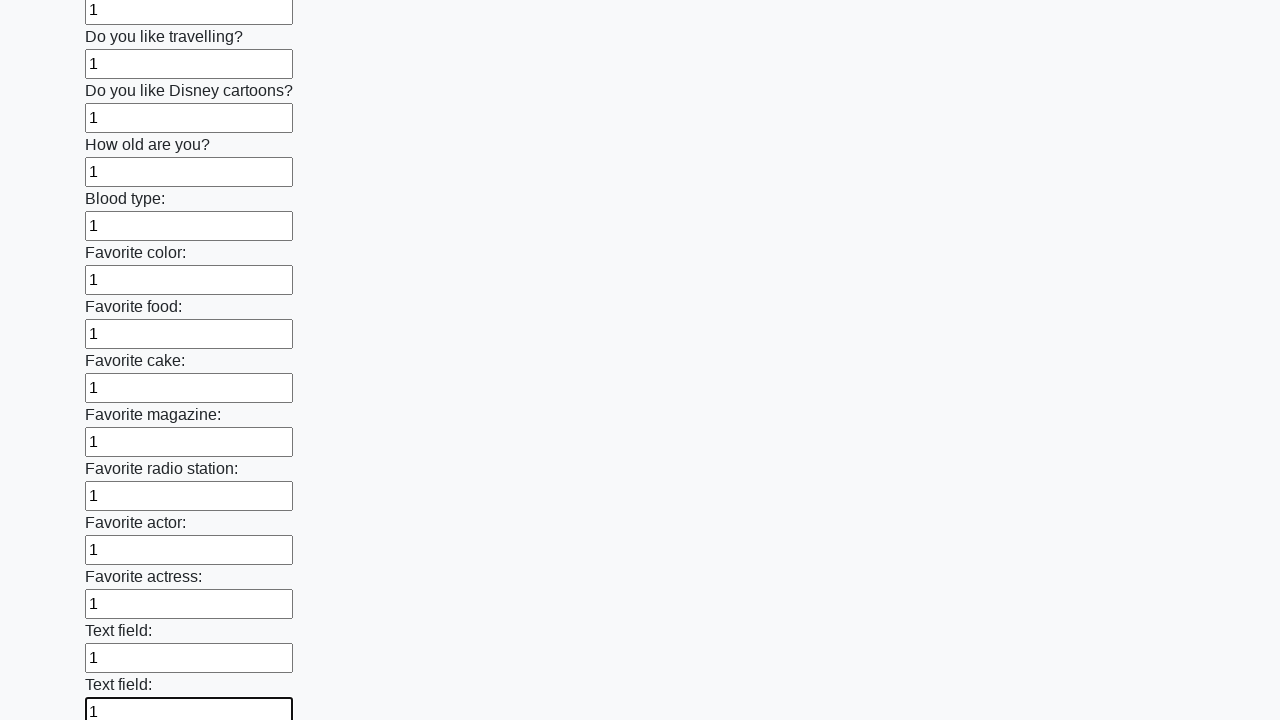

Filled input field with '1' on input >> nth=28
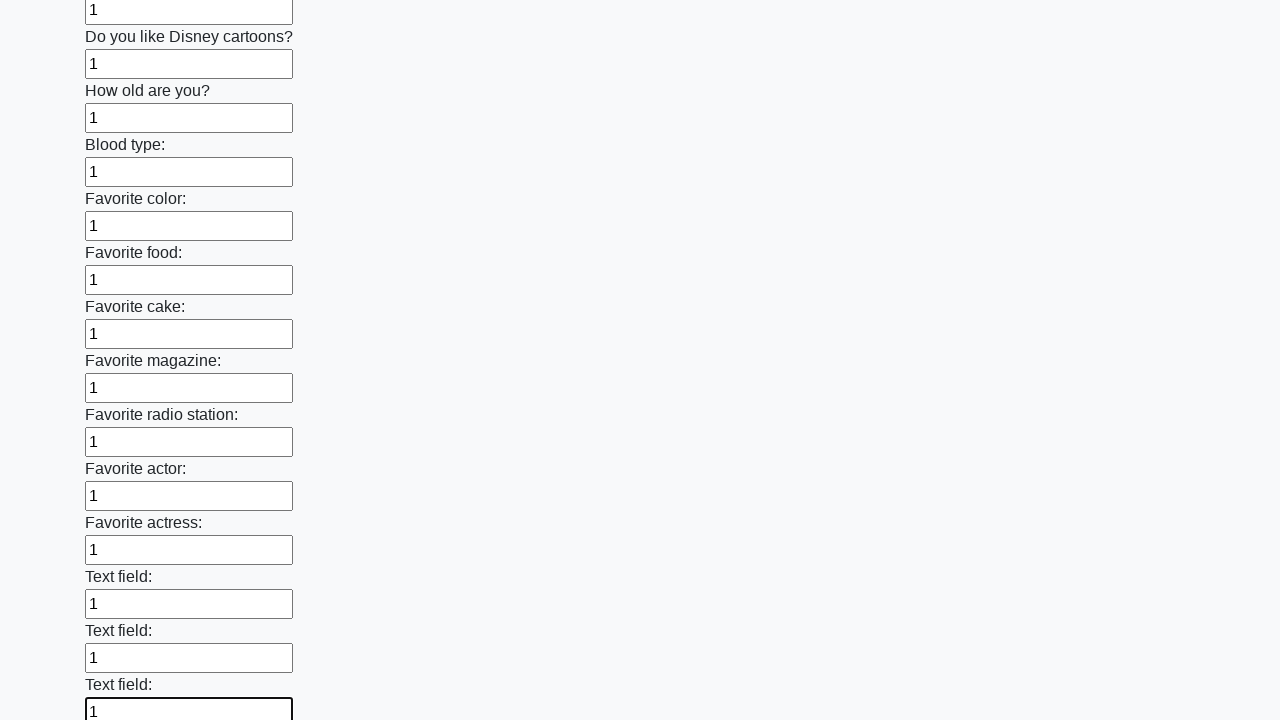

Filled input field with '1' on input >> nth=29
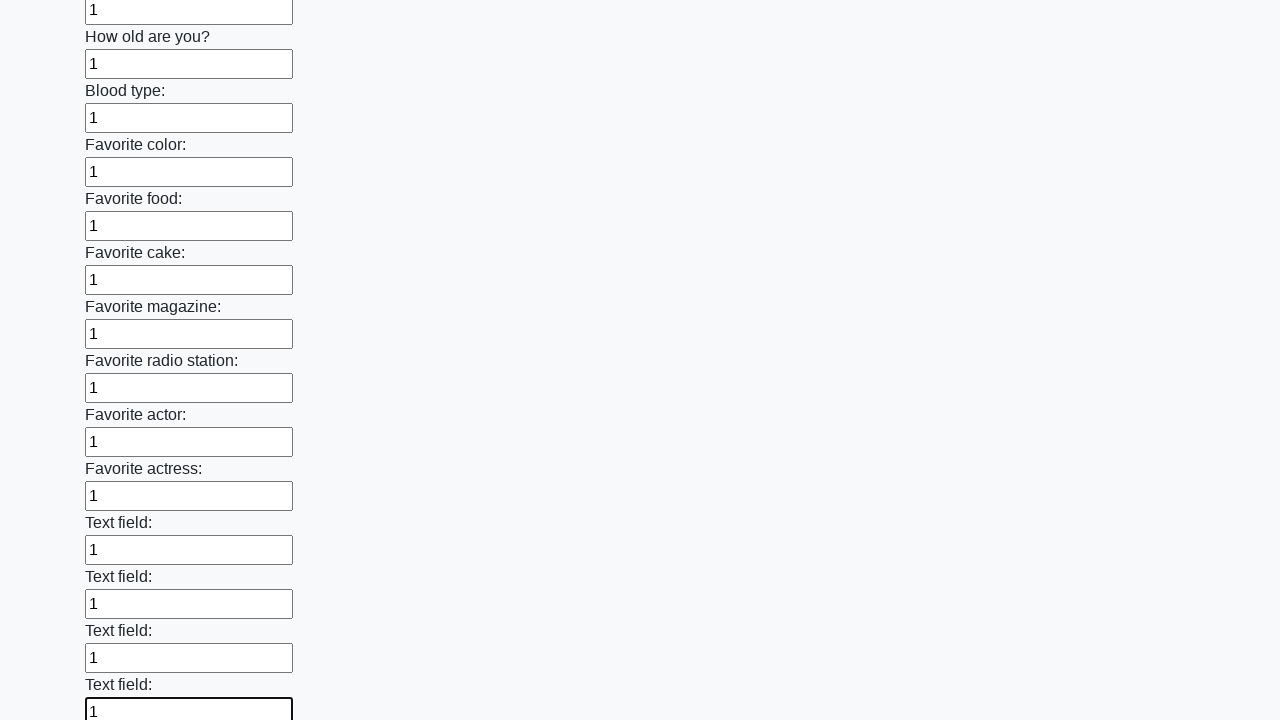

Filled input field with '1' on input >> nth=30
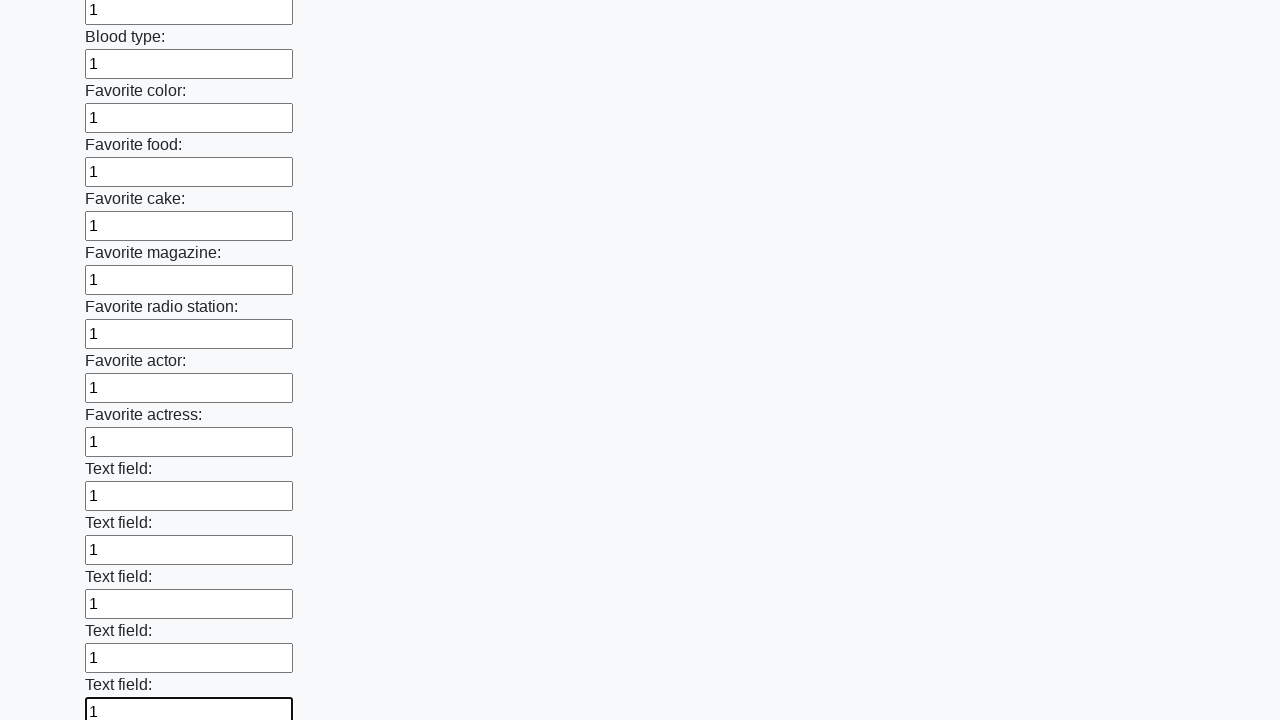

Filled input field with '1' on input >> nth=31
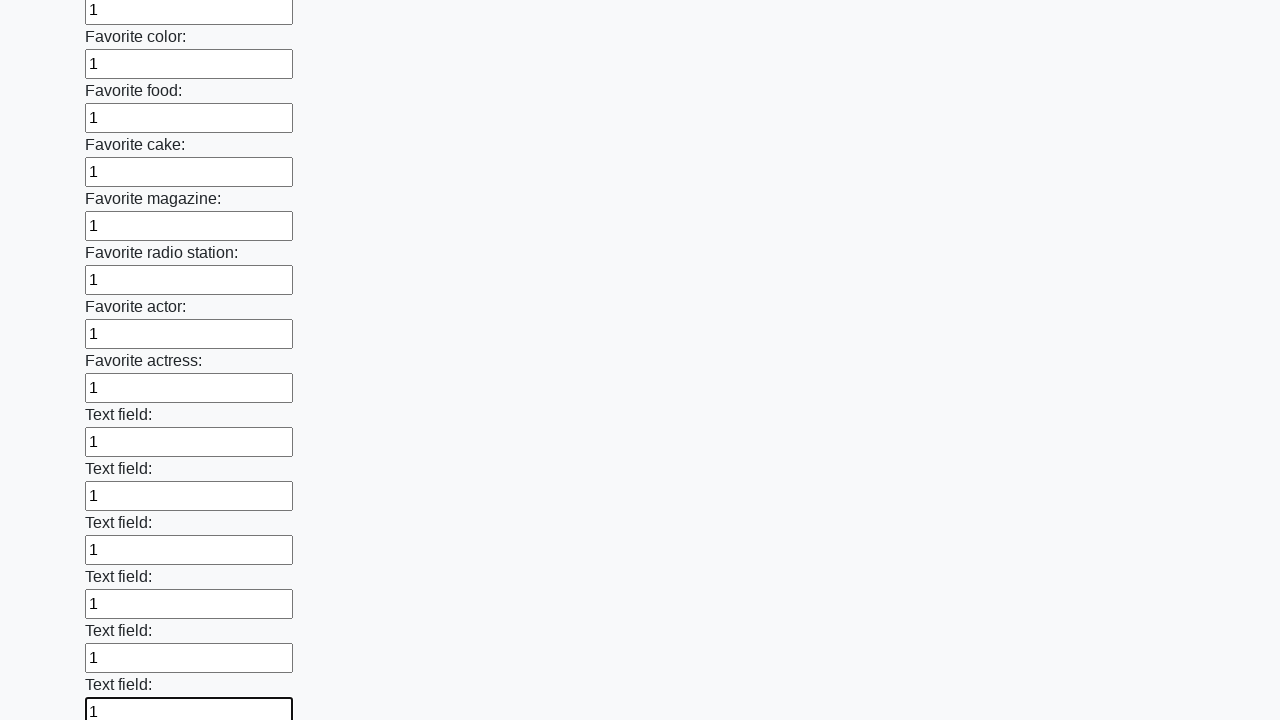

Filled input field with '1' on input >> nth=32
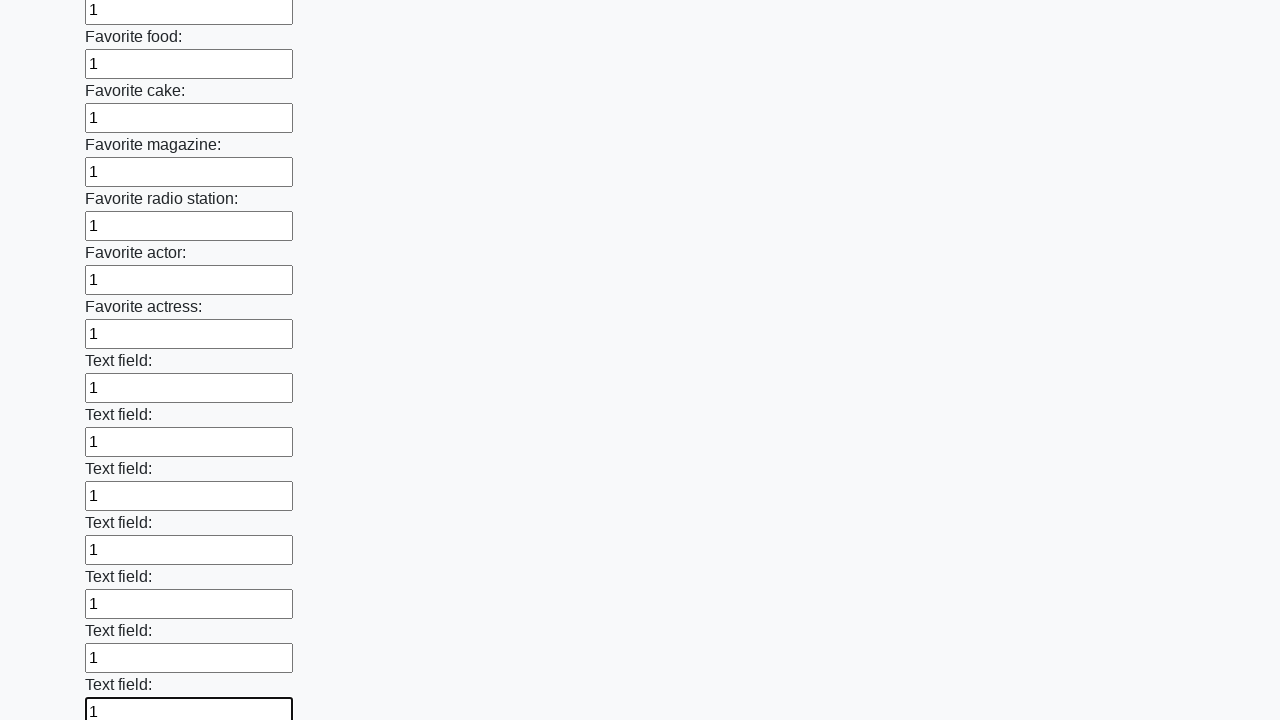

Filled input field with '1' on input >> nth=33
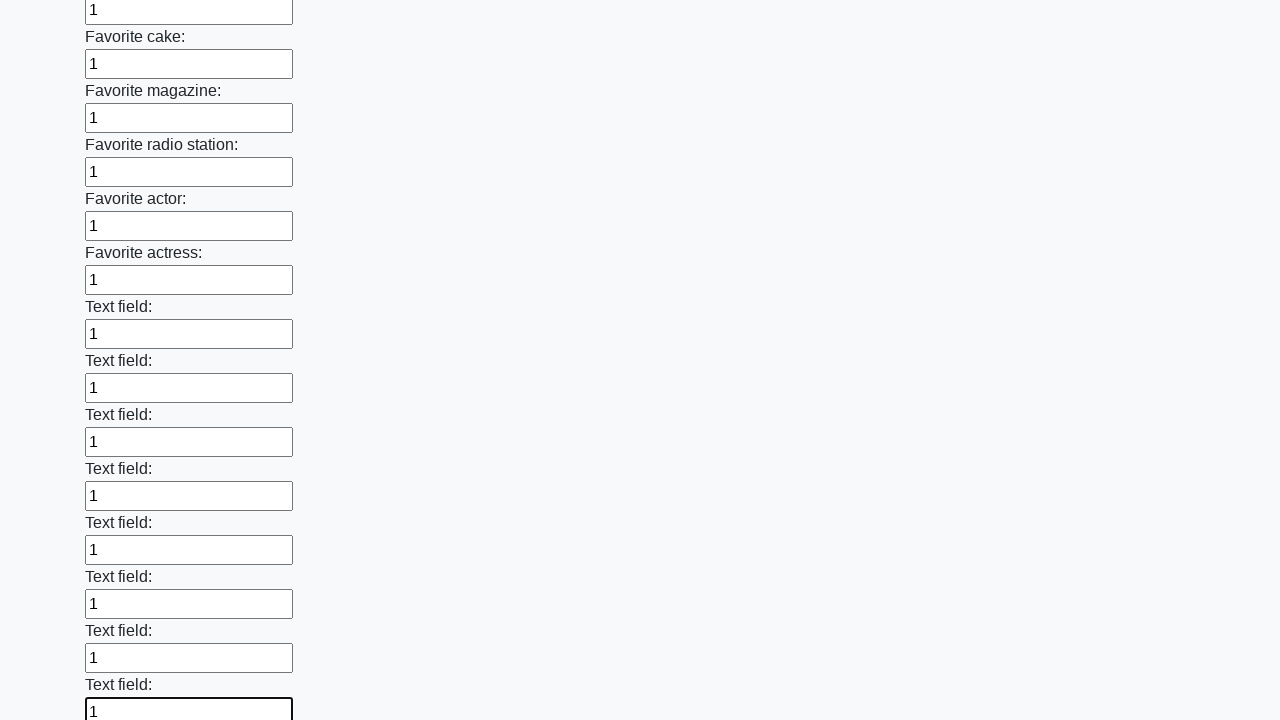

Filled input field with '1' on input >> nth=34
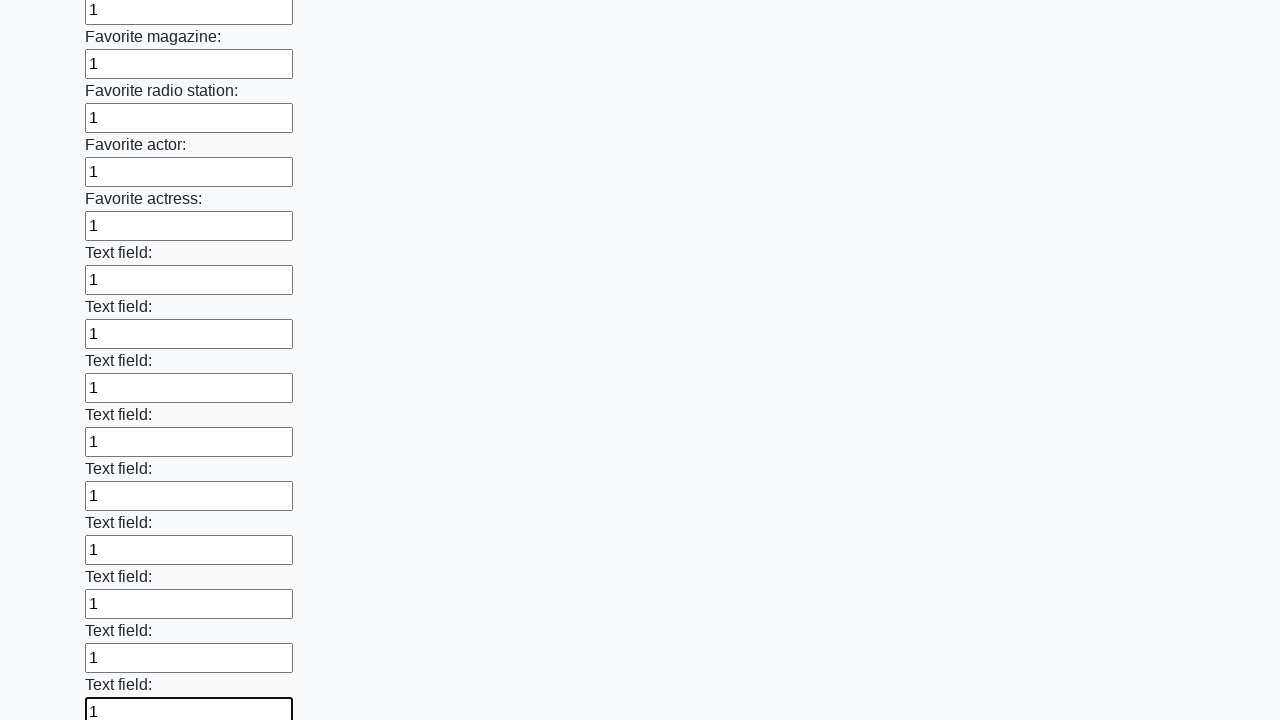

Filled input field with '1' on input >> nth=35
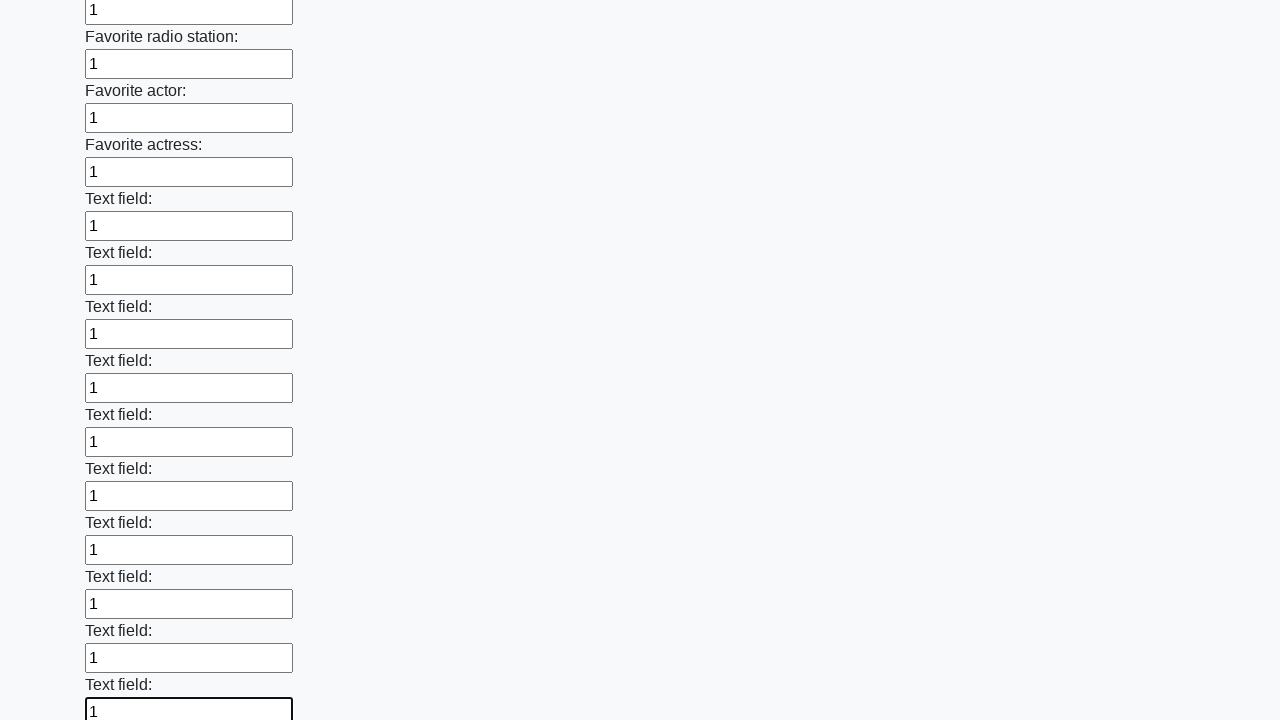

Filled input field with '1' on input >> nth=36
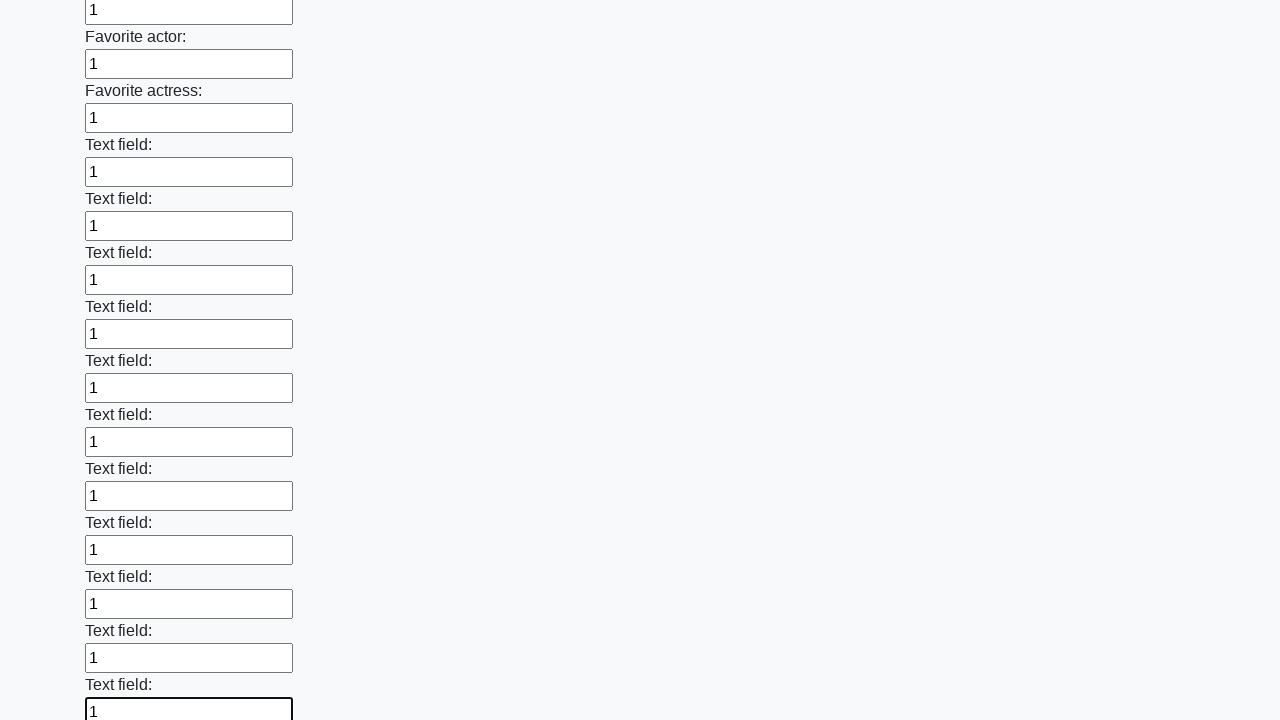

Filled input field with '1' on input >> nth=37
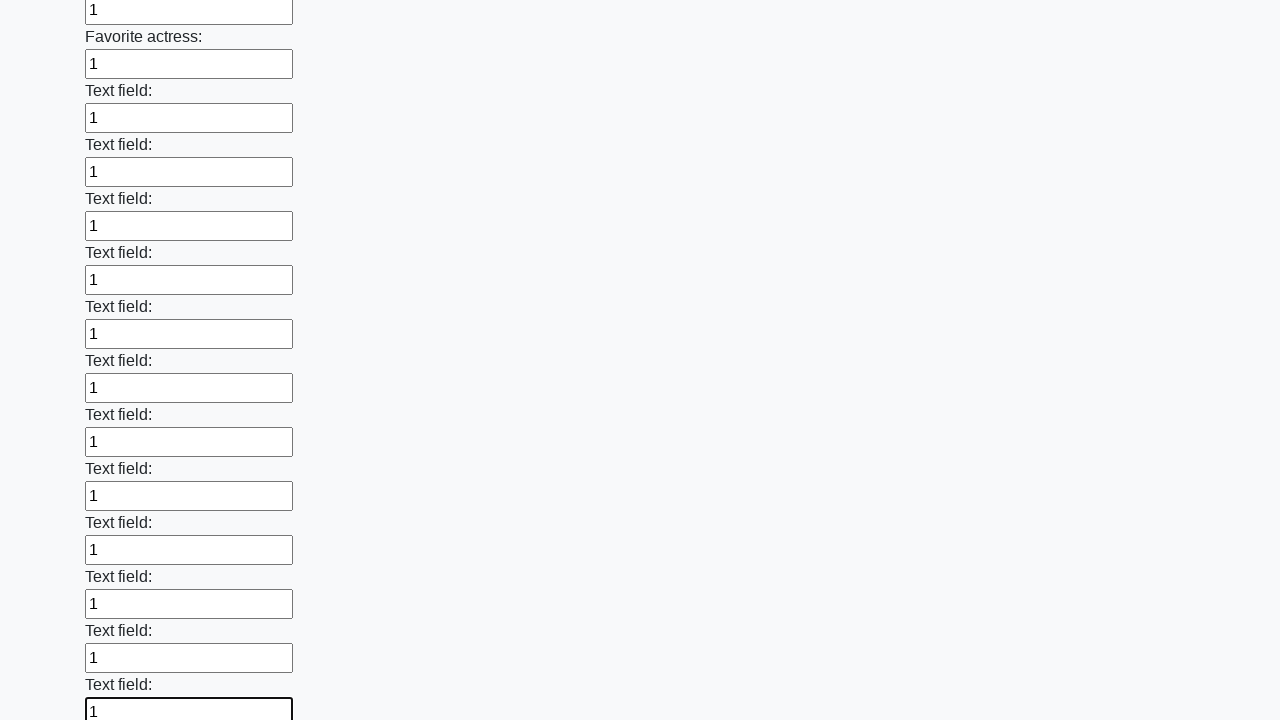

Filled input field with '1' on input >> nth=38
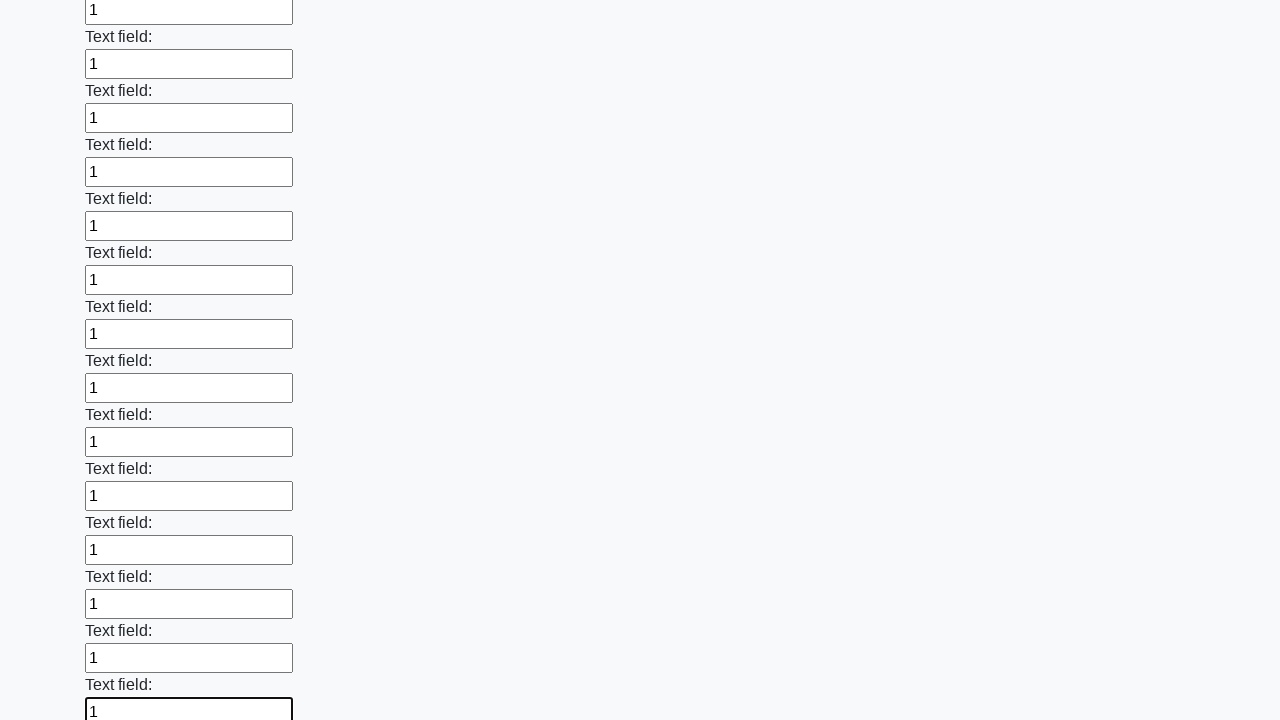

Filled input field with '1' on input >> nth=39
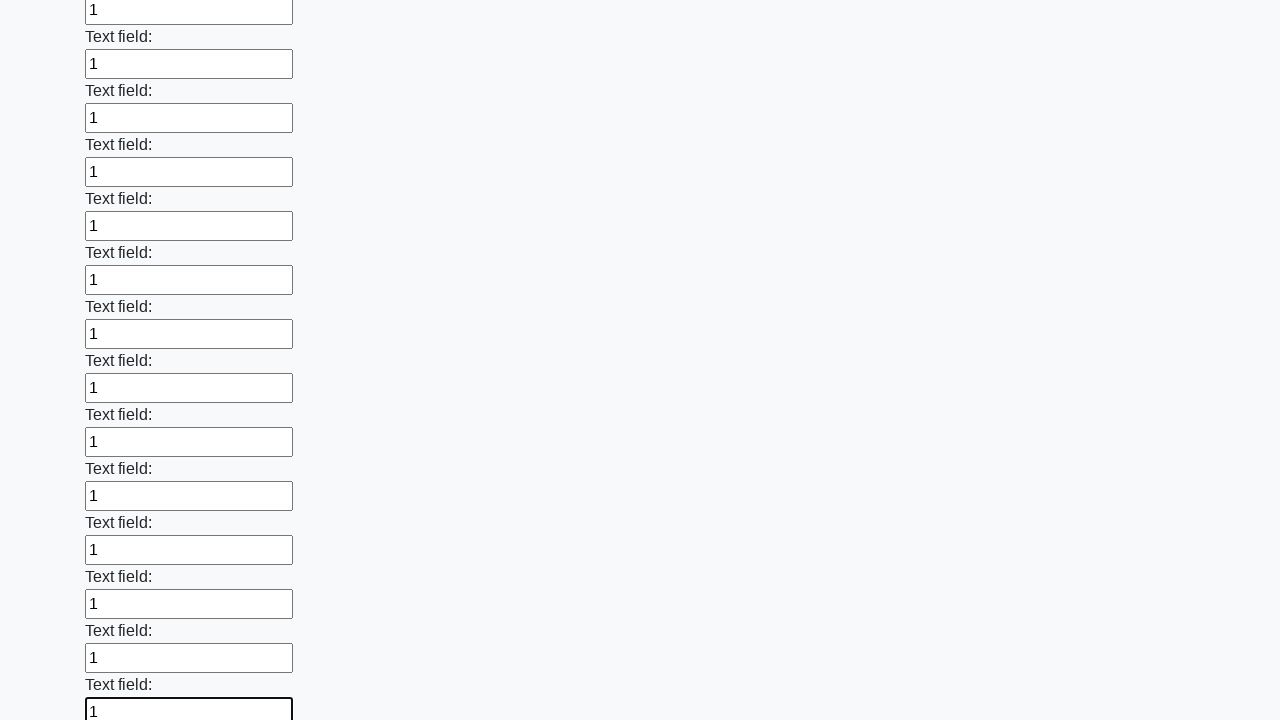

Filled input field with '1' on input >> nth=40
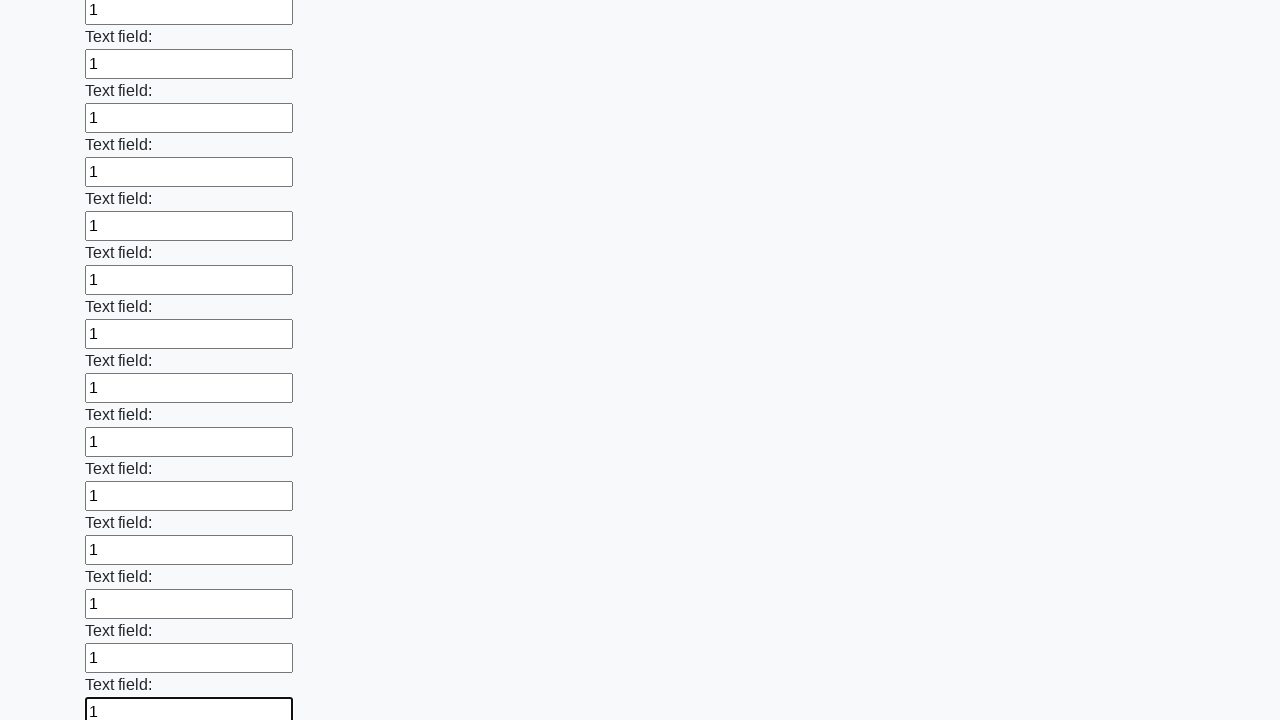

Filled input field with '1' on input >> nth=41
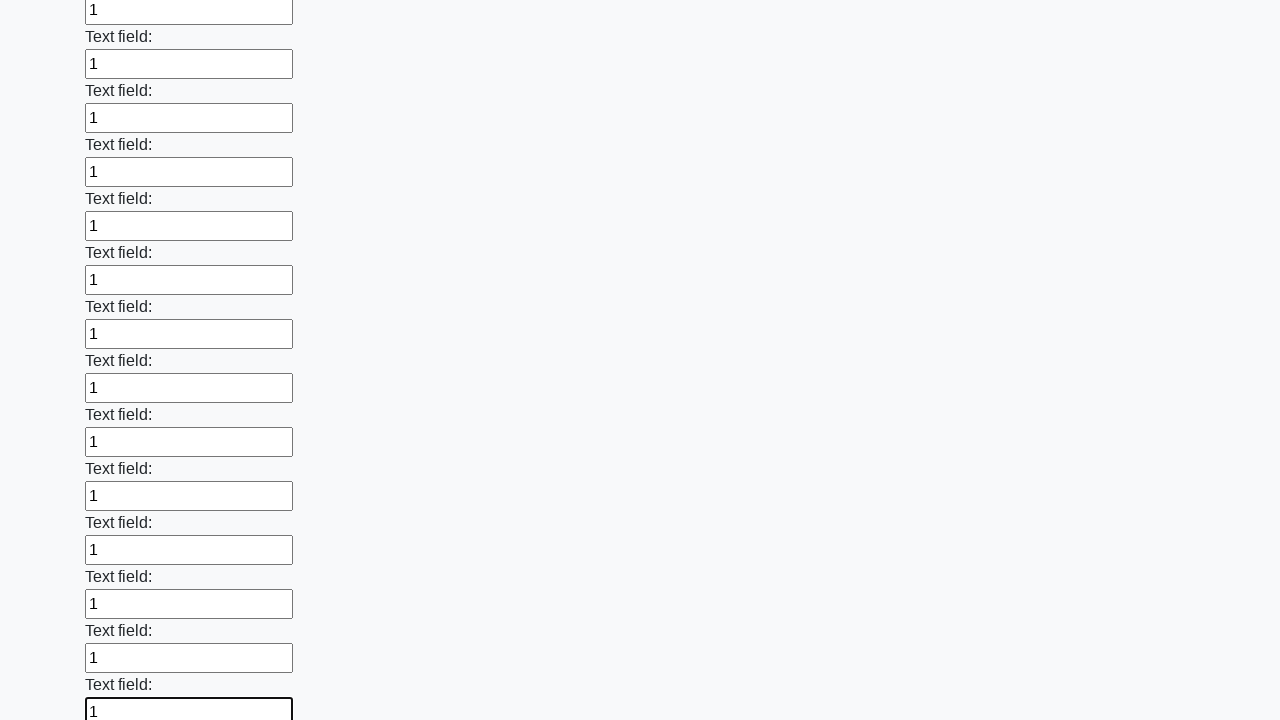

Filled input field with '1' on input >> nth=42
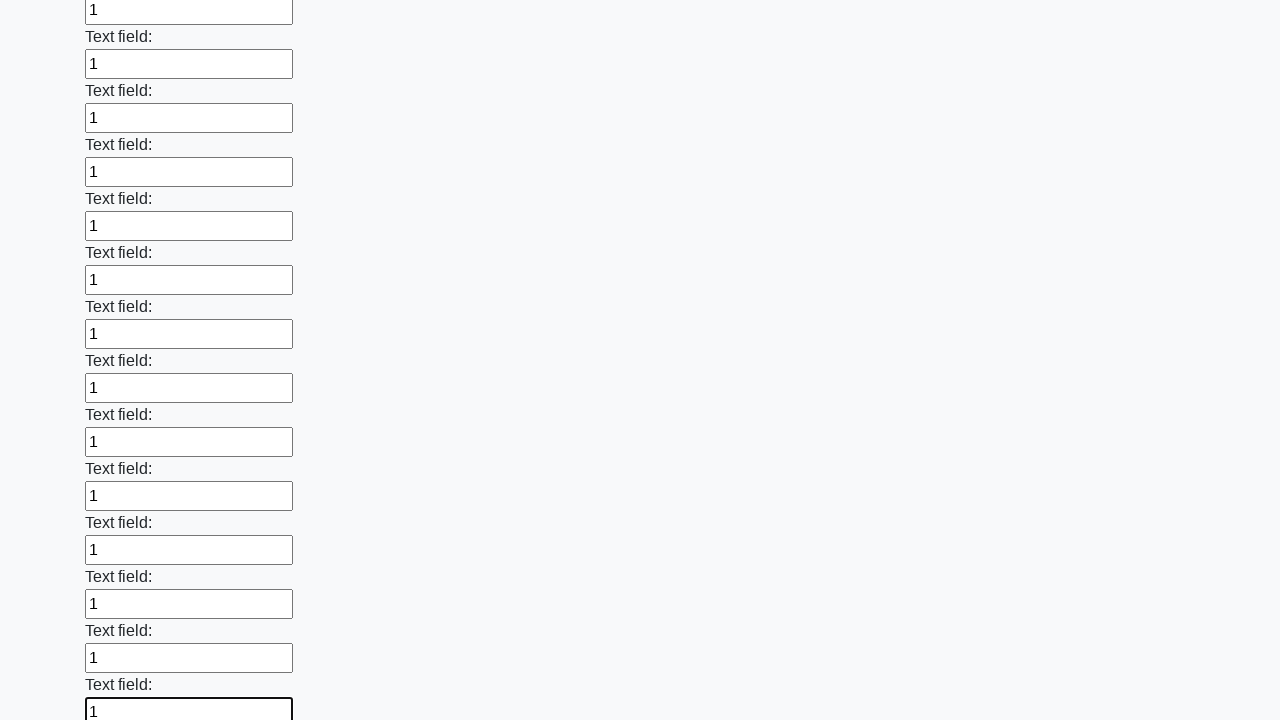

Filled input field with '1' on input >> nth=43
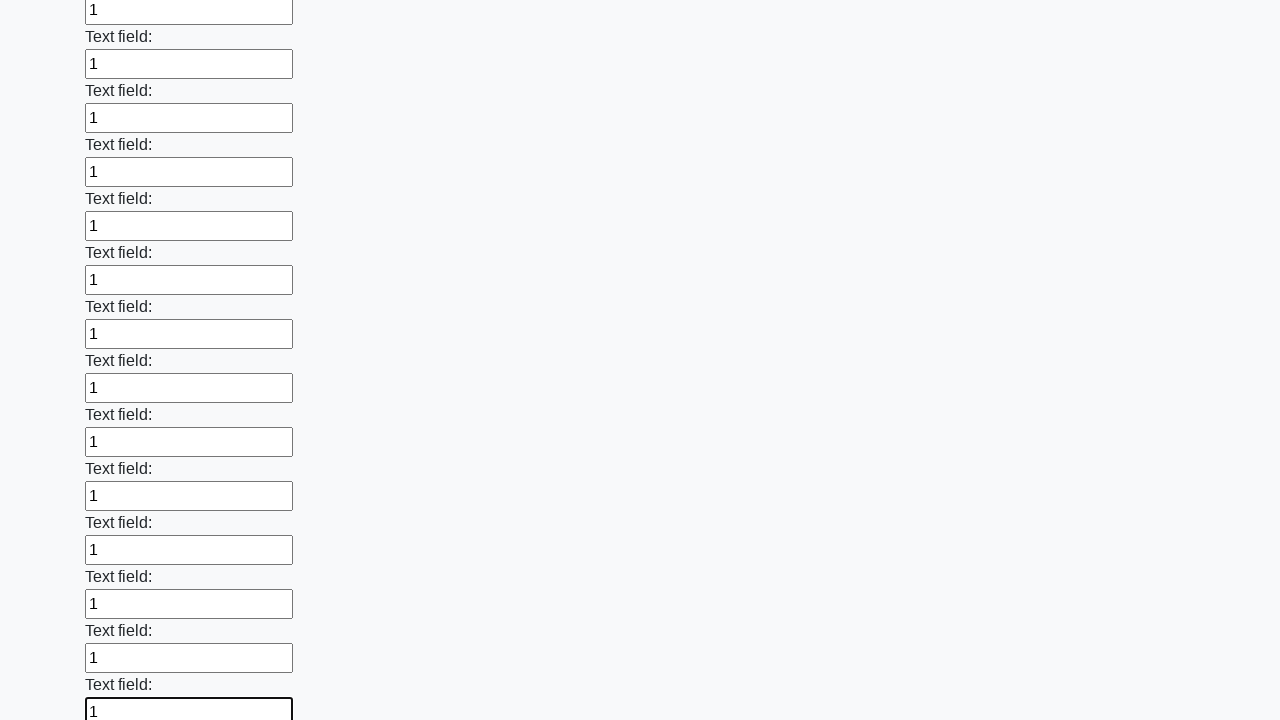

Filled input field with '1' on input >> nth=44
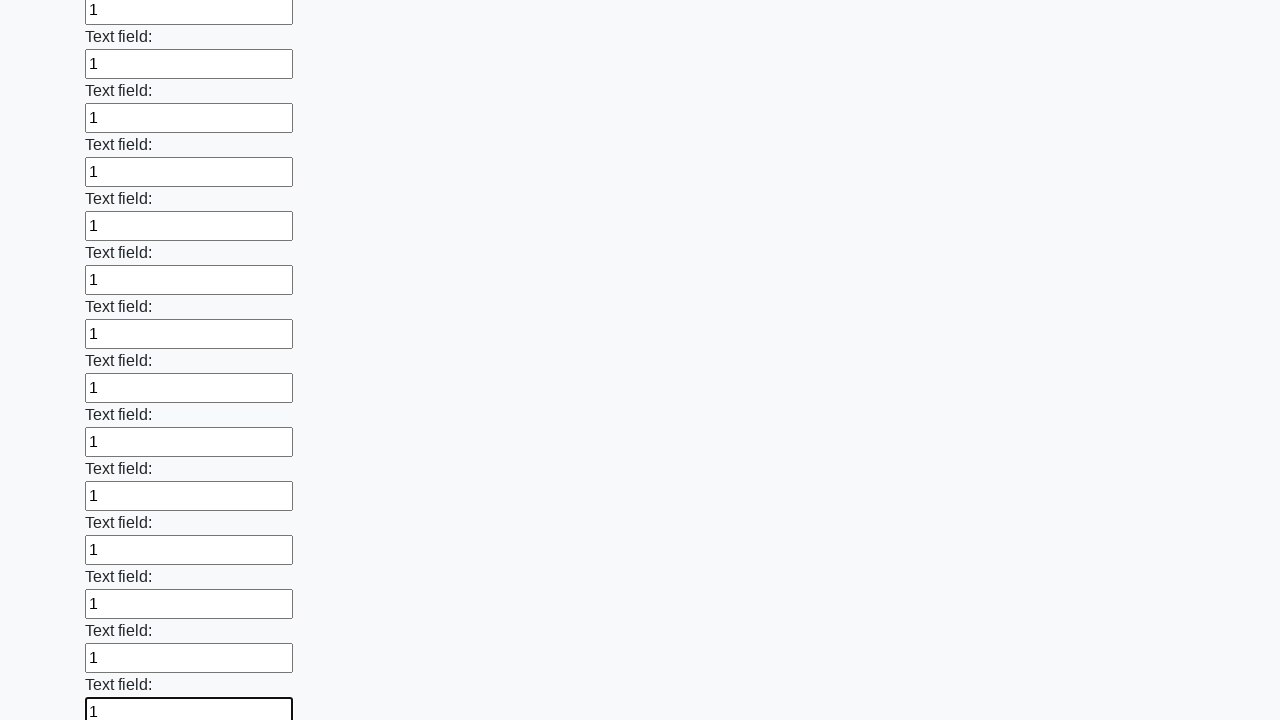

Filled input field with '1' on input >> nth=45
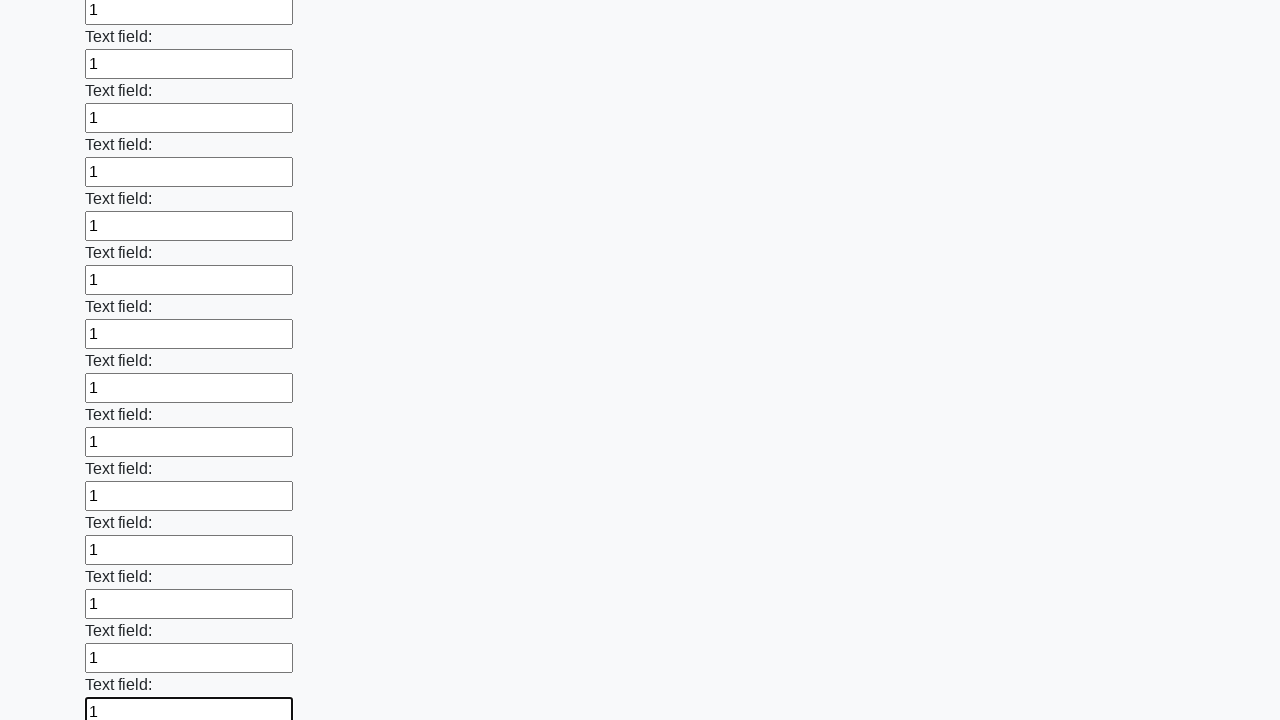

Filled input field with '1' on input >> nth=46
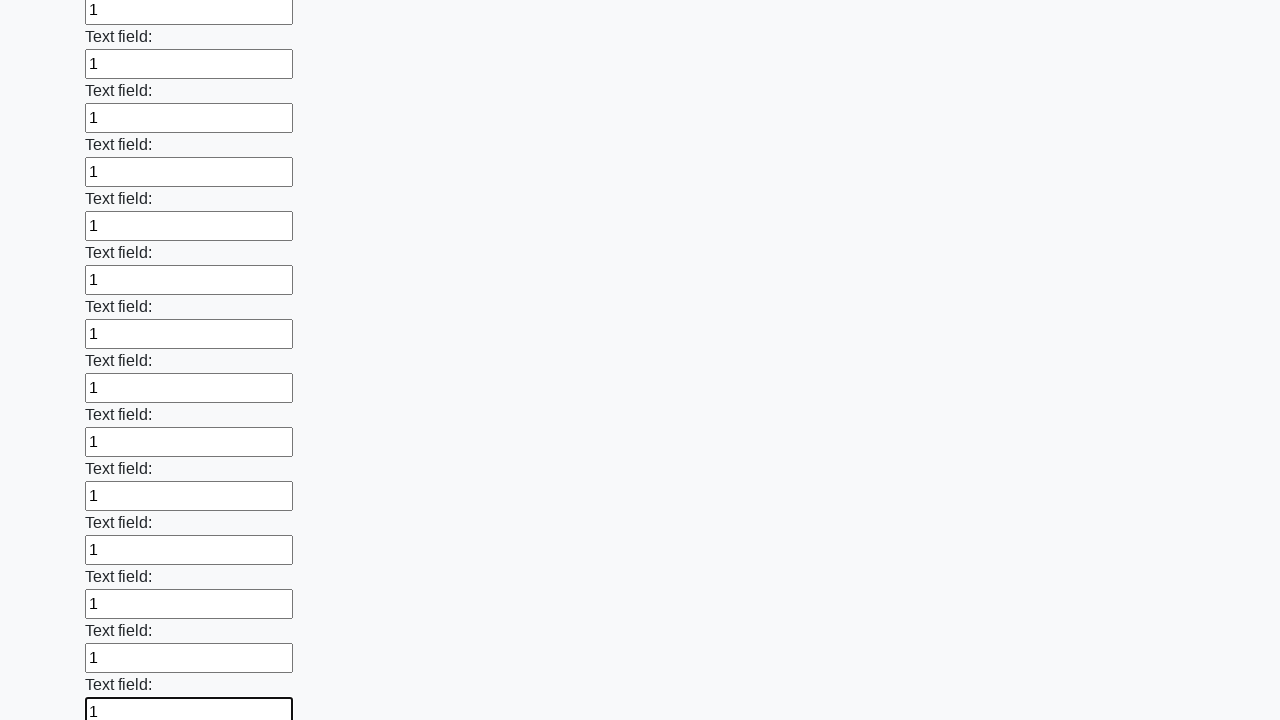

Filled input field with '1' on input >> nth=47
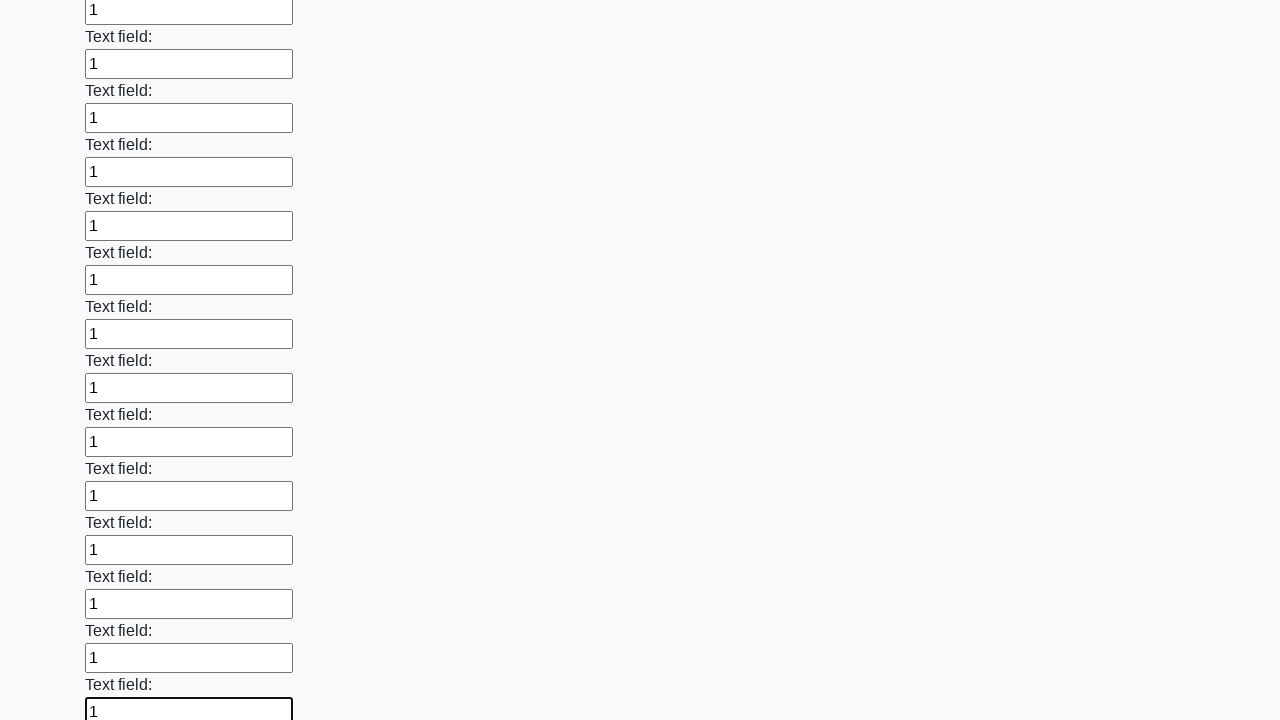

Filled input field with '1' on input >> nth=48
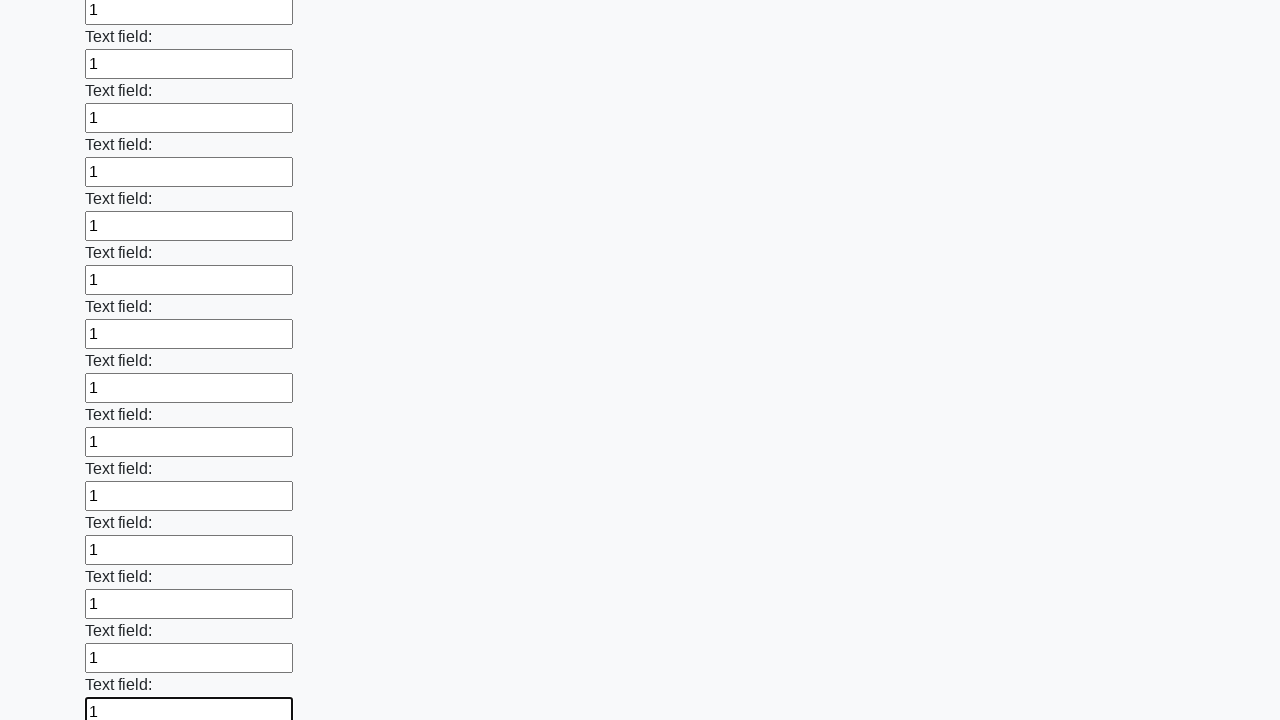

Filled input field with '1' on input >> nth=49
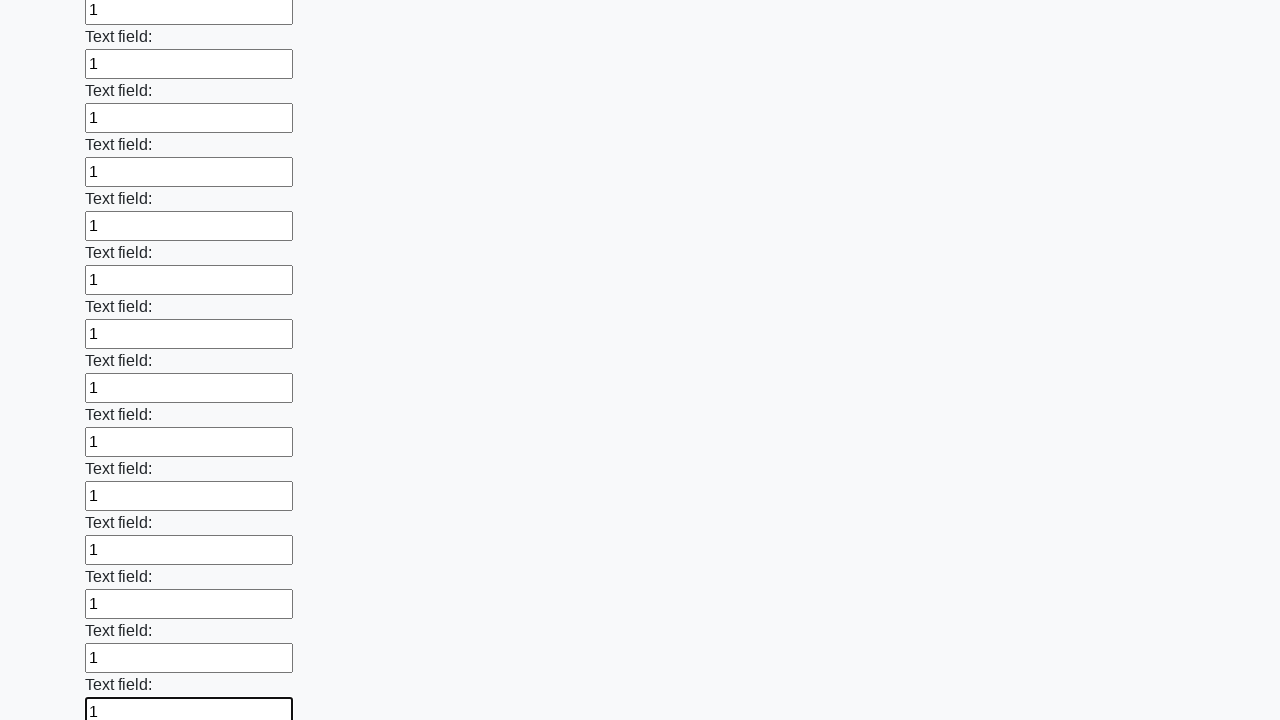

Filled input field with '1' on input >> nth=50
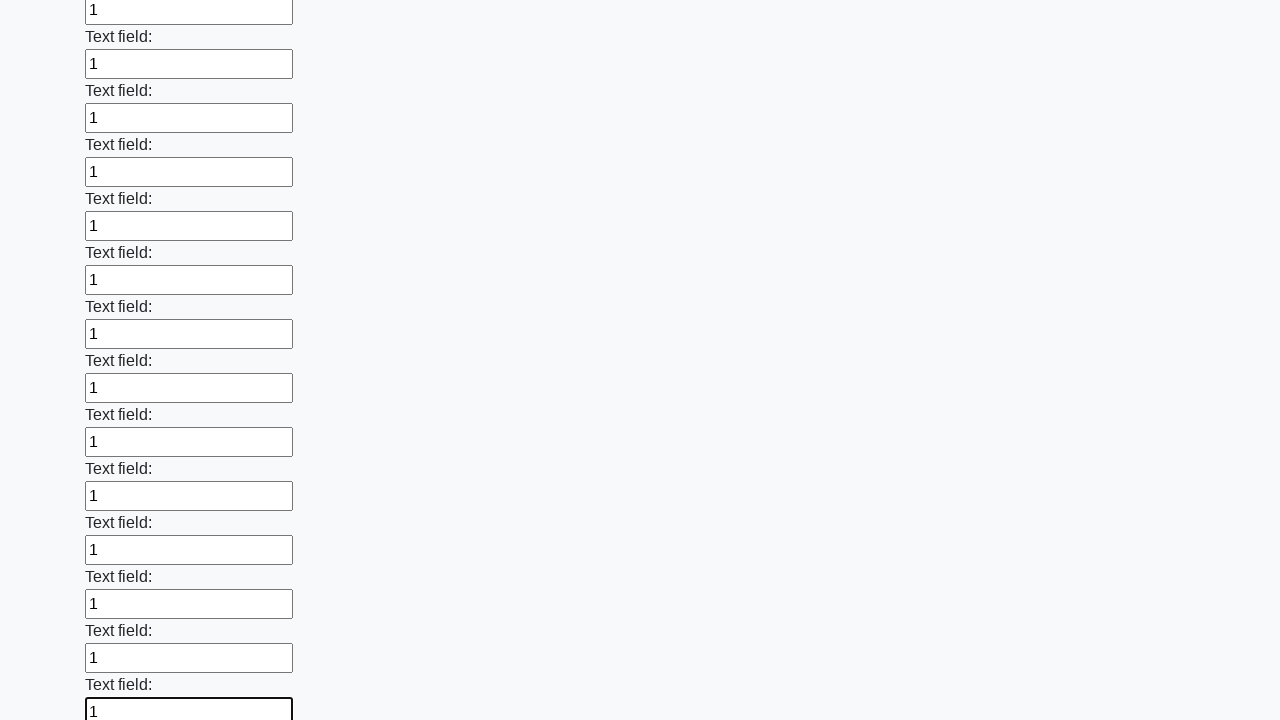

Filled input field with '1' on input >> nth=51
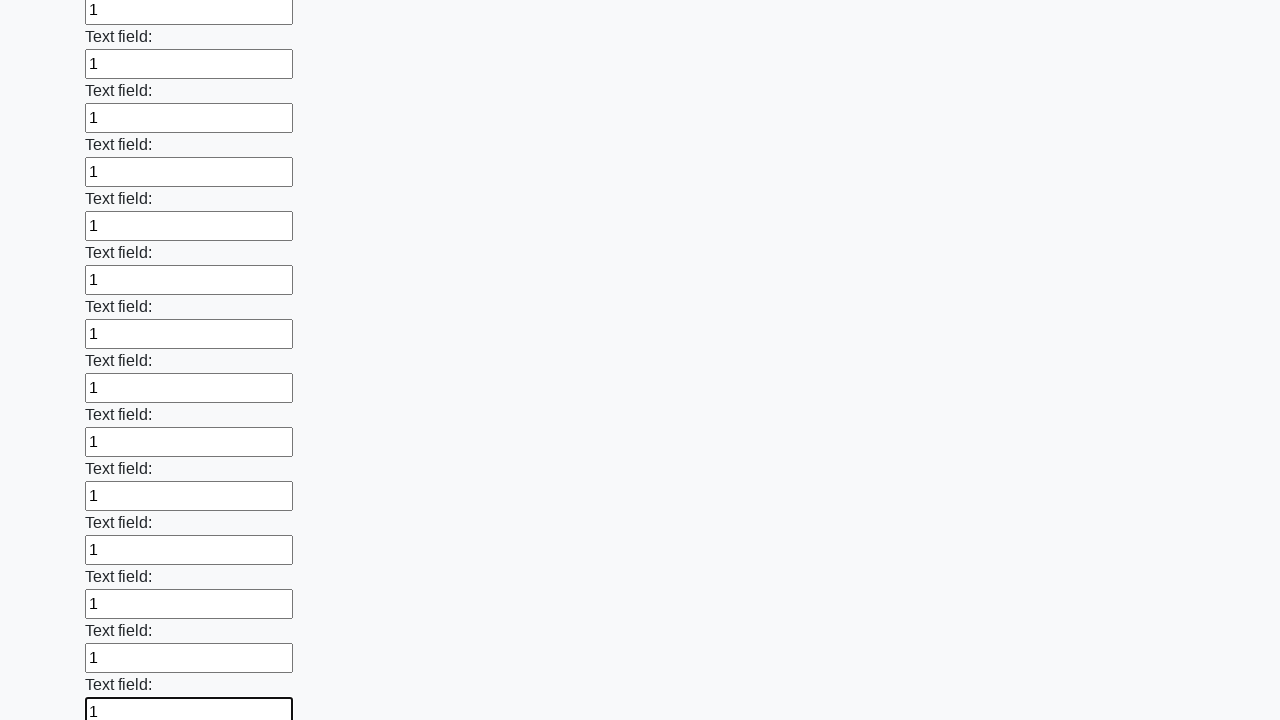

Filled input field with '1' on input >> nth=52
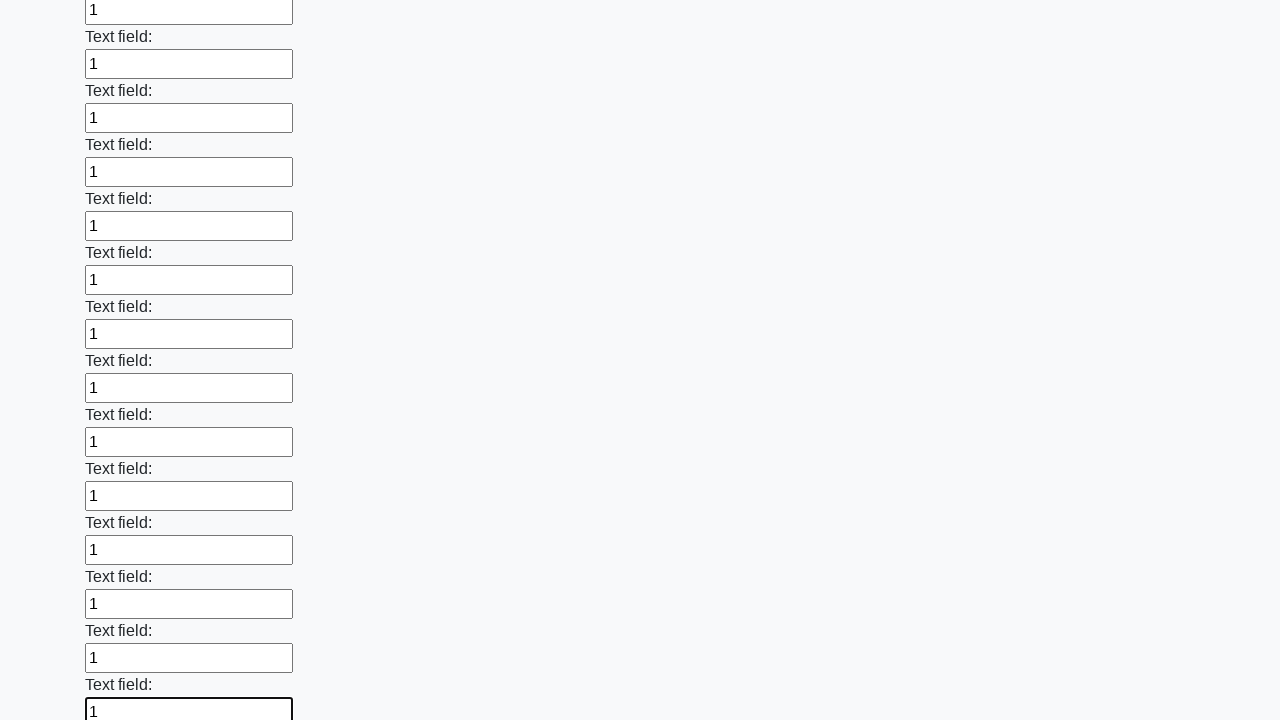

Filled input field with '1' on input >> nth=53
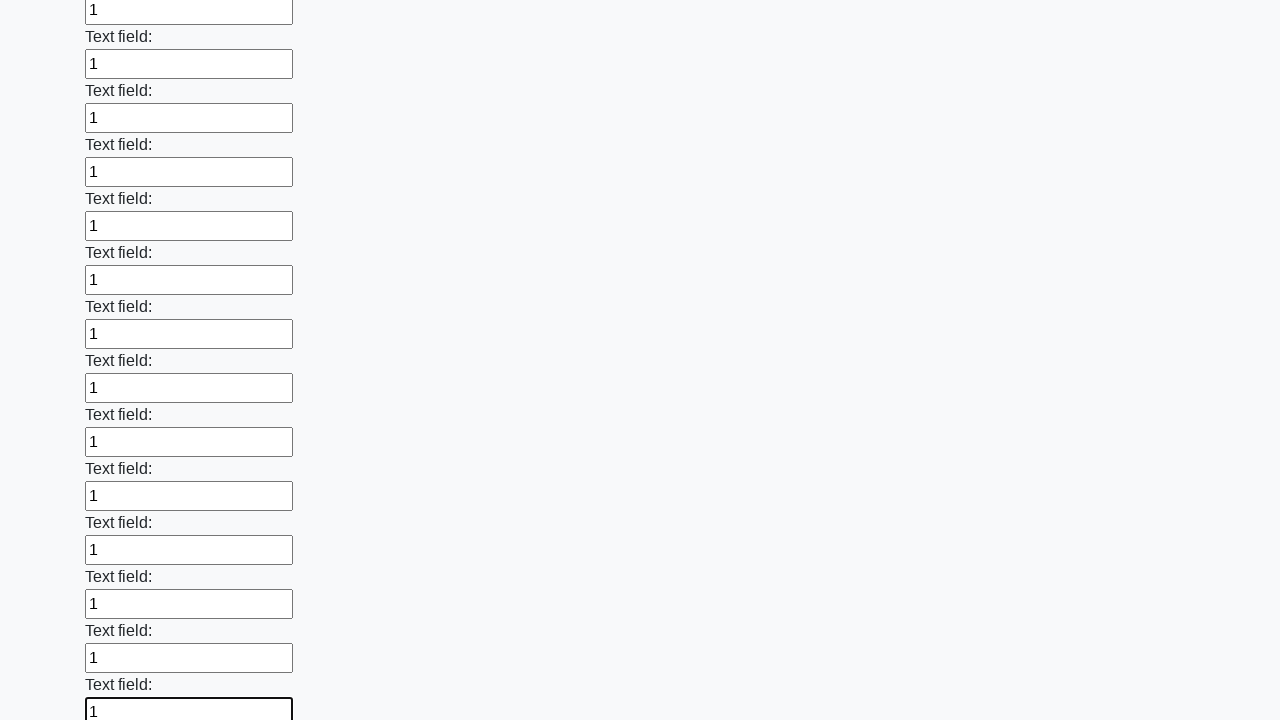

Filled input field with '1' on input >> nth=54
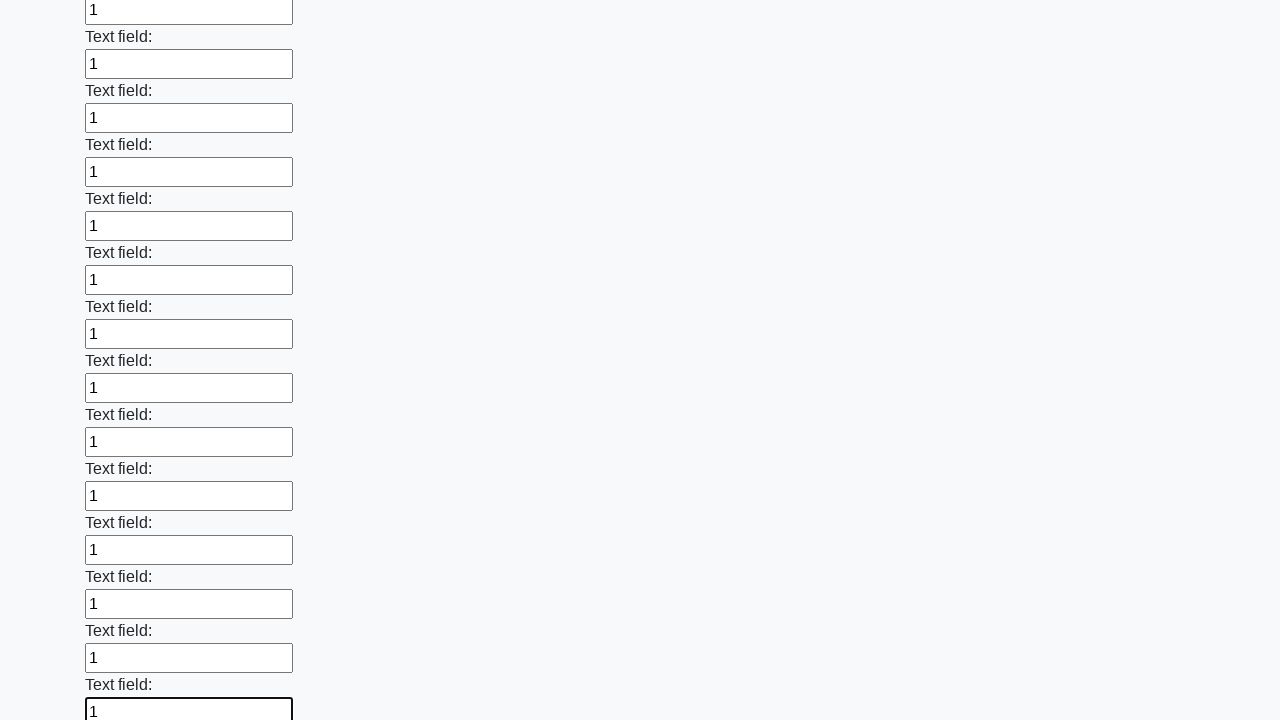

Filled input field with '1' on input >> nth=55
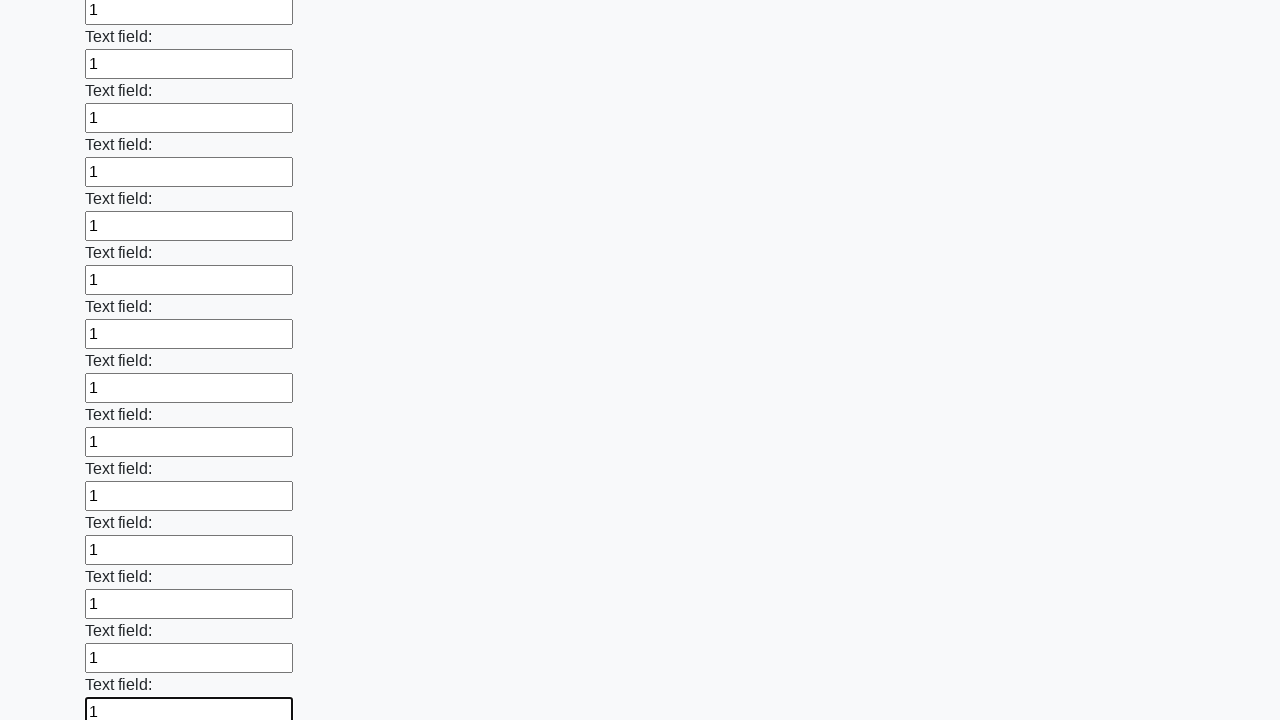

Filled input field with '1' on input >> nth=56
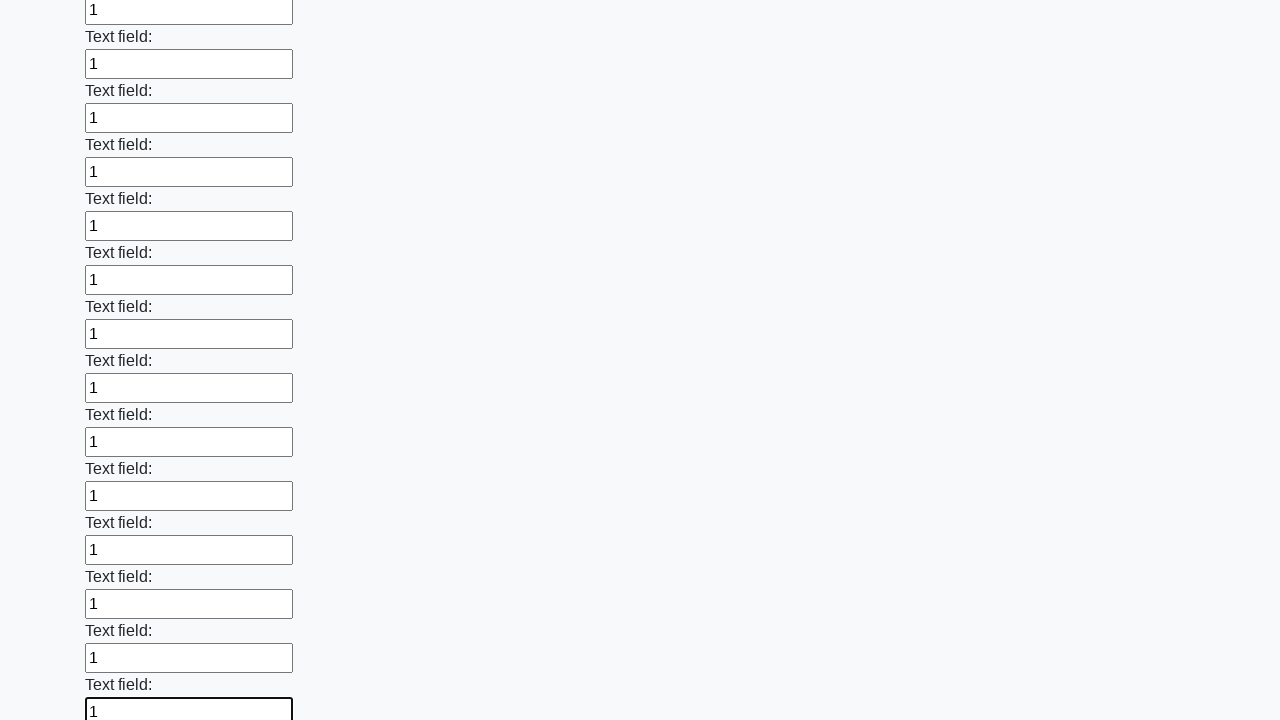

Filled input field with '1' on input >> nth=57
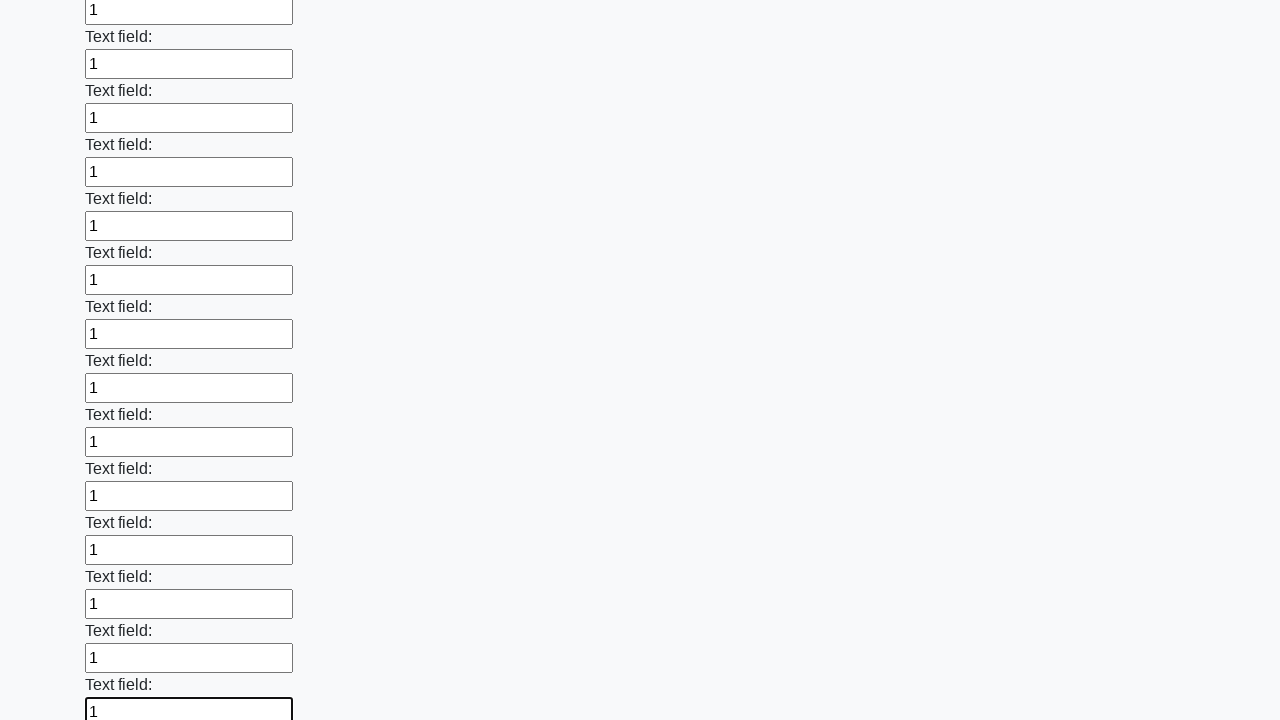

Filled input field with '1' on input >> nth=58
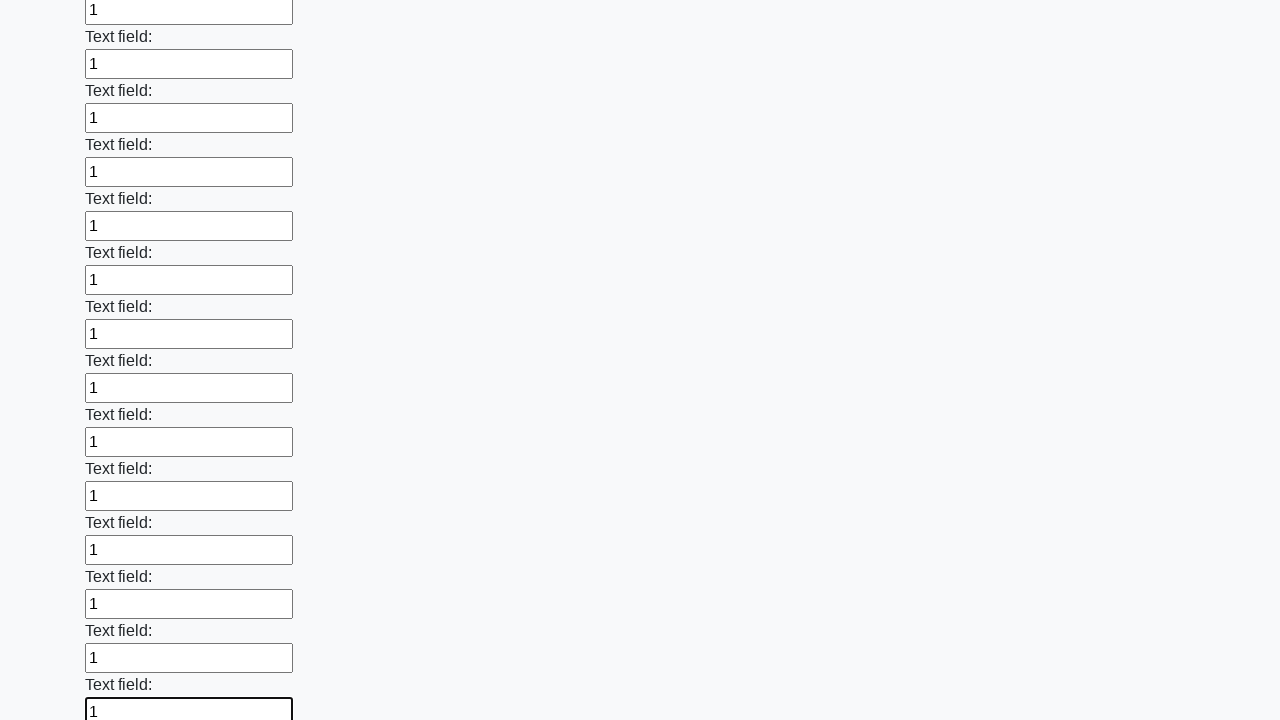

Filled input field with '1' on input >> nth=59
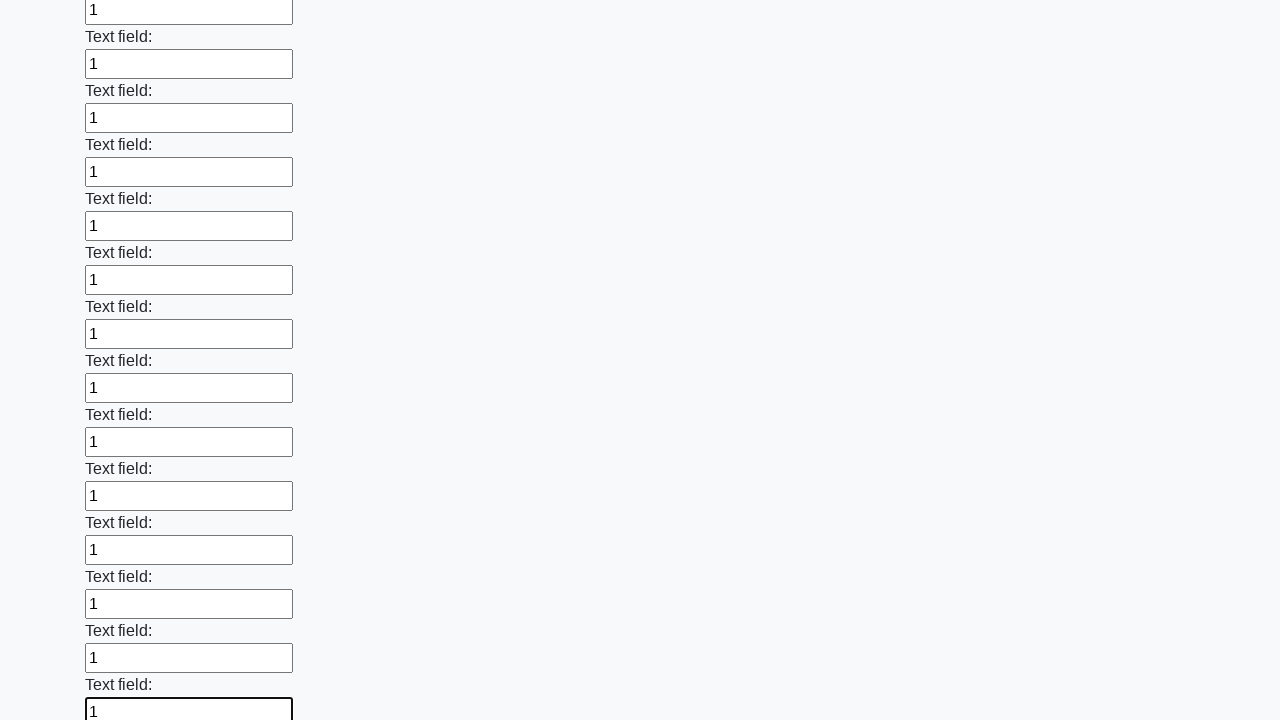

Filled input field with '1' on input >> nth=60
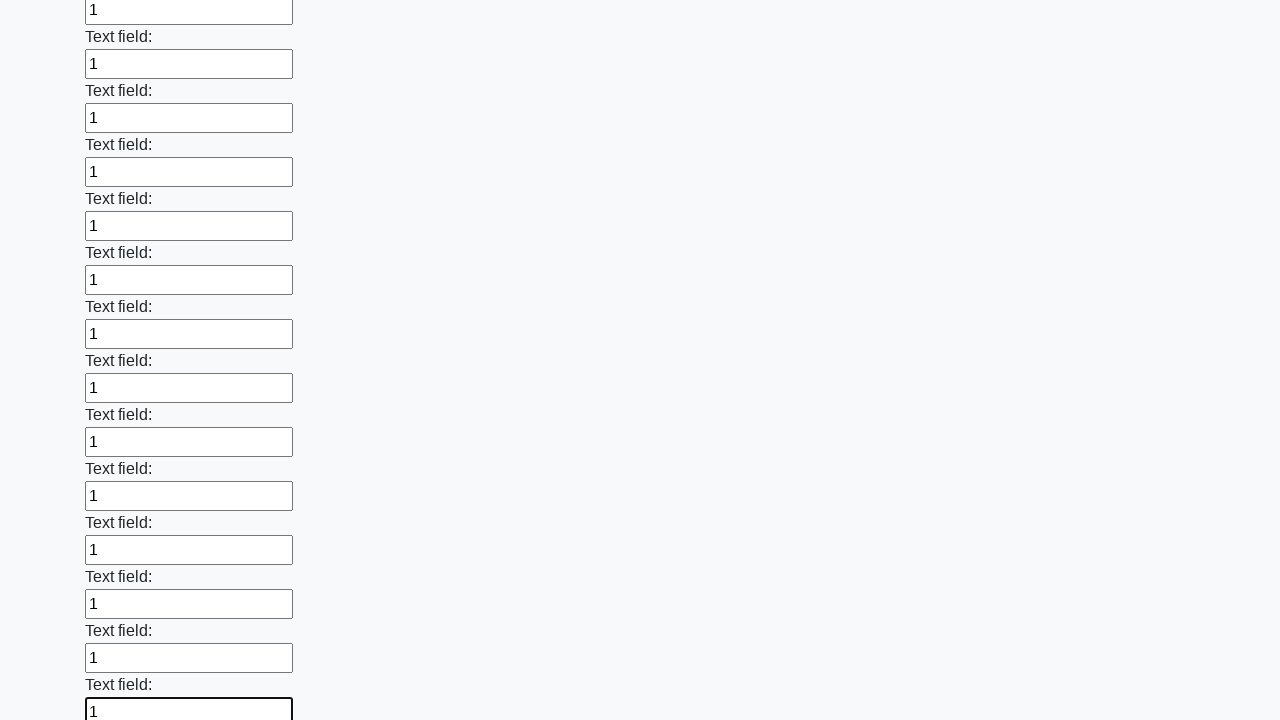

Filled input field with '1' on input >> nth=61
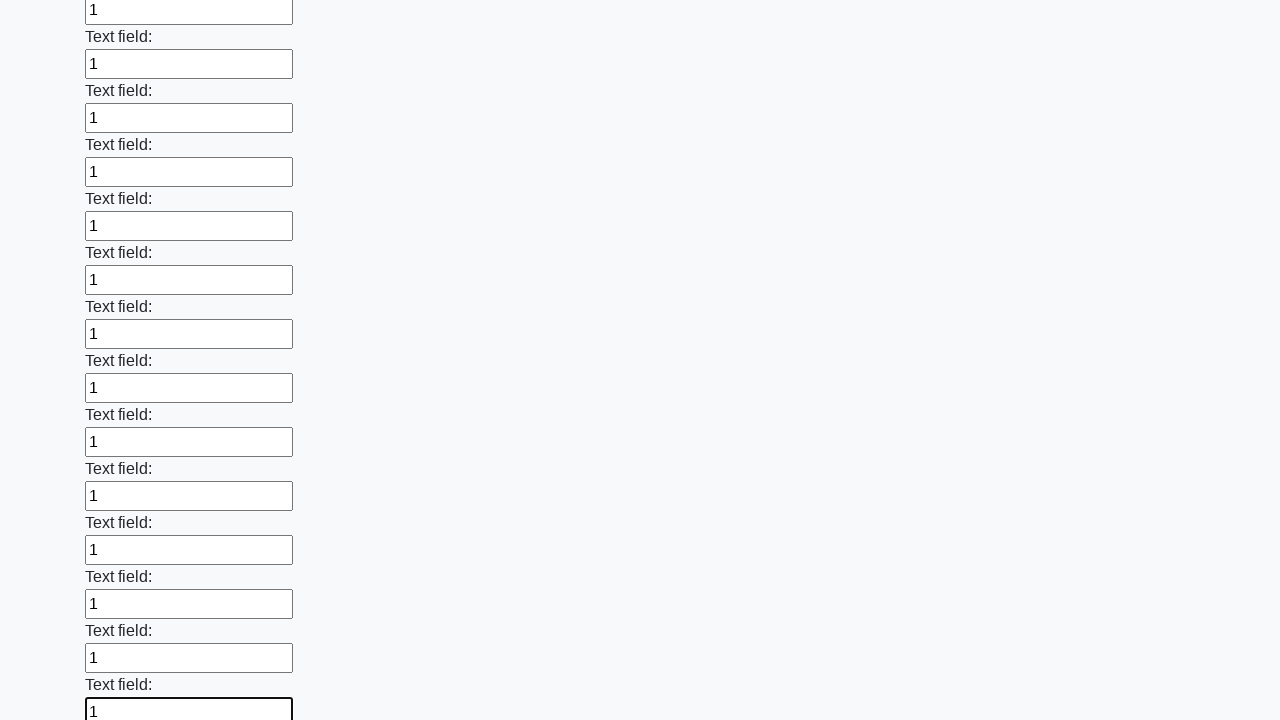

Filled input field with '1' on input >> nth=62
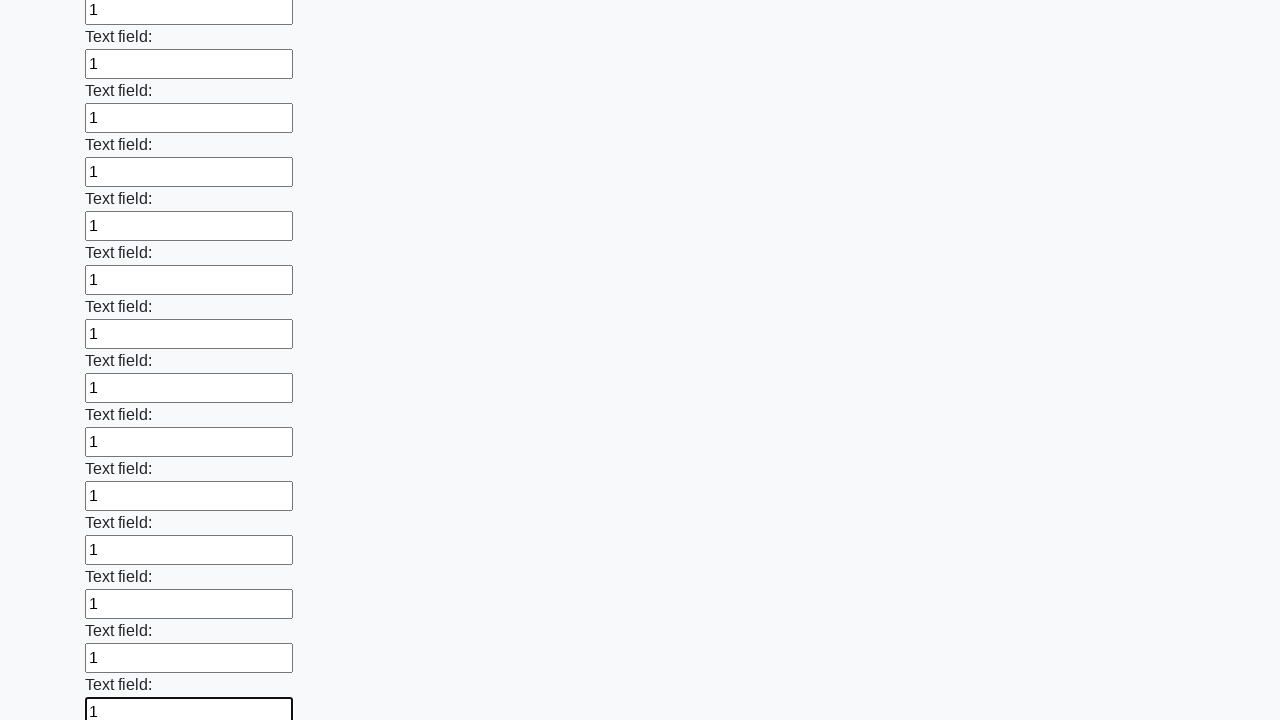

Filled input field with '1' on input >> nth=63
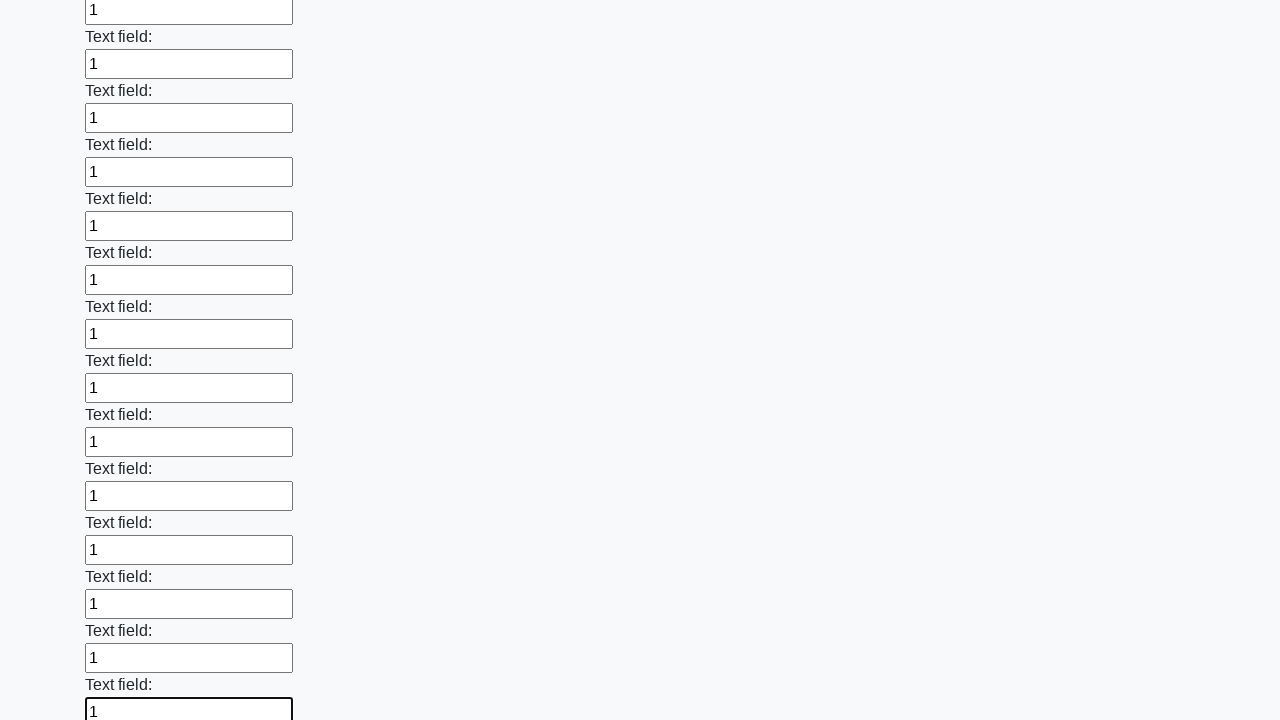

Filled input field with '1' on input >> nth=64
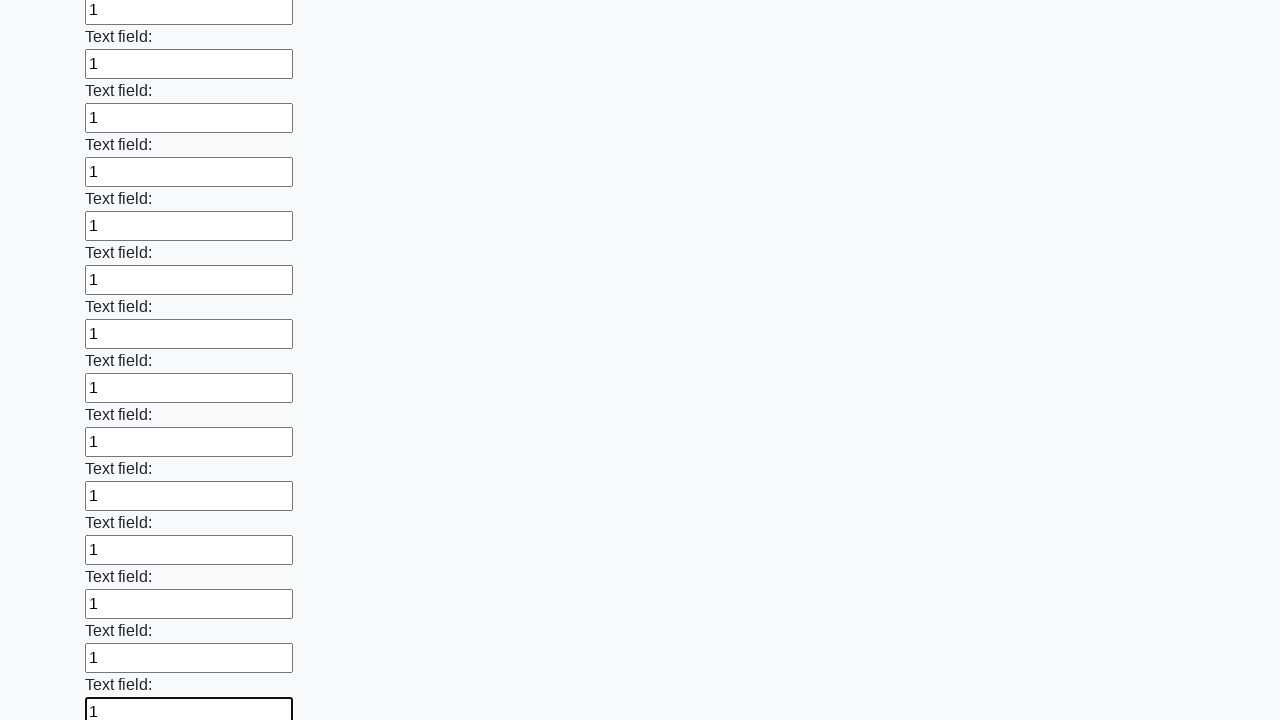

Filled input field with '1' on input >> nth=65
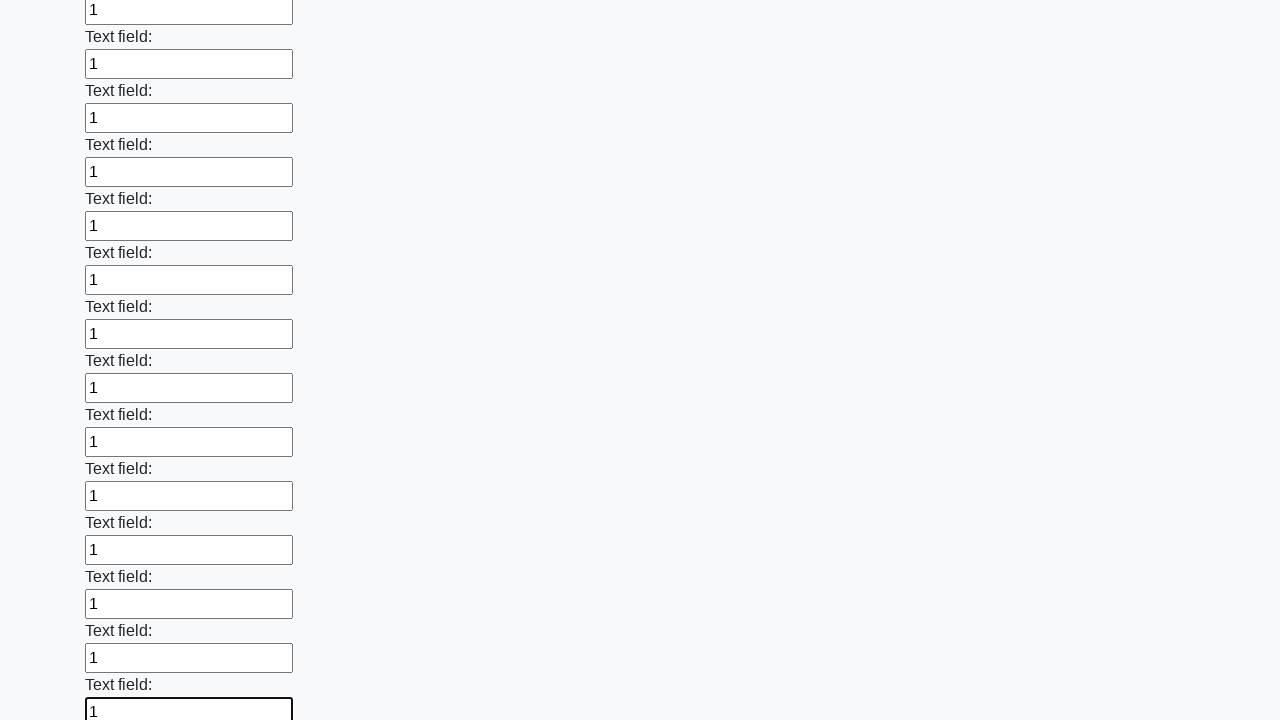

Filled input field with '1' on input >> nth=66
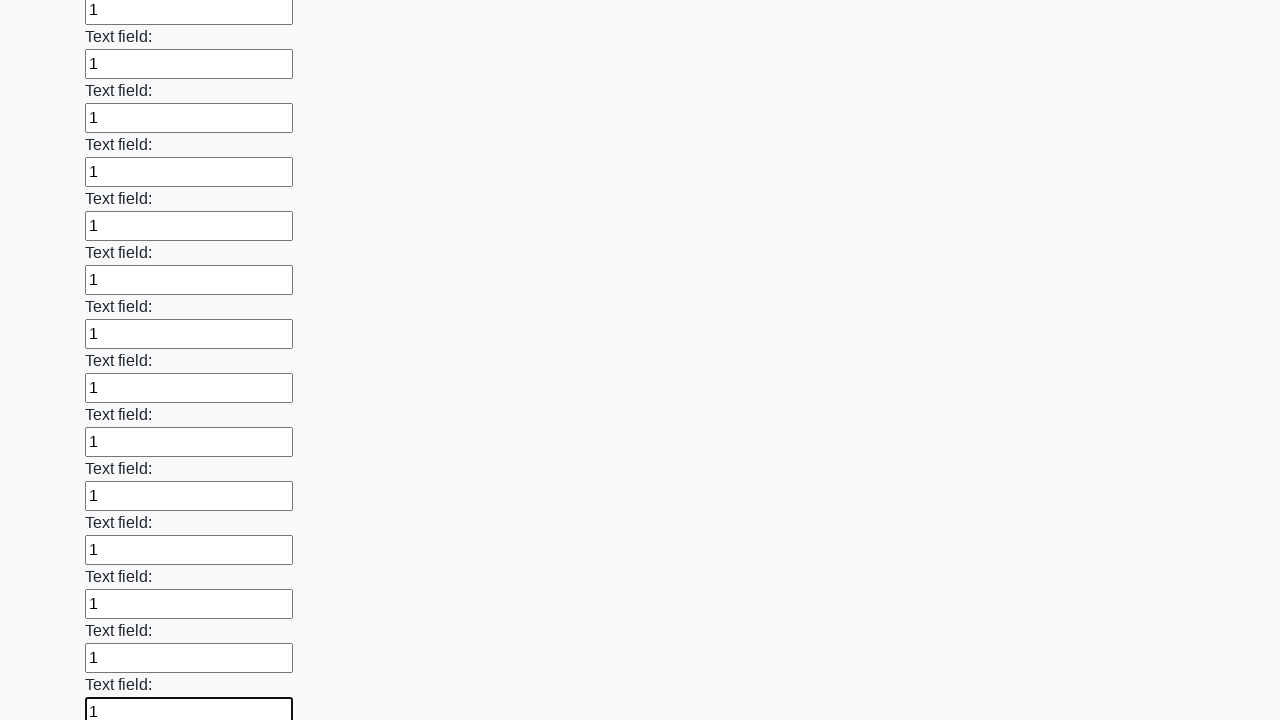

Filled input field with '1' on input >> nth=67
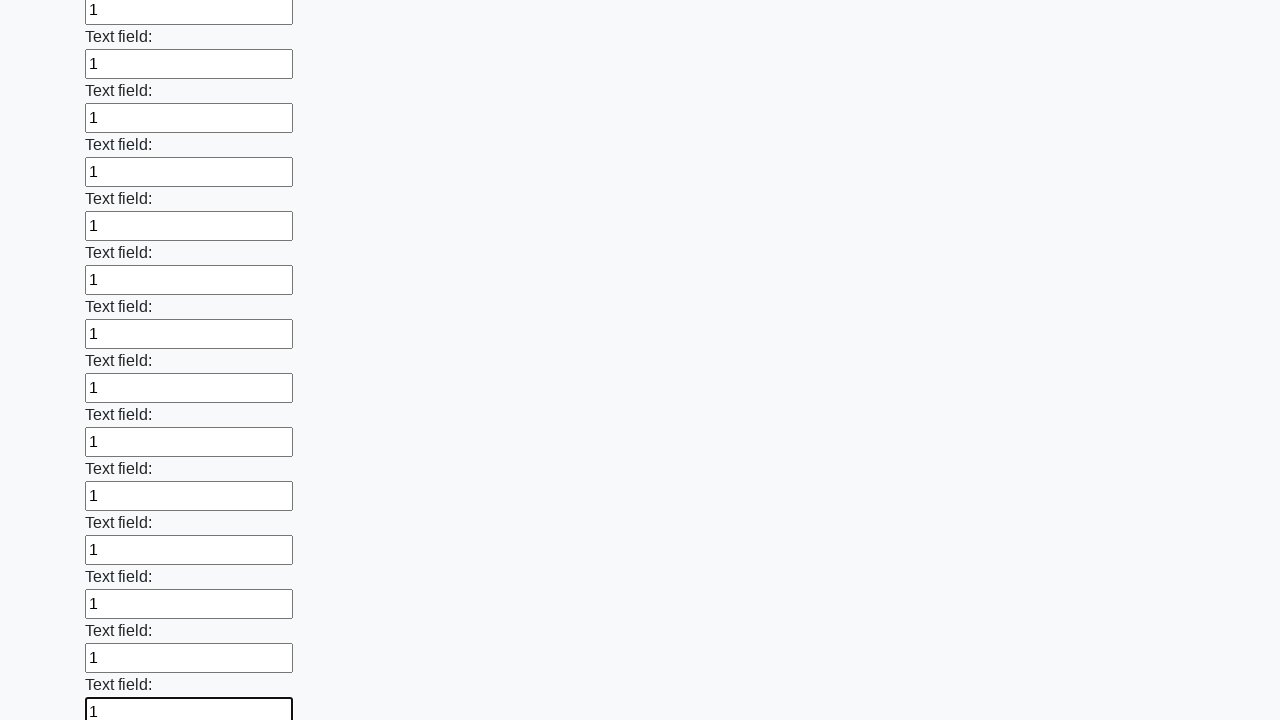

Filled input field with '1' on input >> nth=68
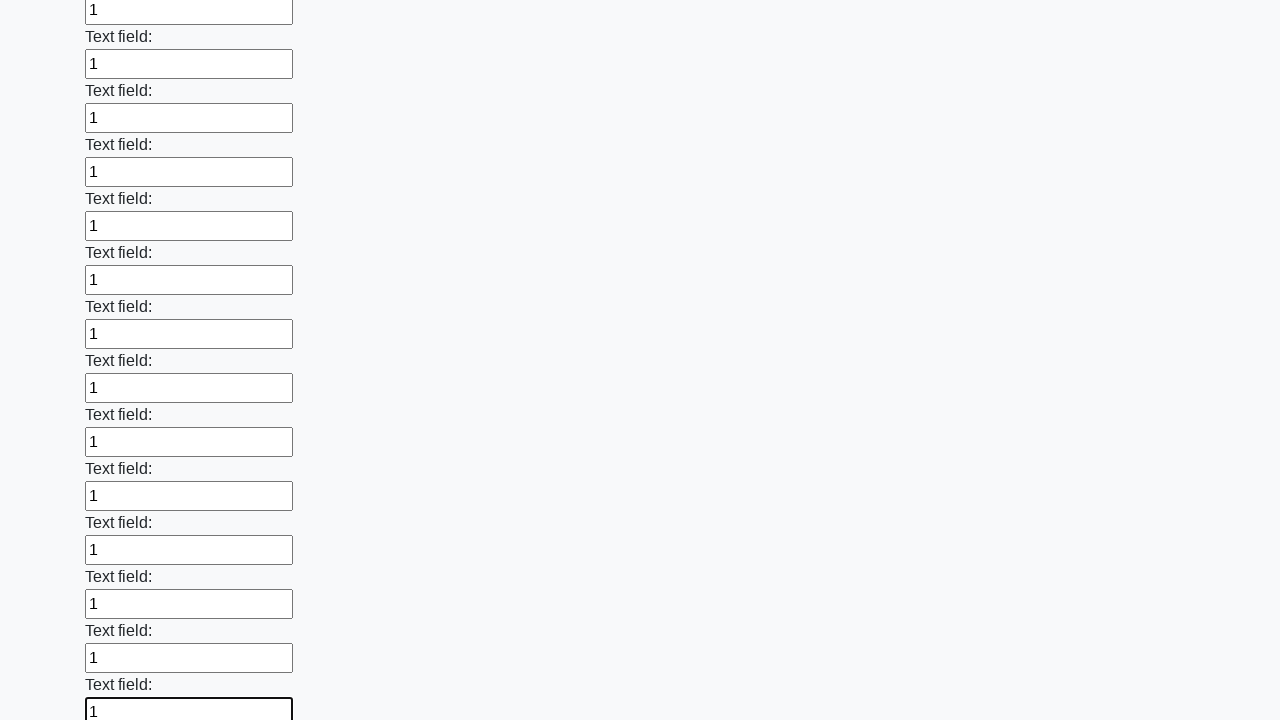

Filled input field with '1' on input >> nth=69
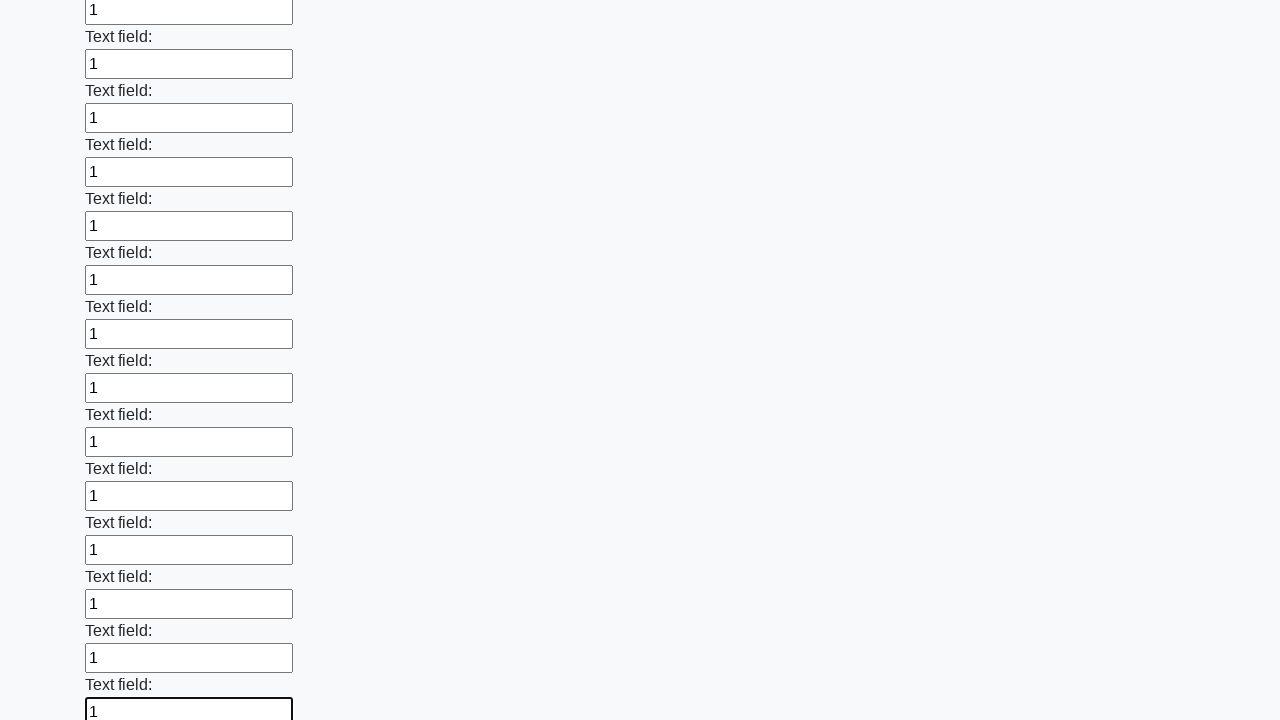

Filled input field with '1' on input >> nth=70
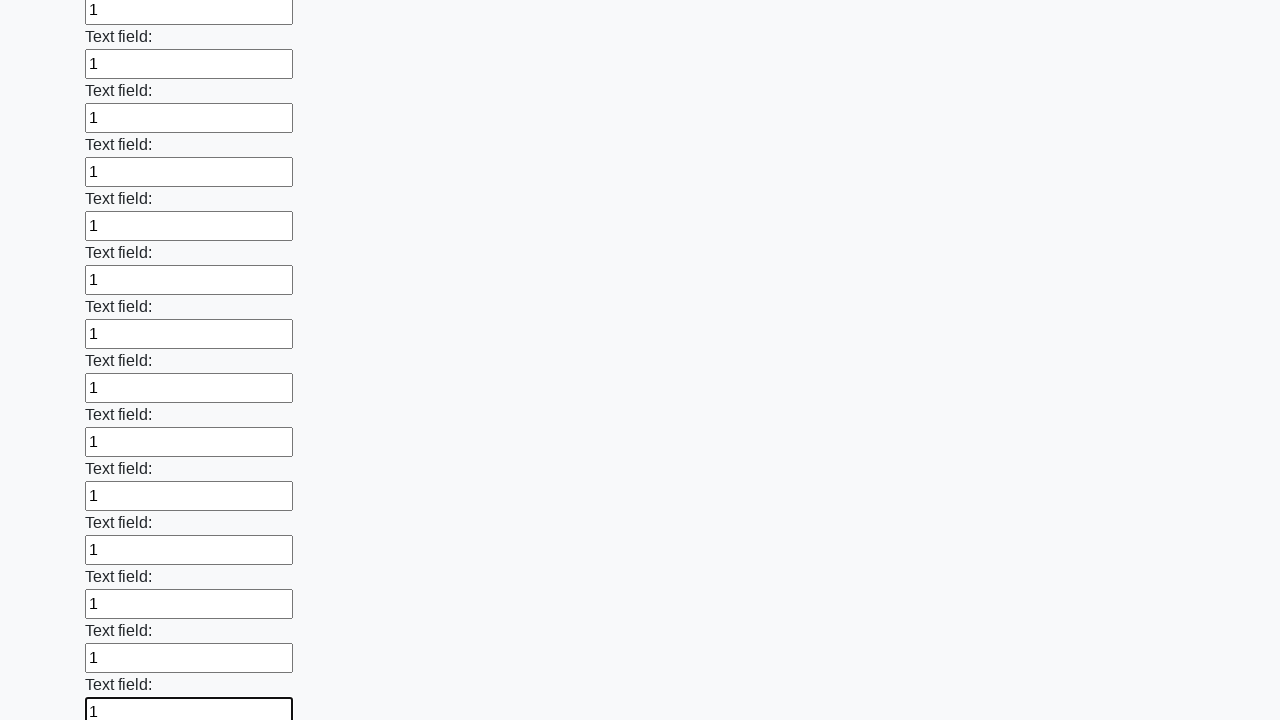

Filled input field with '1' on input >> nth=71
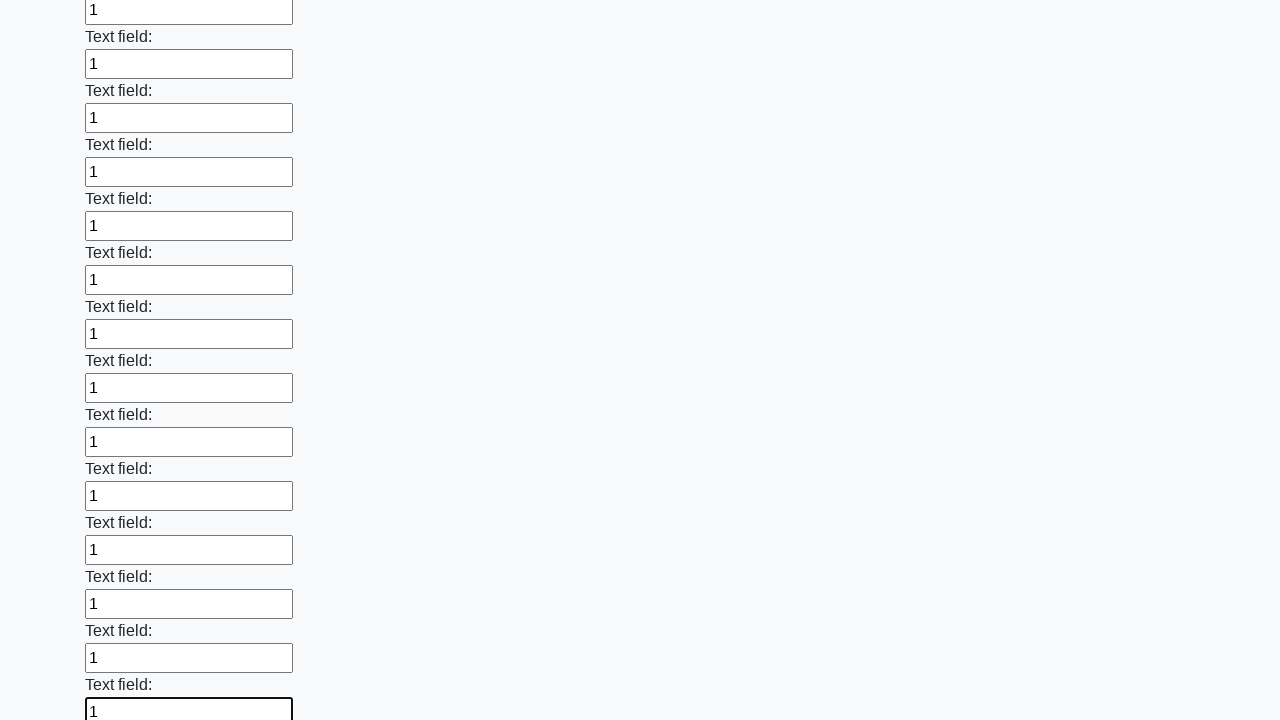

Filled input field with '1' on input >> nth=72
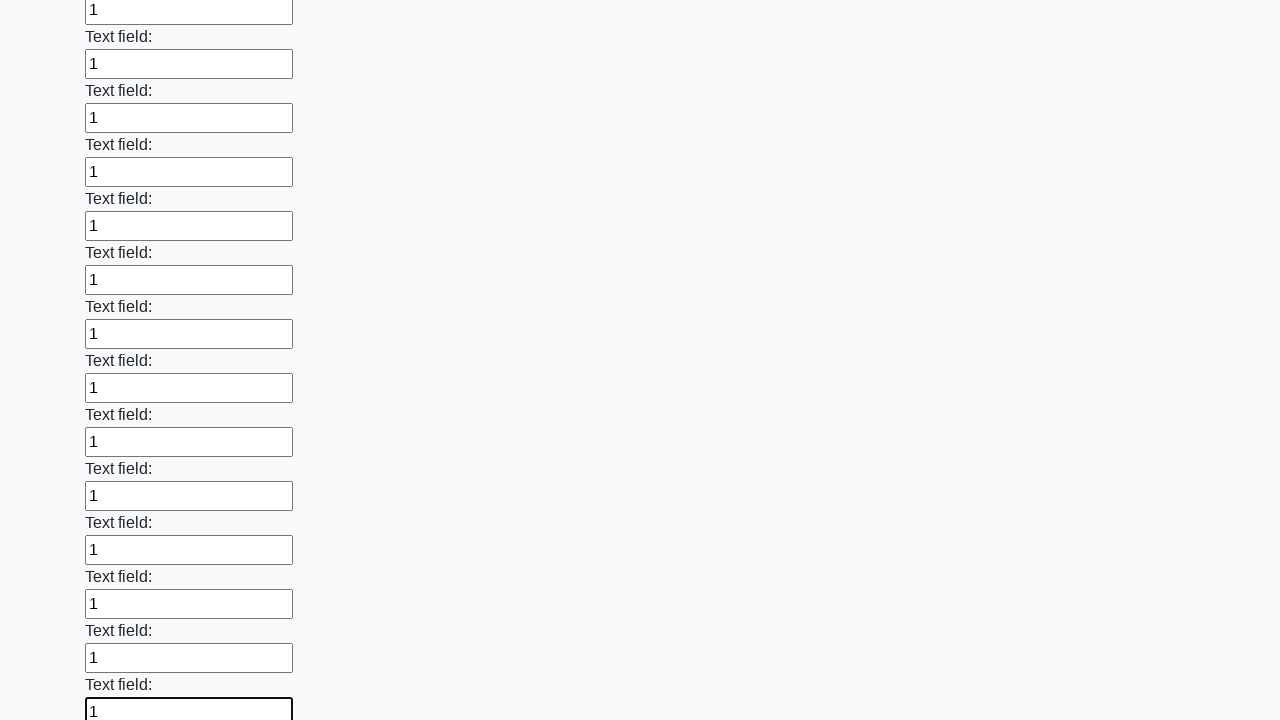

Filled input field with '1' on input >> nth=73
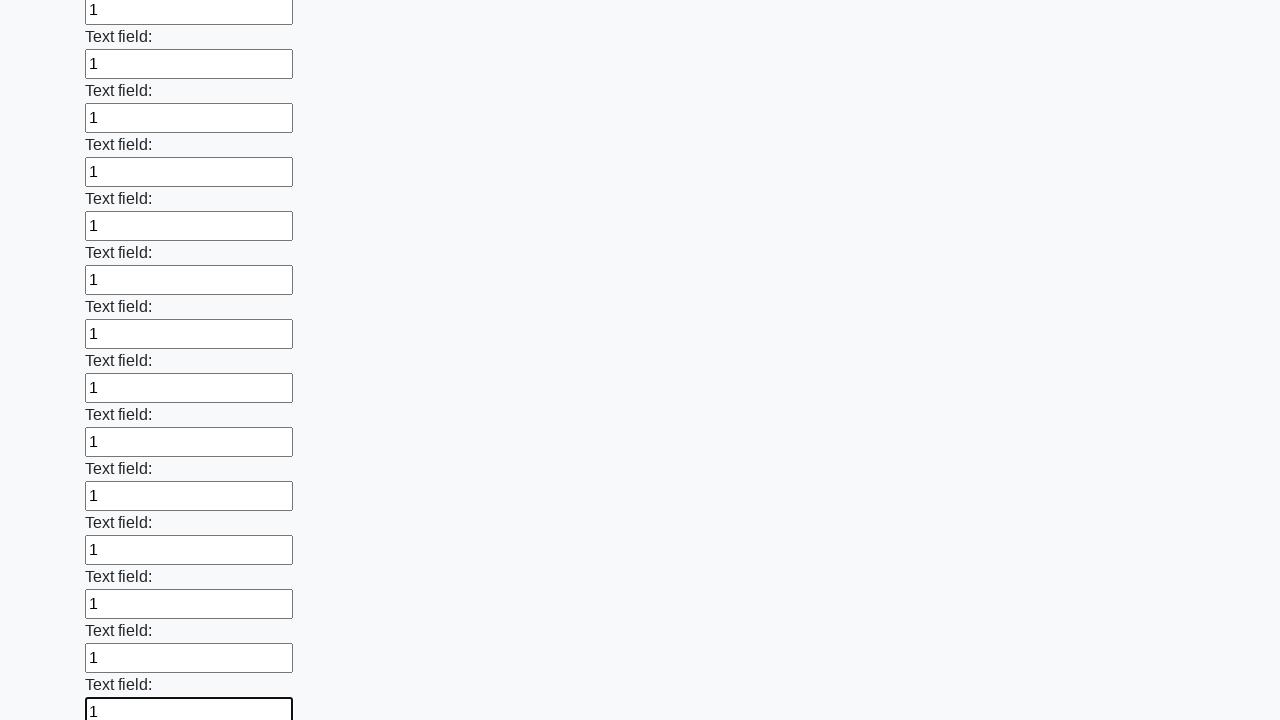

Filled input field with '1' on input >> nth=74
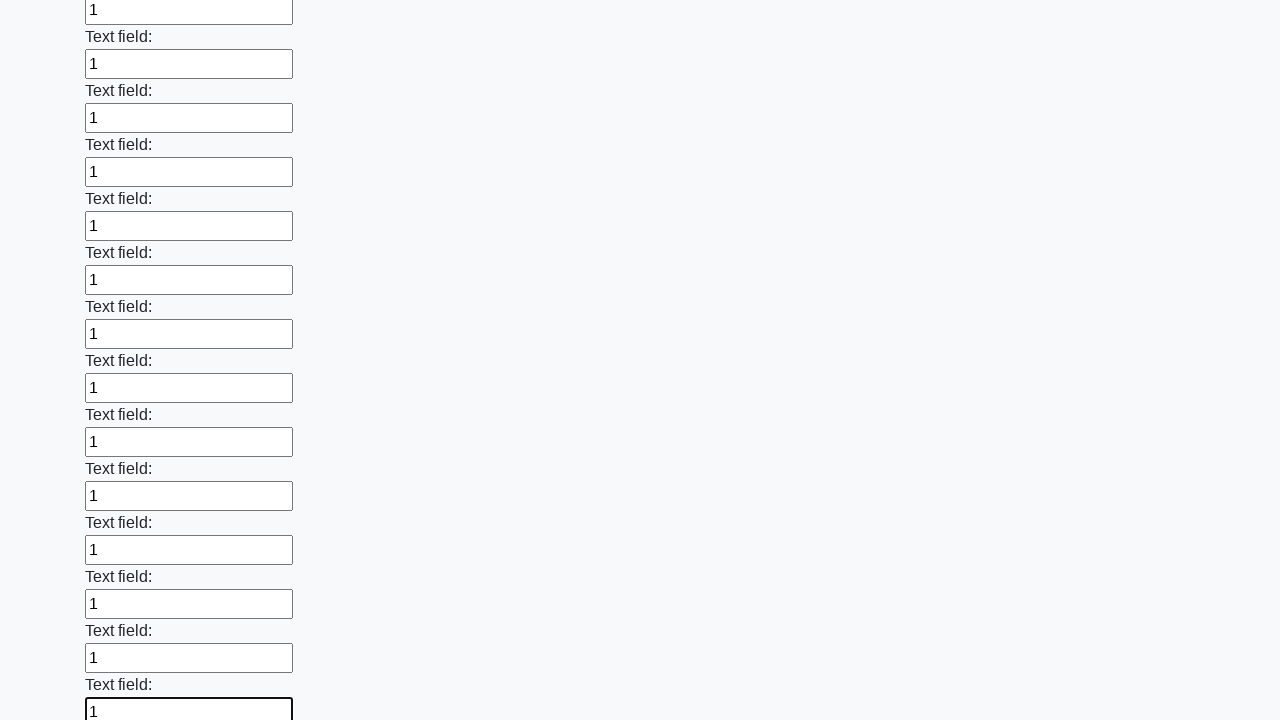

Filled input field with '1' on input >> nth=75
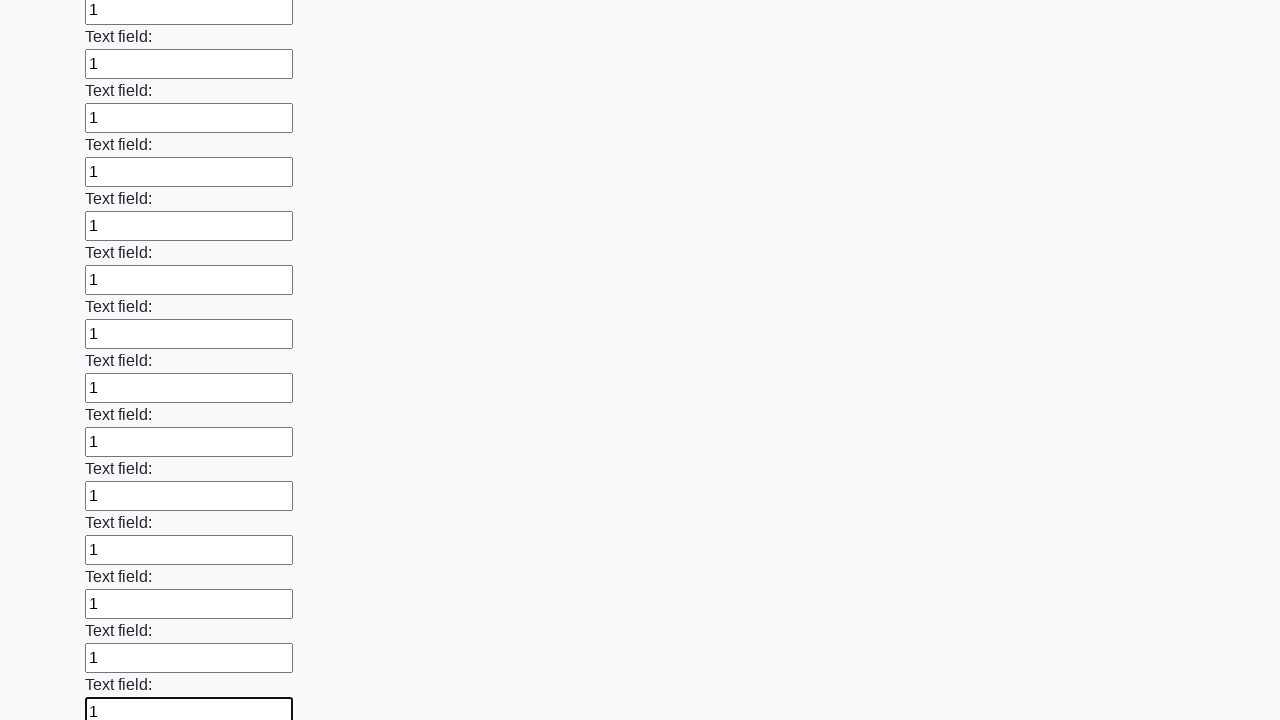

Filled input field with '1' on input >> nth=76
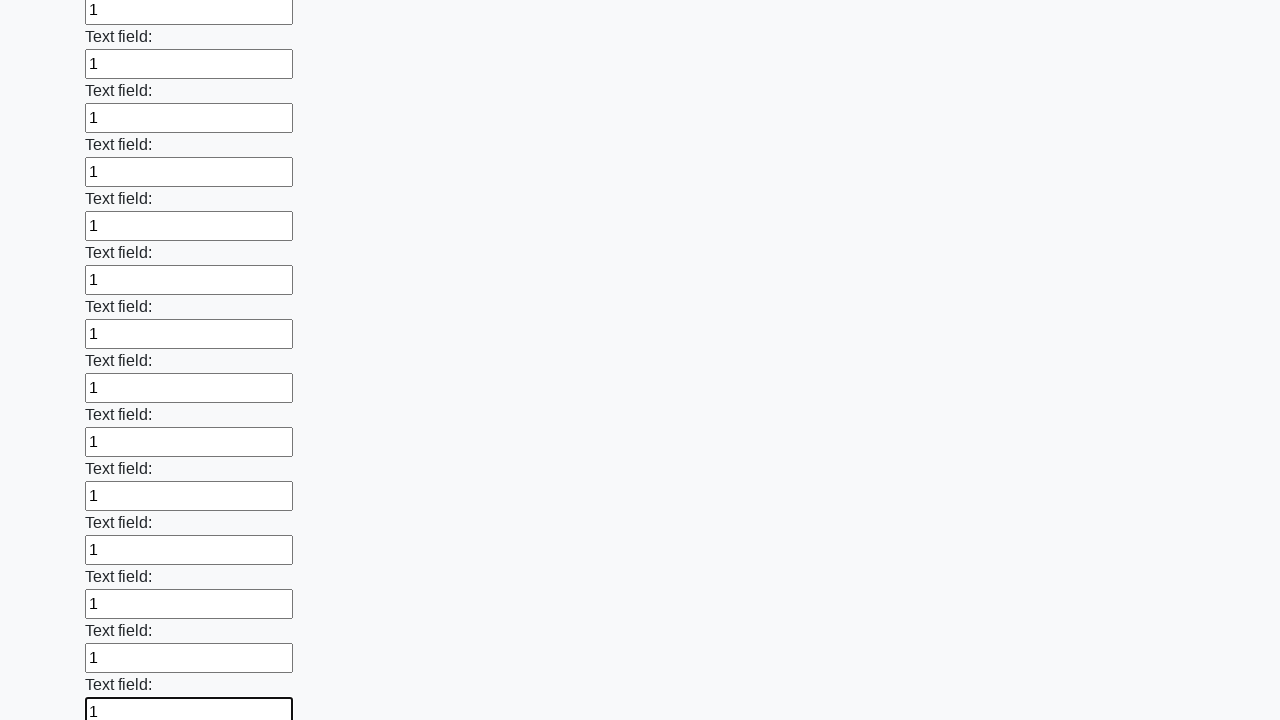

Filled input field with '1' on input >> nth=77
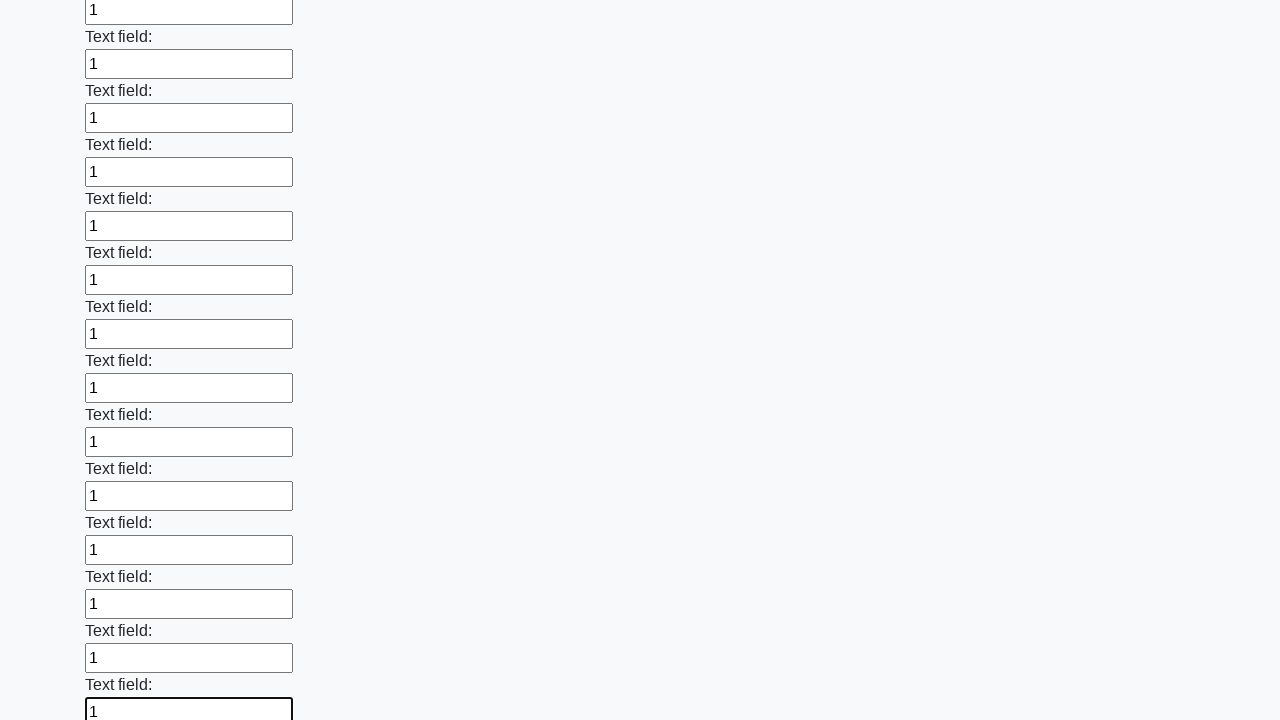

Filled input field with '1' on input >> nth=78
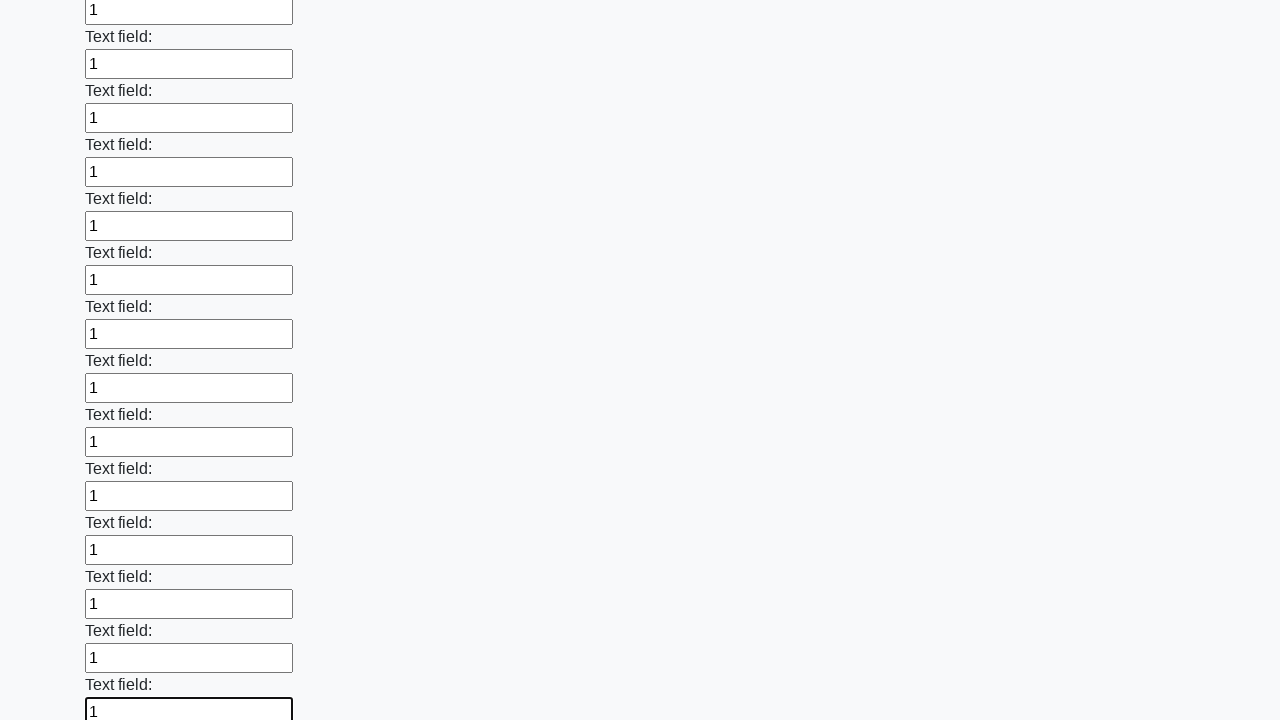

Filled input field with '1' on input >> nth=79
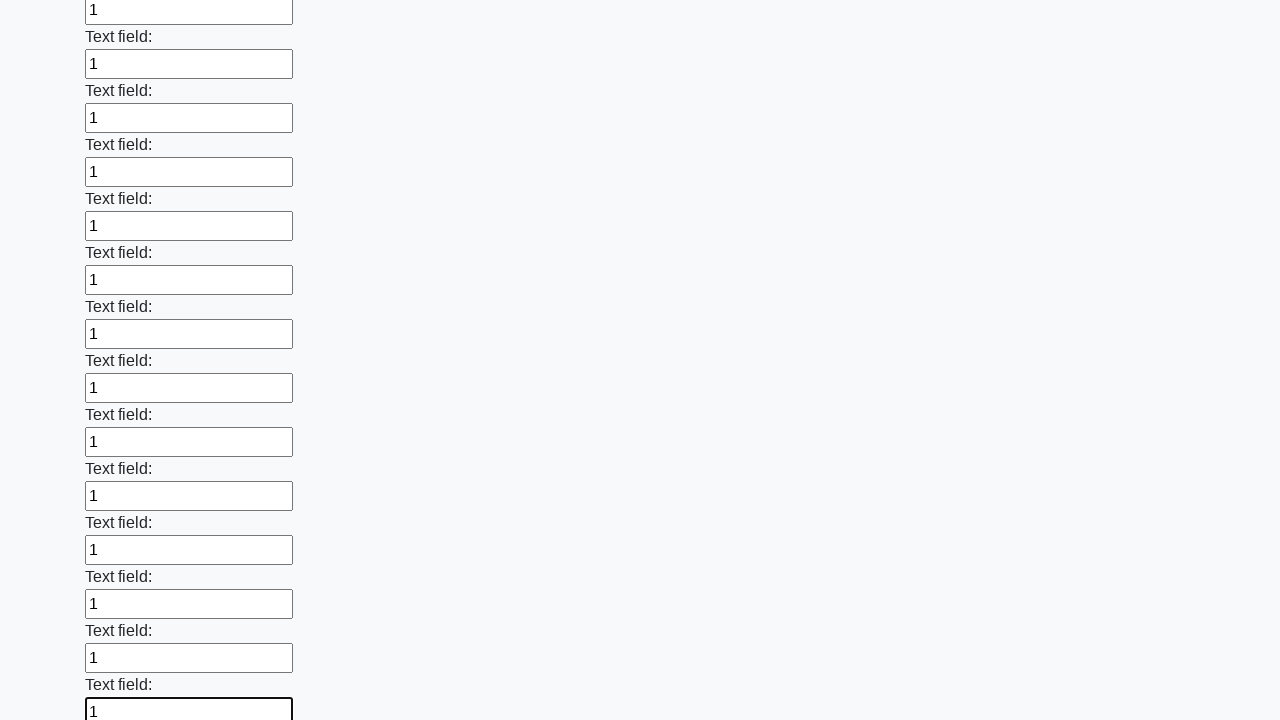

Filled input field with '1' on input >> nth=80
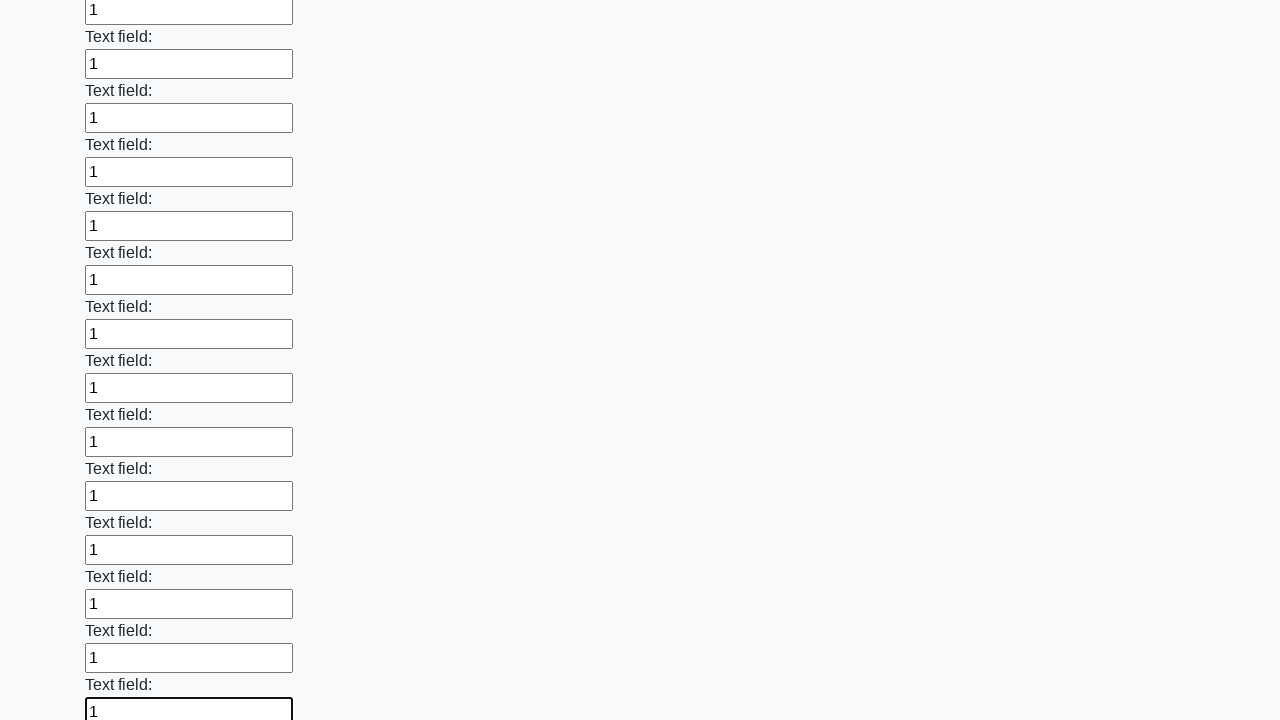

Filled input field with '1' on input >> nth=81
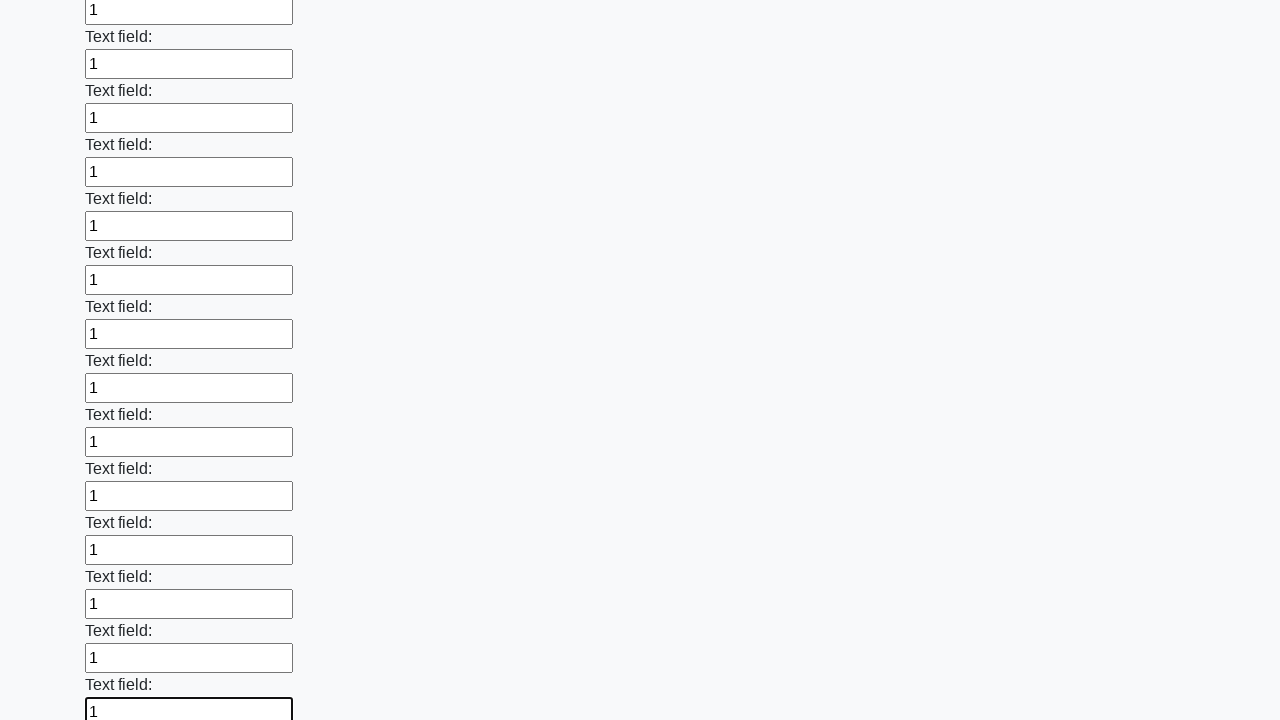

Filled input field with '1' on input >> nth=82
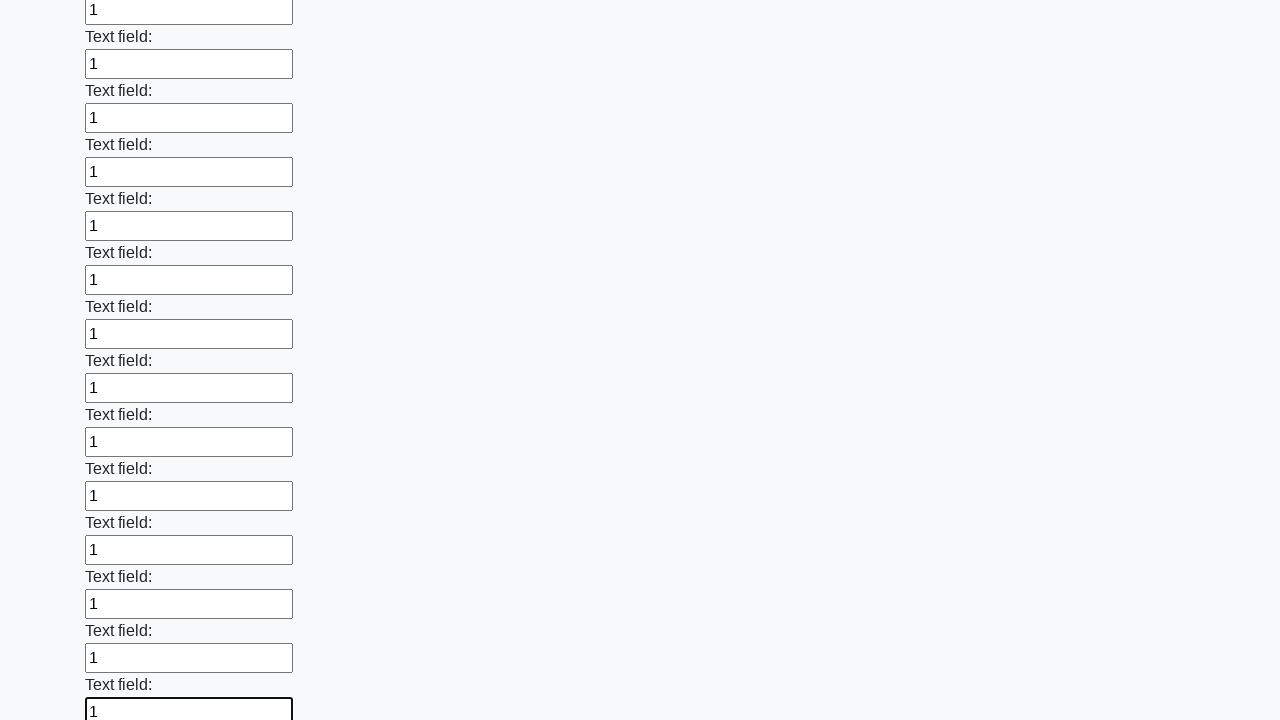

Filled input field with '1' on input >> nth=83
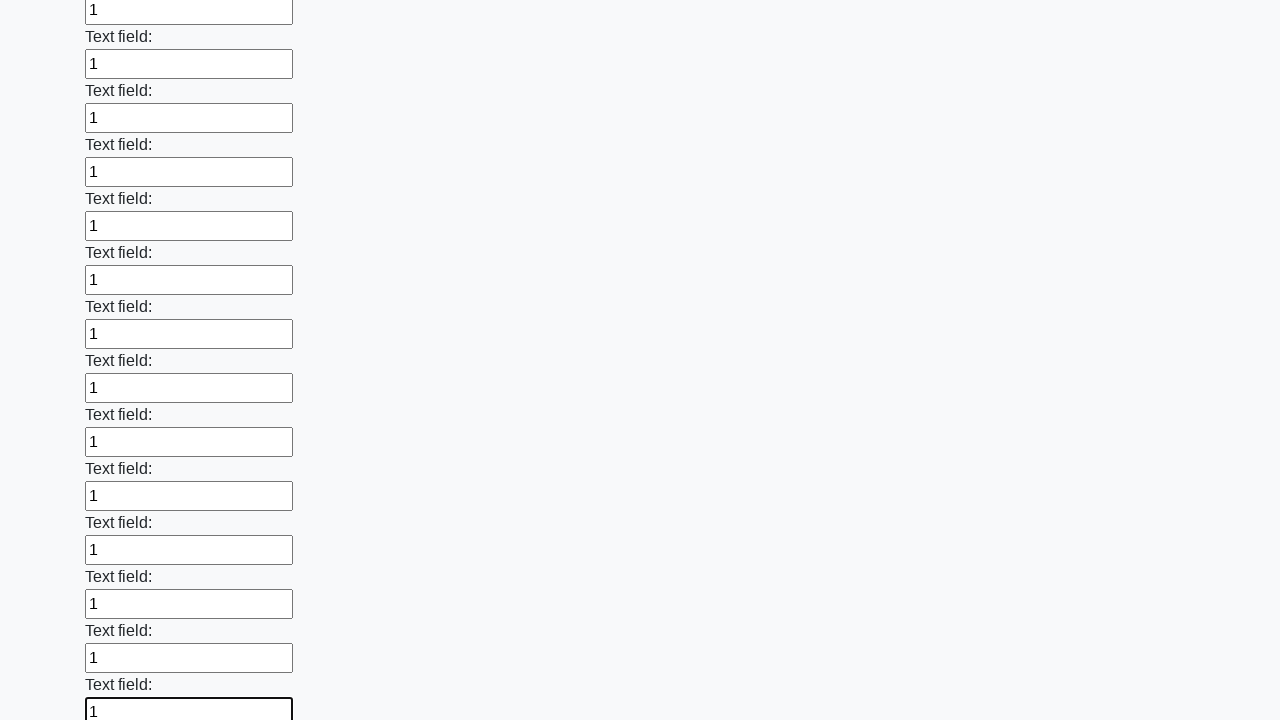

Filled input field with '1' on input >> nth=84
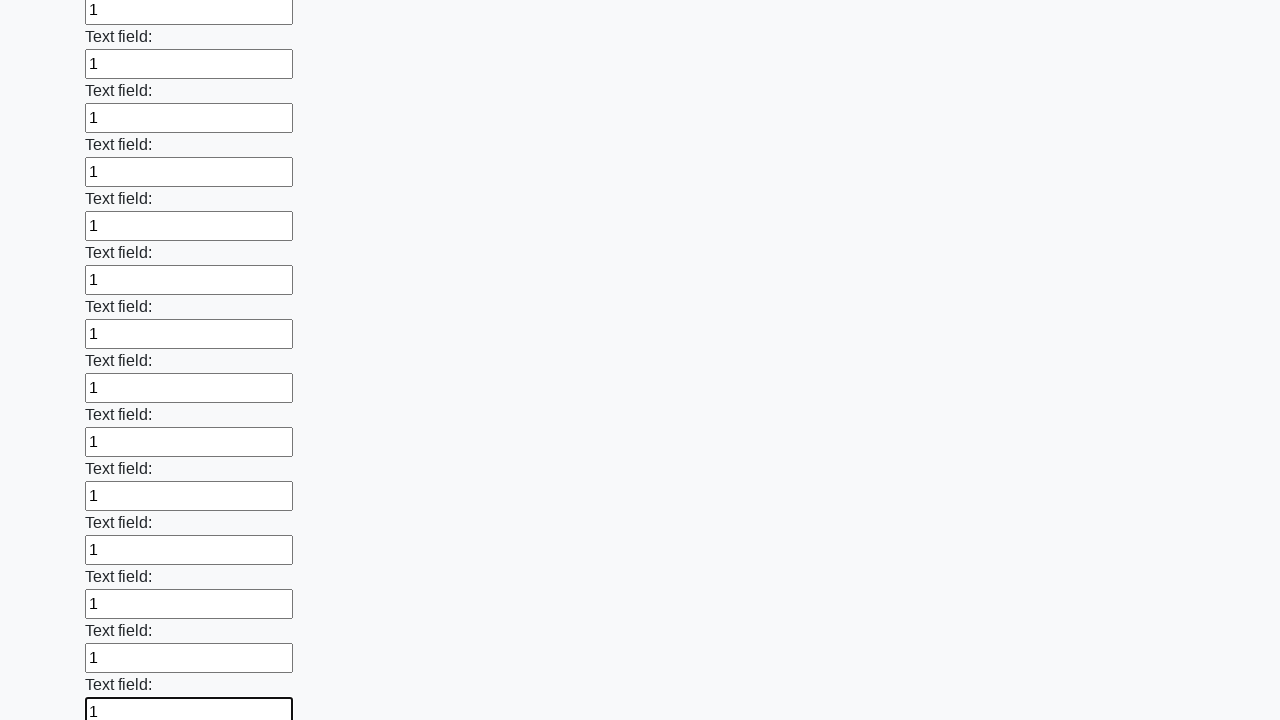

Filled input field with '1' on input >> nth=85
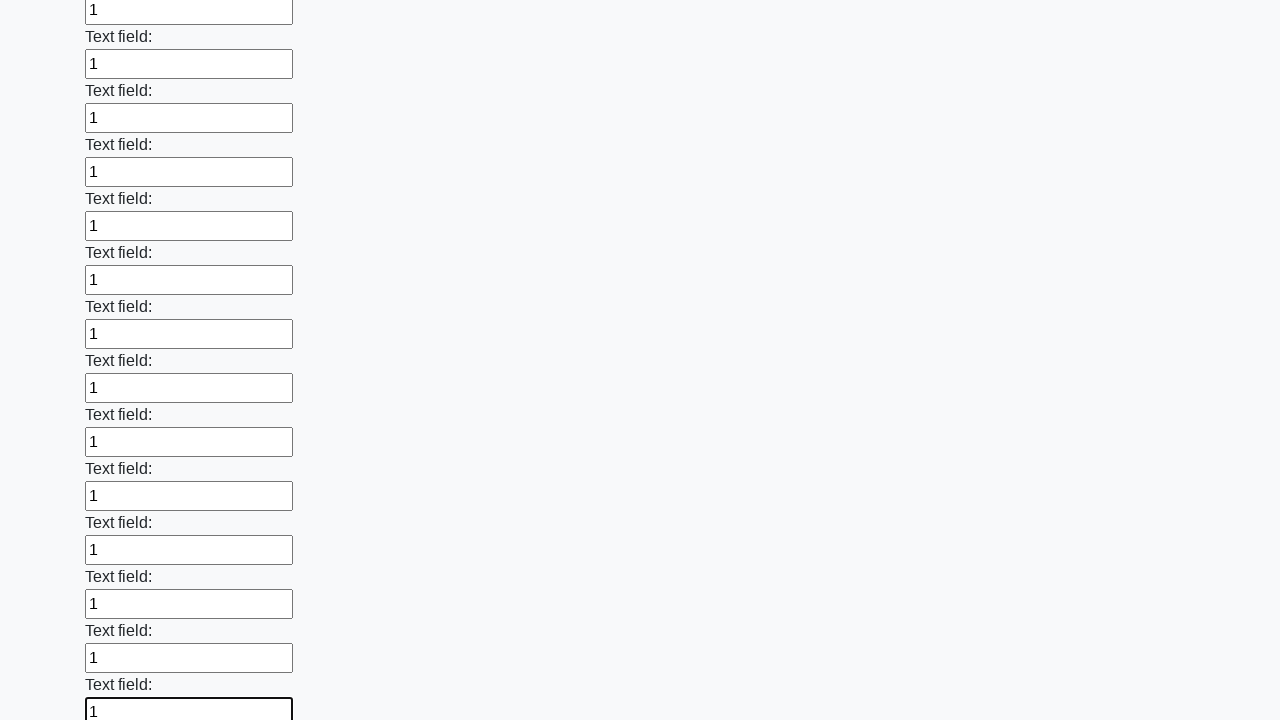

Filled input field with '1' on input >> nth=86
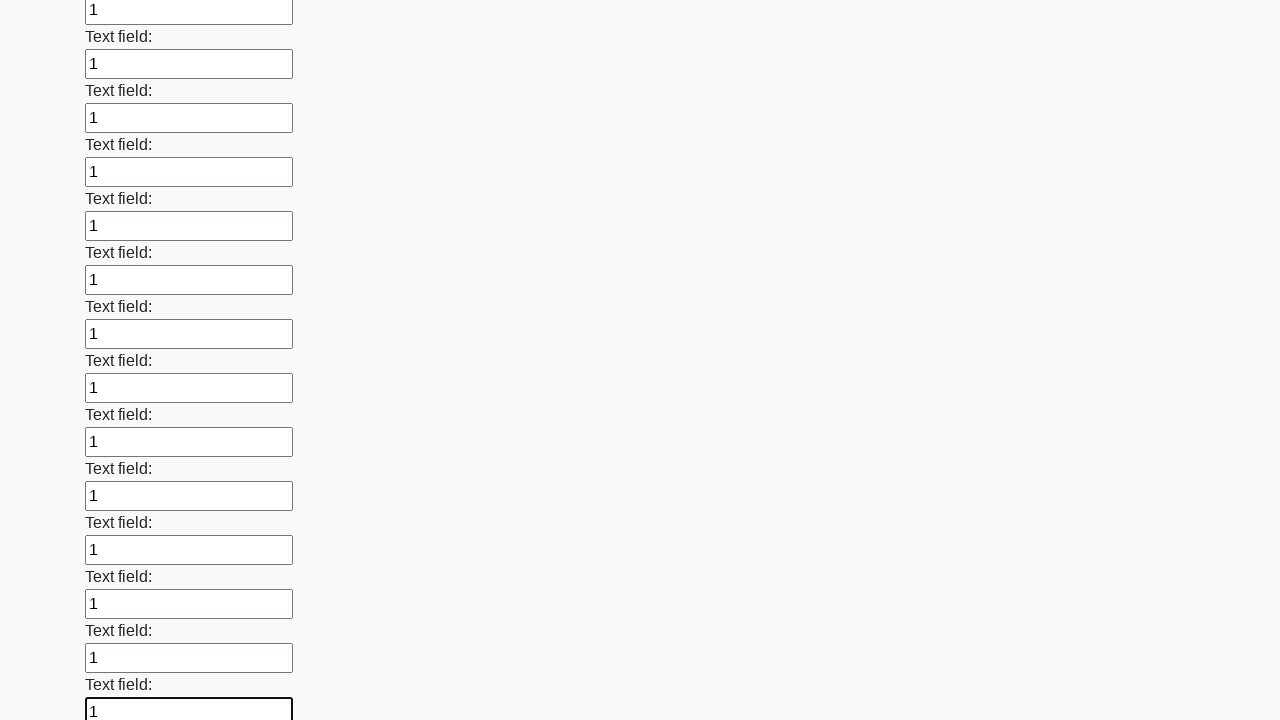

Filled input field with '1' on input >> nth=87
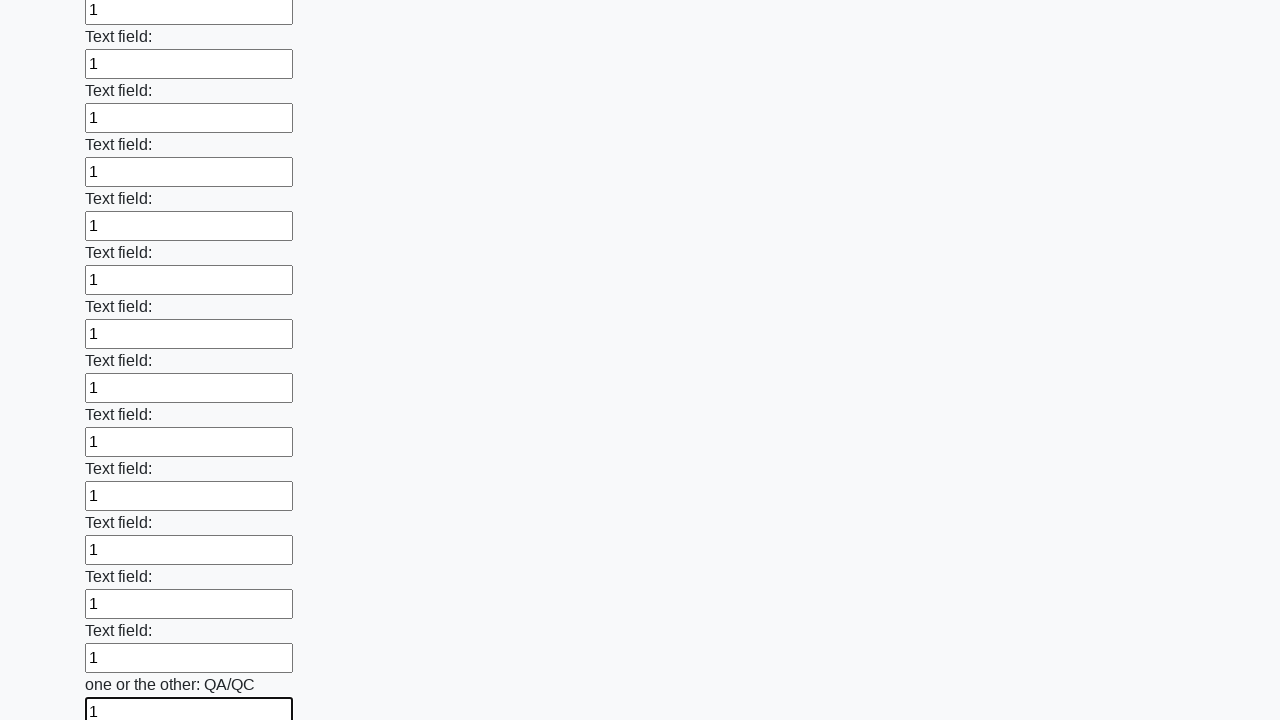

Filled input field with '1' on input >> nth=88
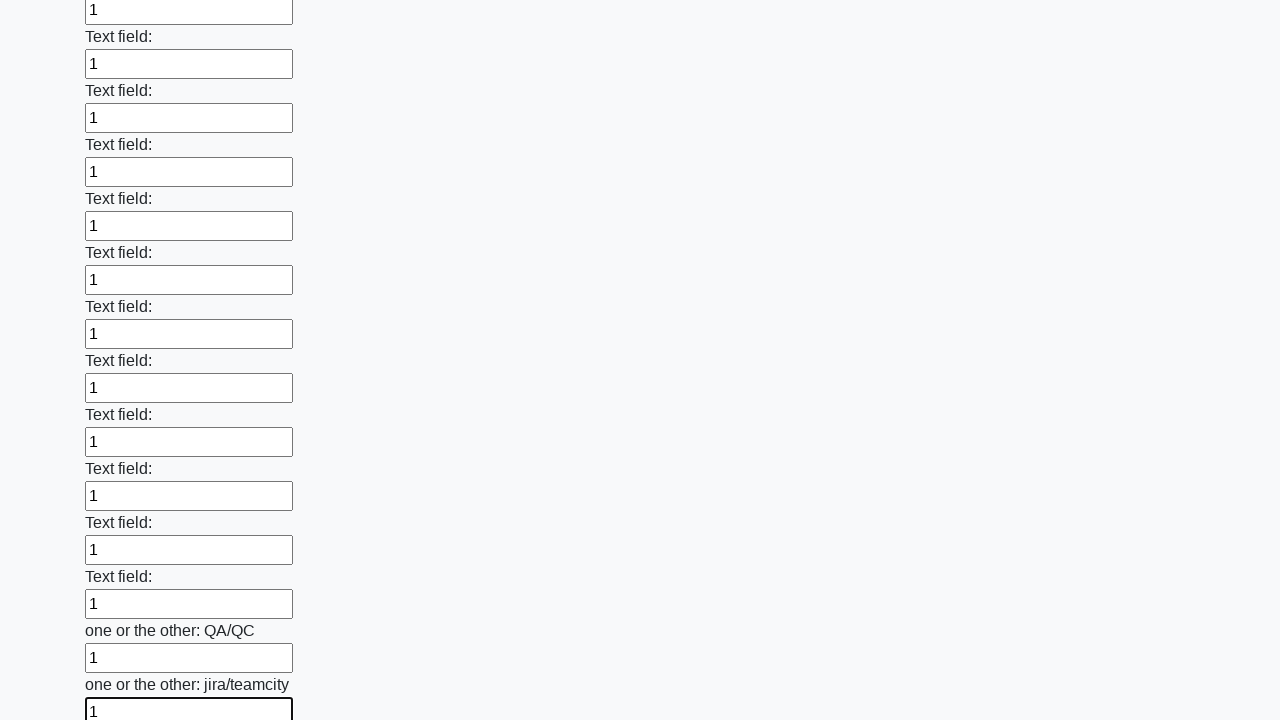

Filled input field with '1' on input >> nth=89
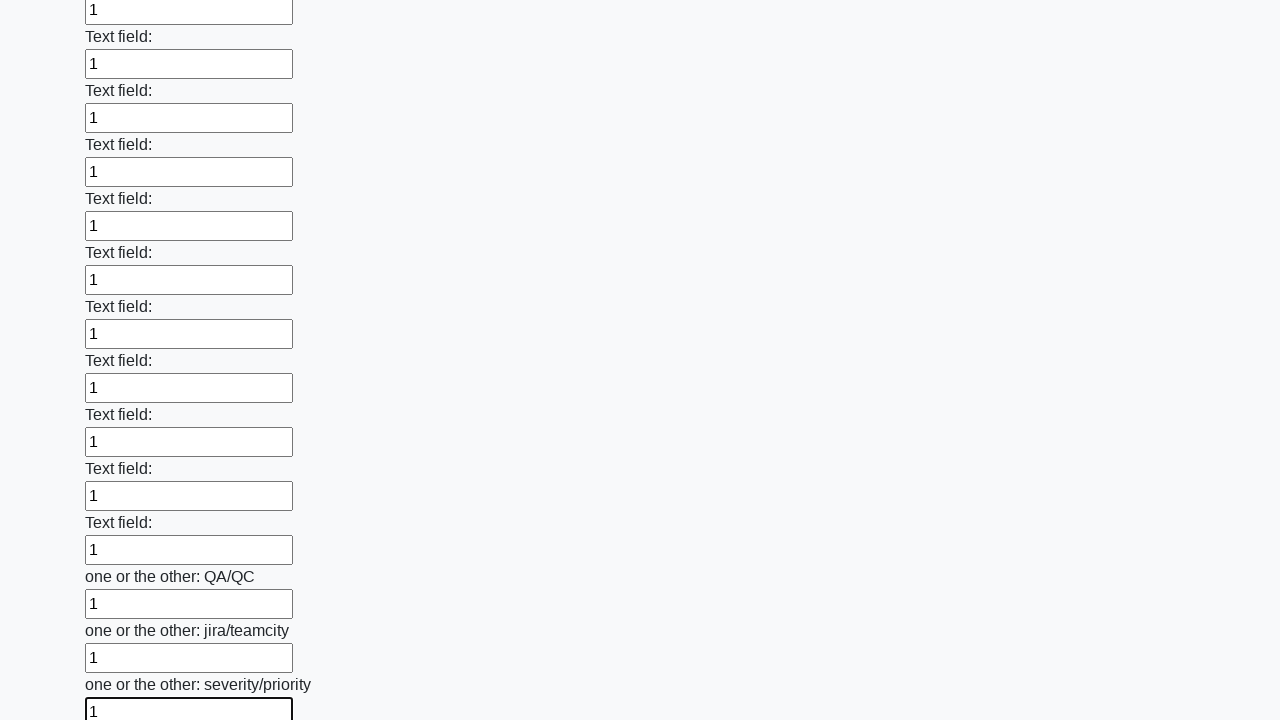

Filled input field with '1' on input >> nth=90
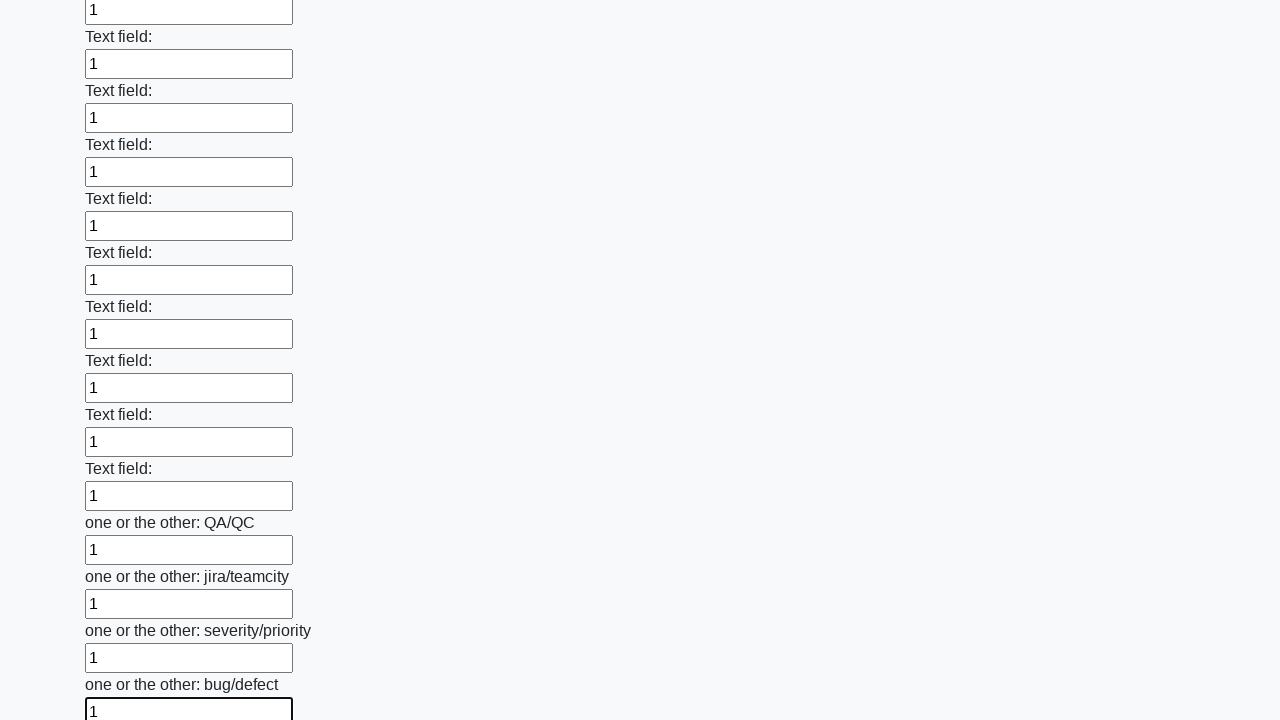

Filled input field with '1' on input >> nth=91
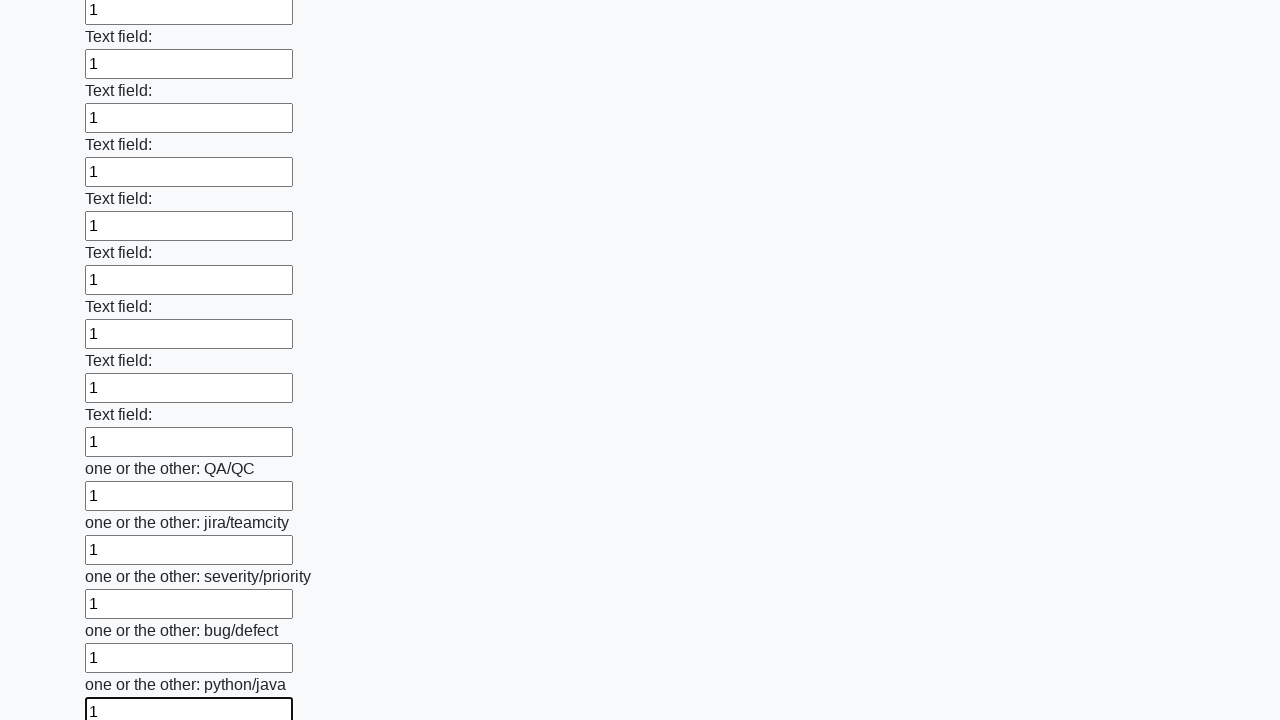

Filled input field with '1' on input >> nth=92
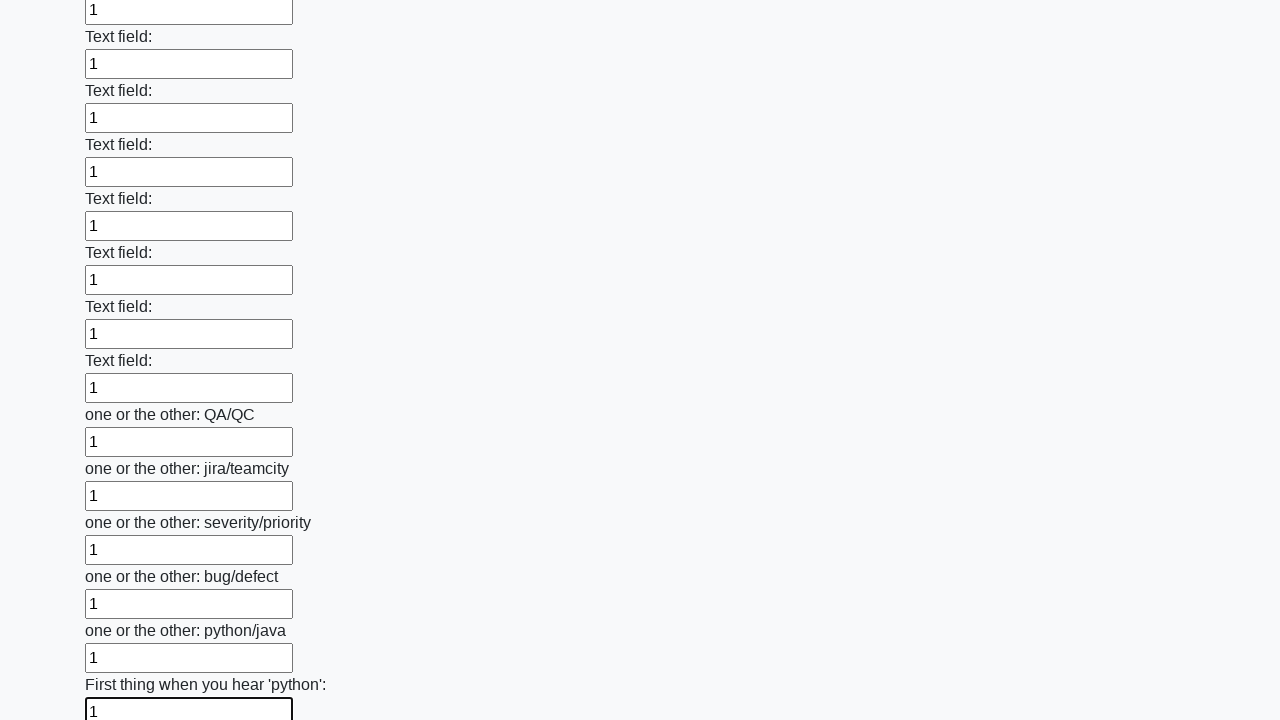

Filled input field with '1' on input >> nth=93
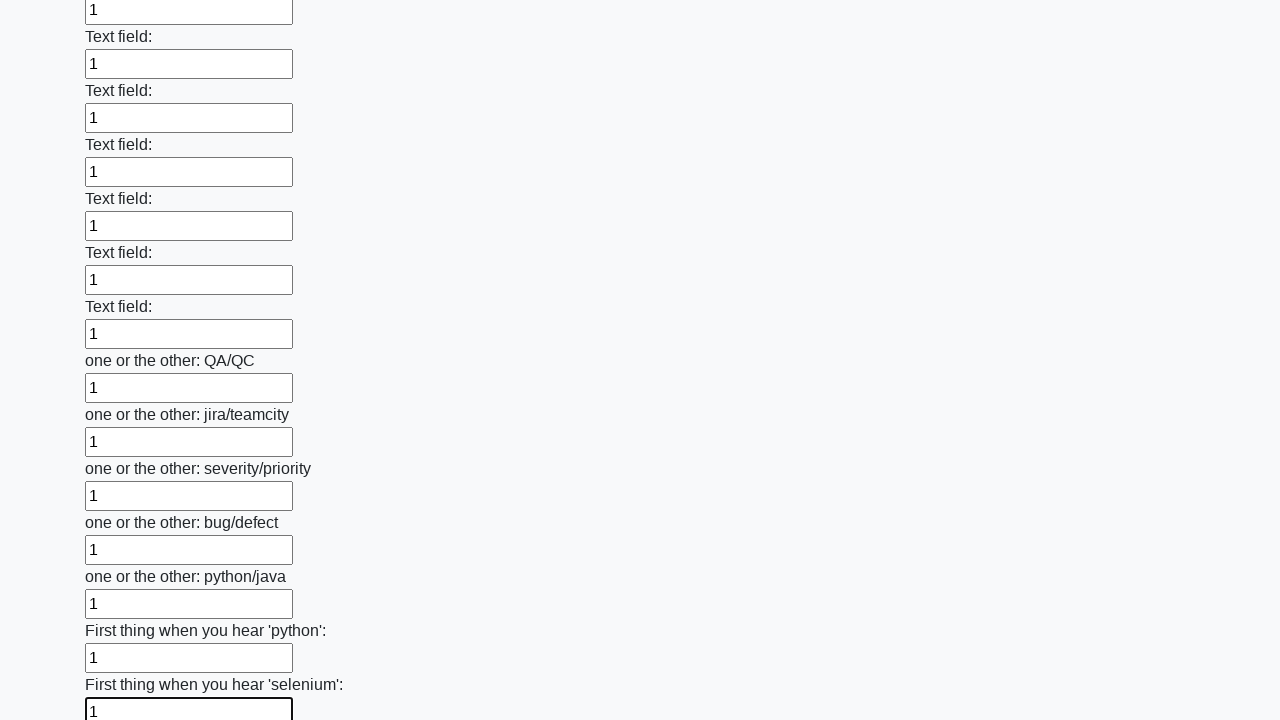

Filled input field with '1' on input >> nth=94
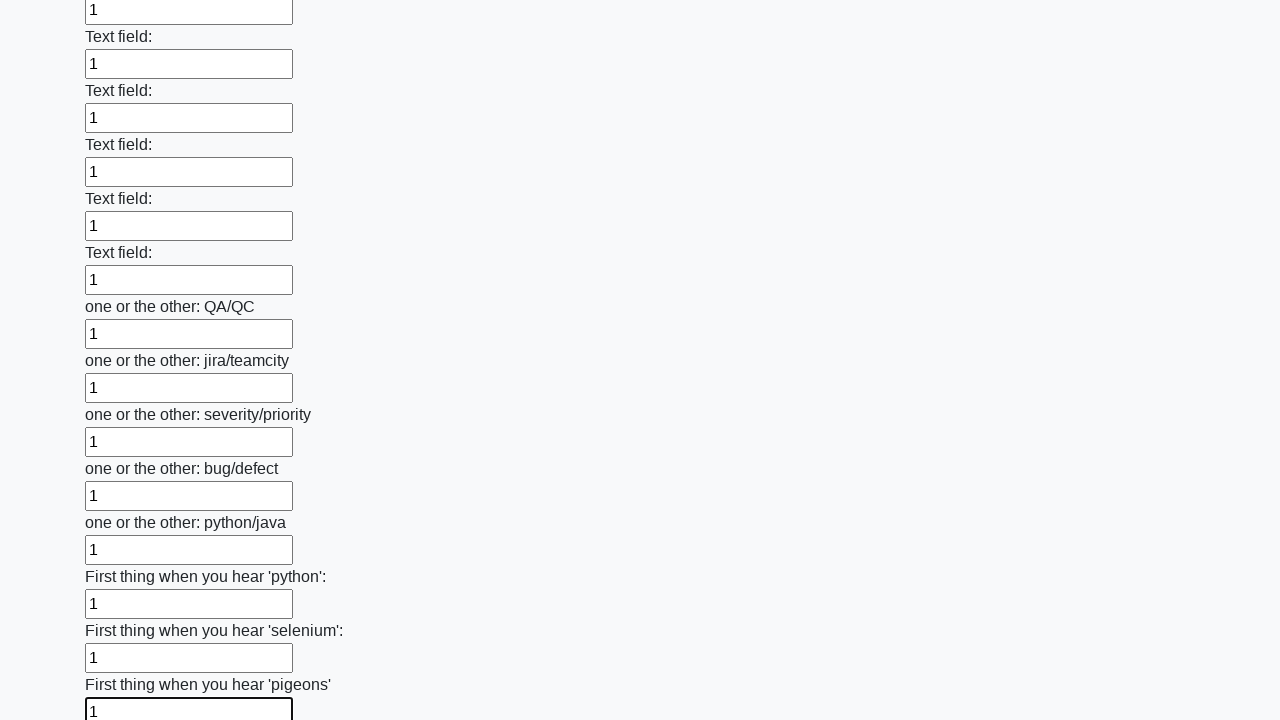

Filled input field with '1' on input >> nth=95
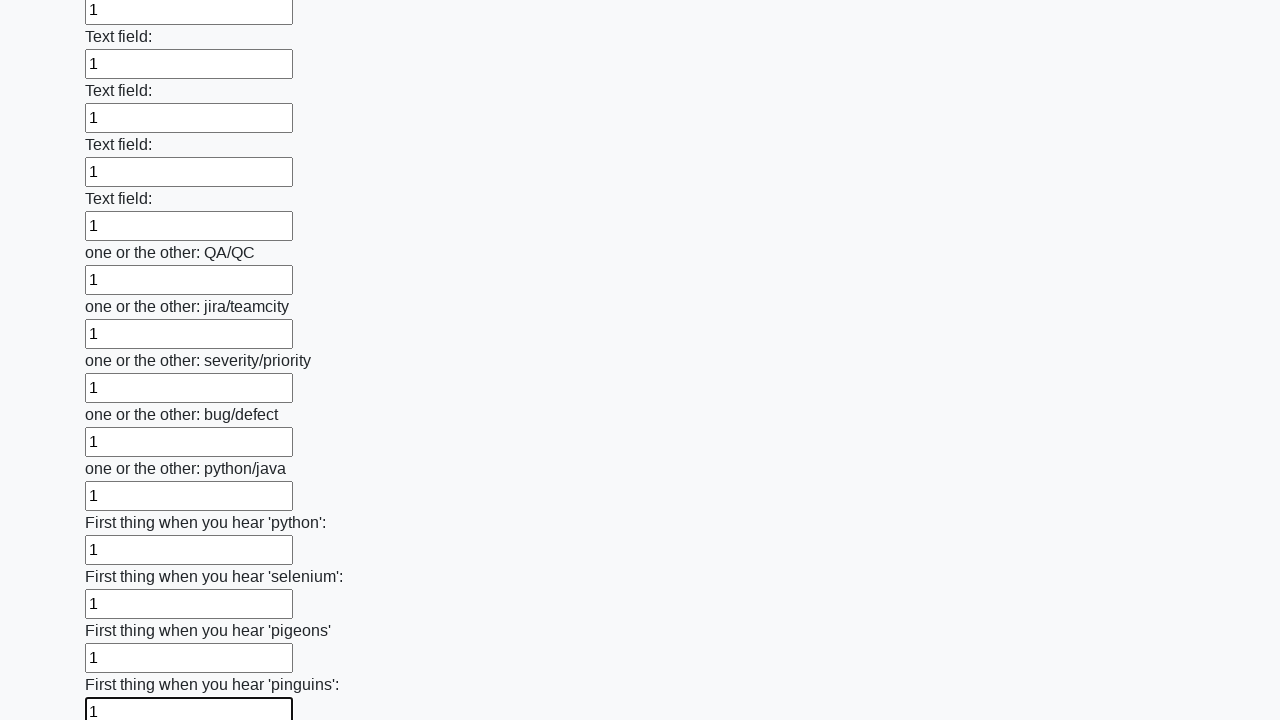

Filled input field with '1' on input >> nth=96
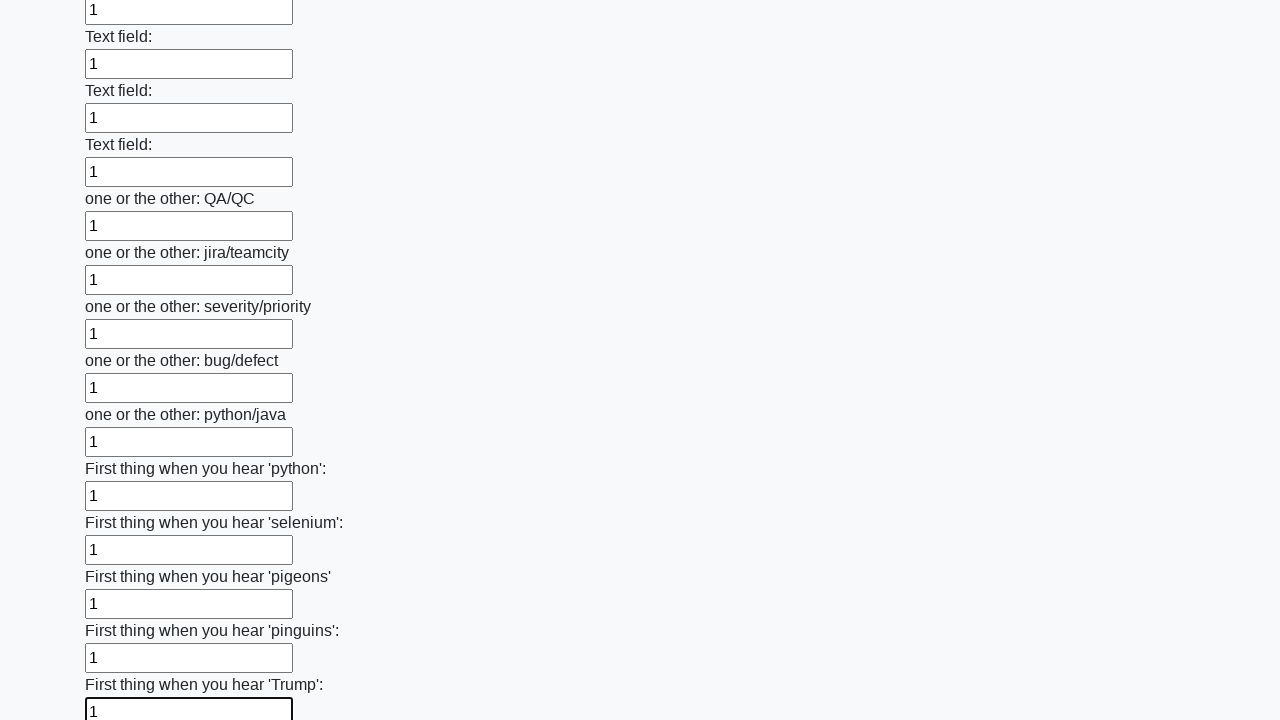

Filled input field with '1' on input >> nth=97
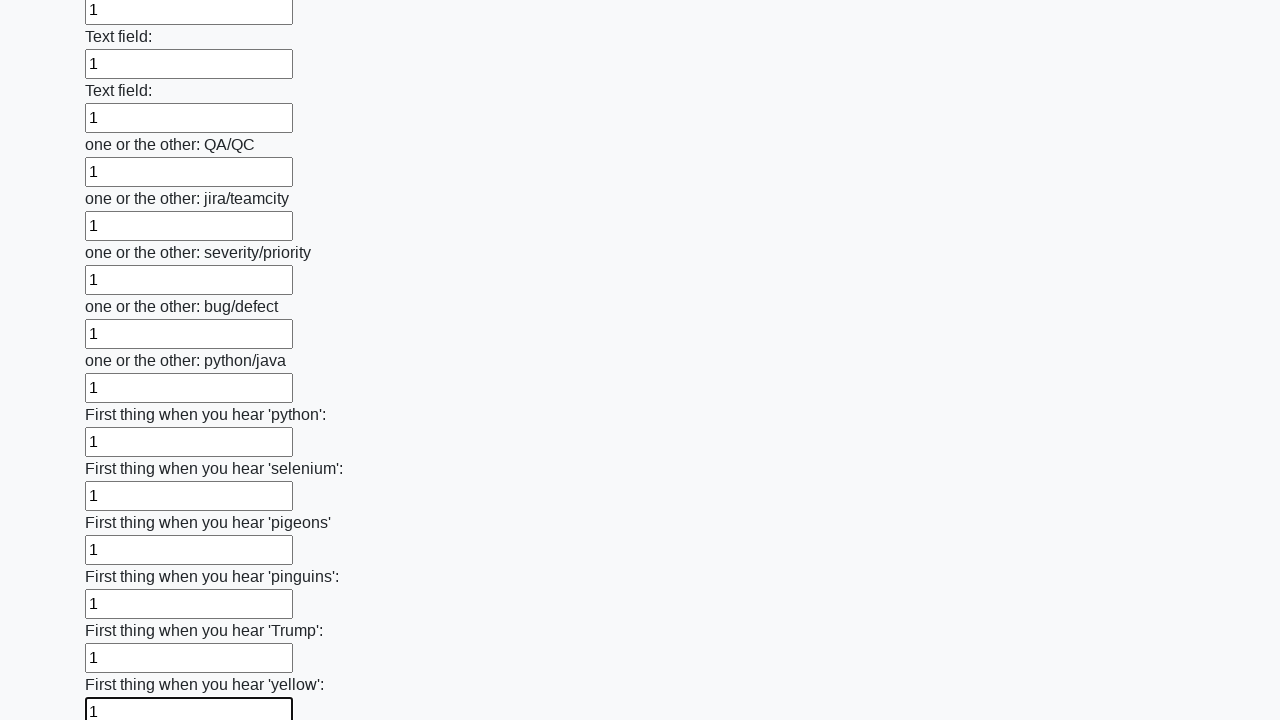

Filled input field with '1' on input >> nth=98
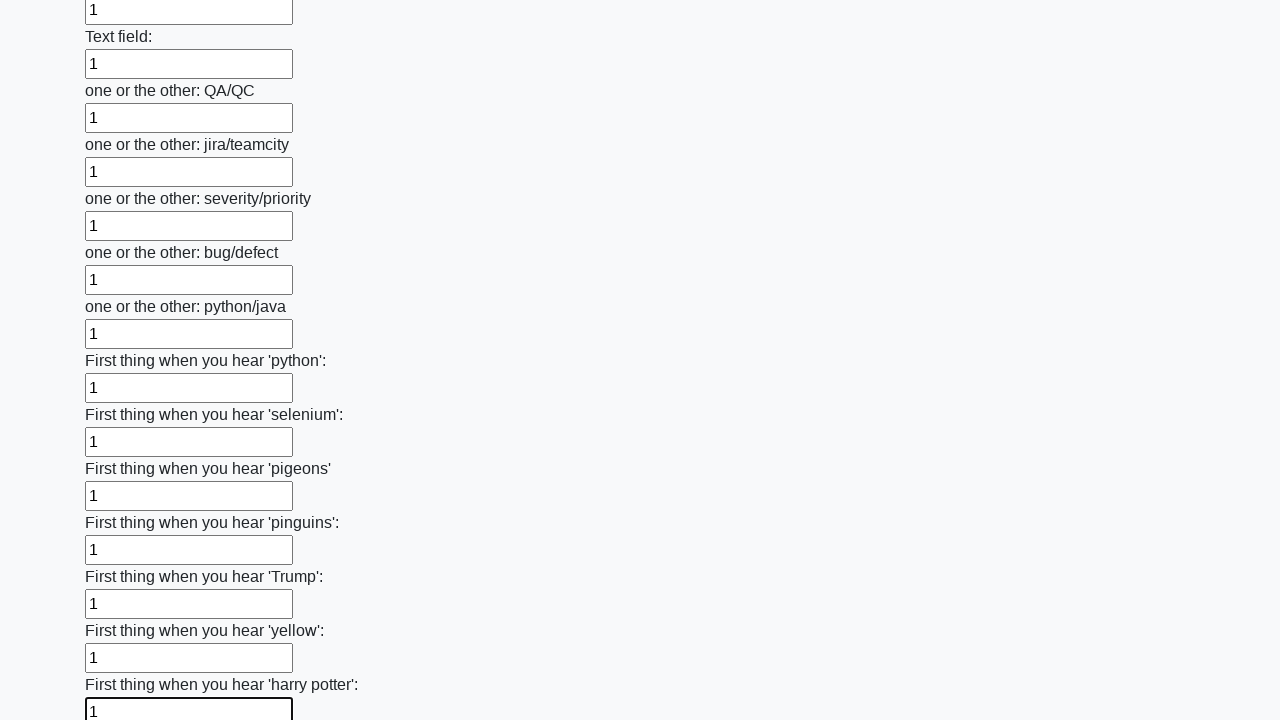

Filled input field with '1' on input >> nth=99
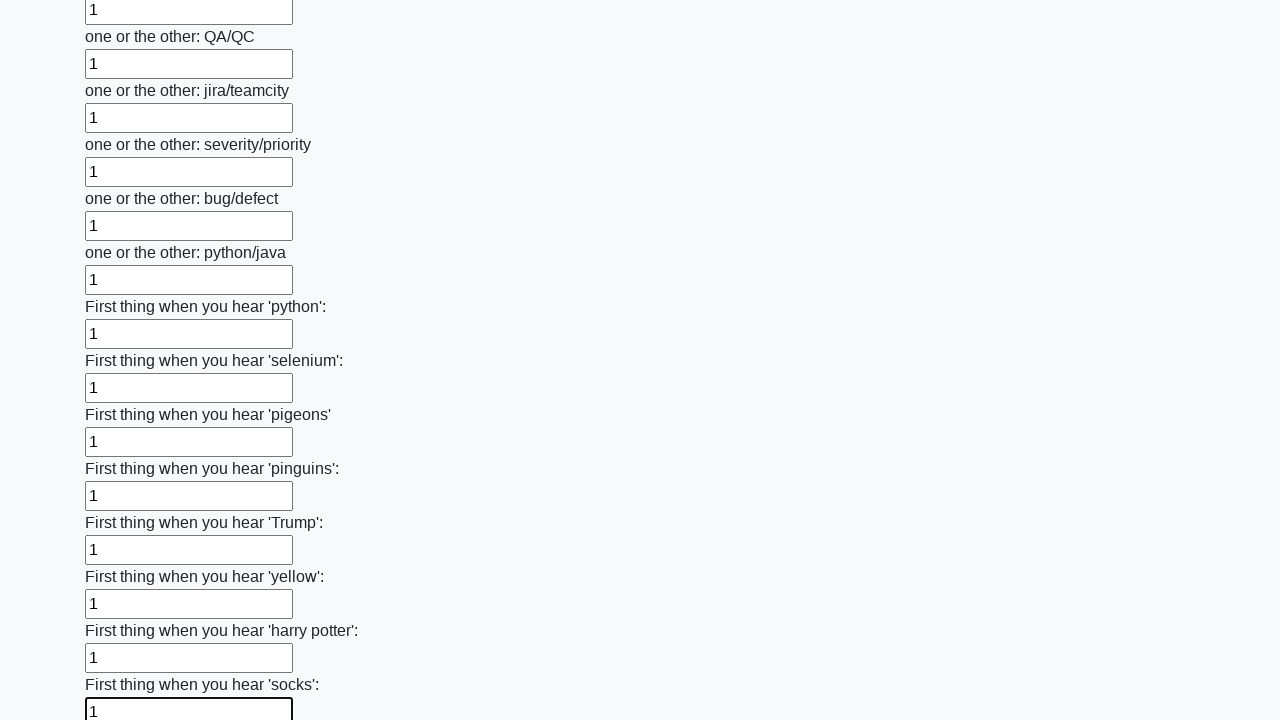

Clicked submit button at (123, 611) on button.btn
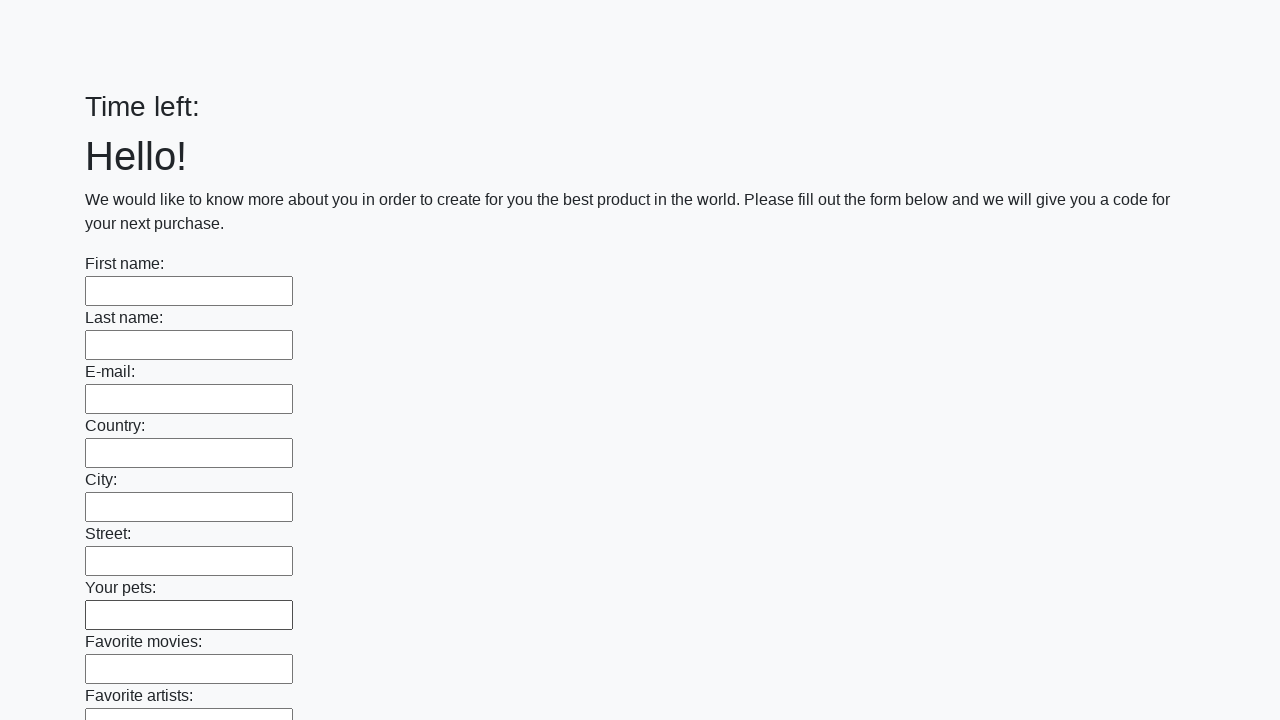

Waited 1000ms for form submission response
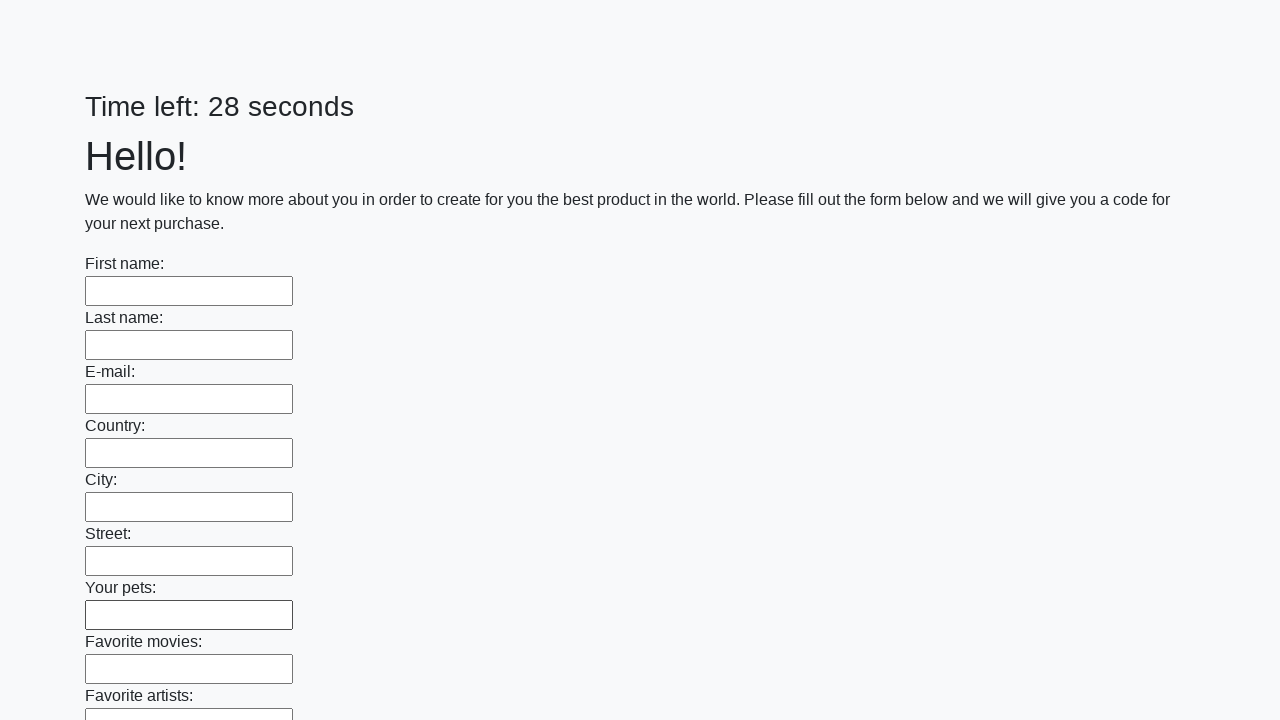

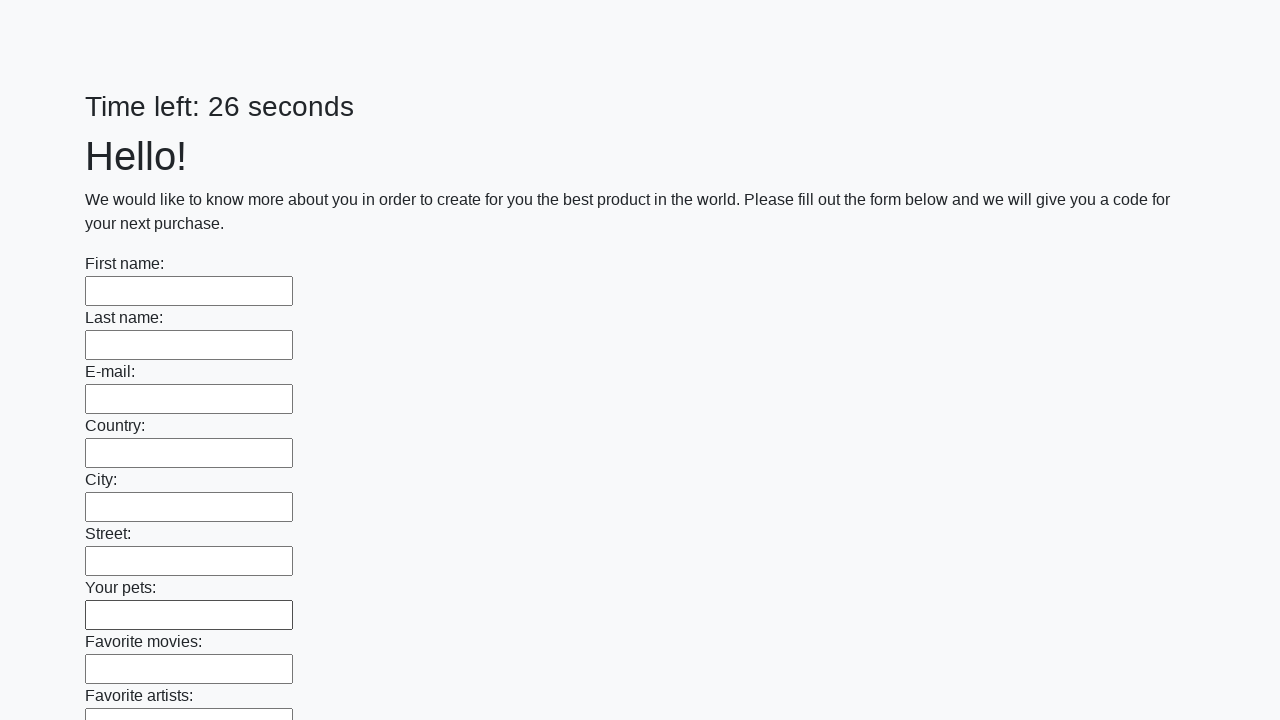